Tests a large form by finding all input fields, filling them with text data, submitting the form via button click, and handling the resulting alert dialog.

Starting URL: http://suninjuly.github.io/huge_form.html

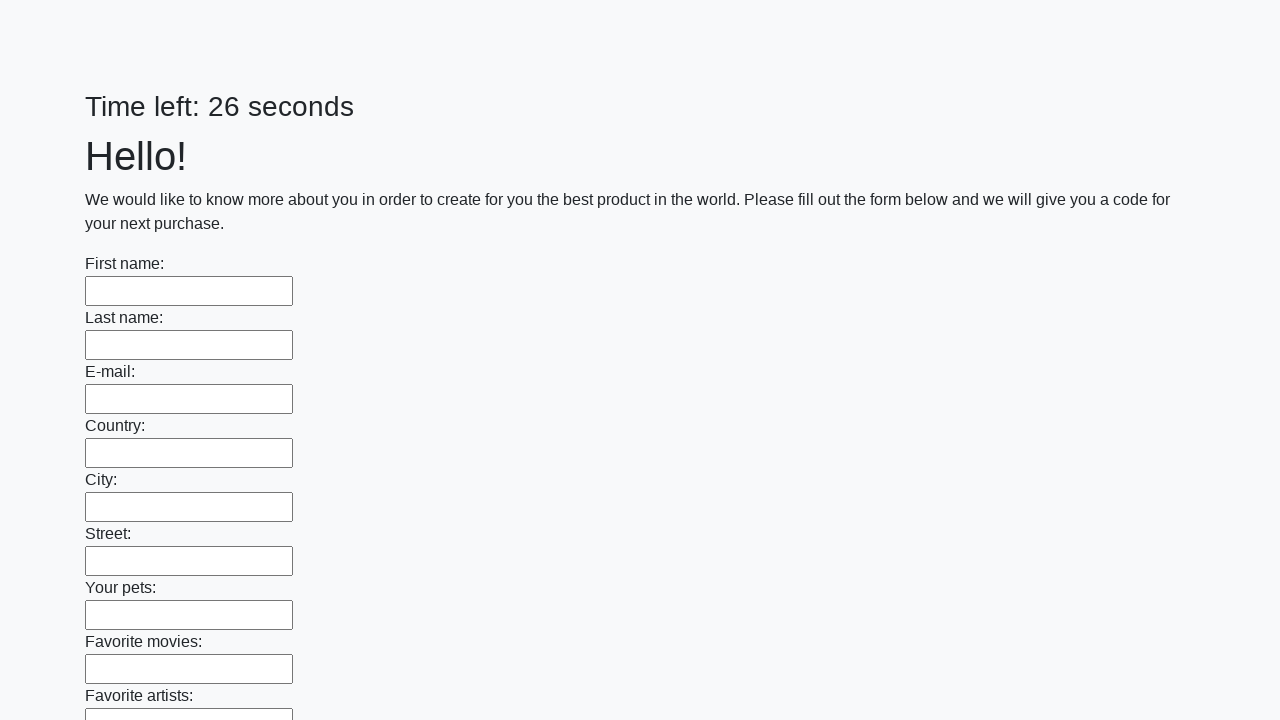

Located all input fields on the huge form page
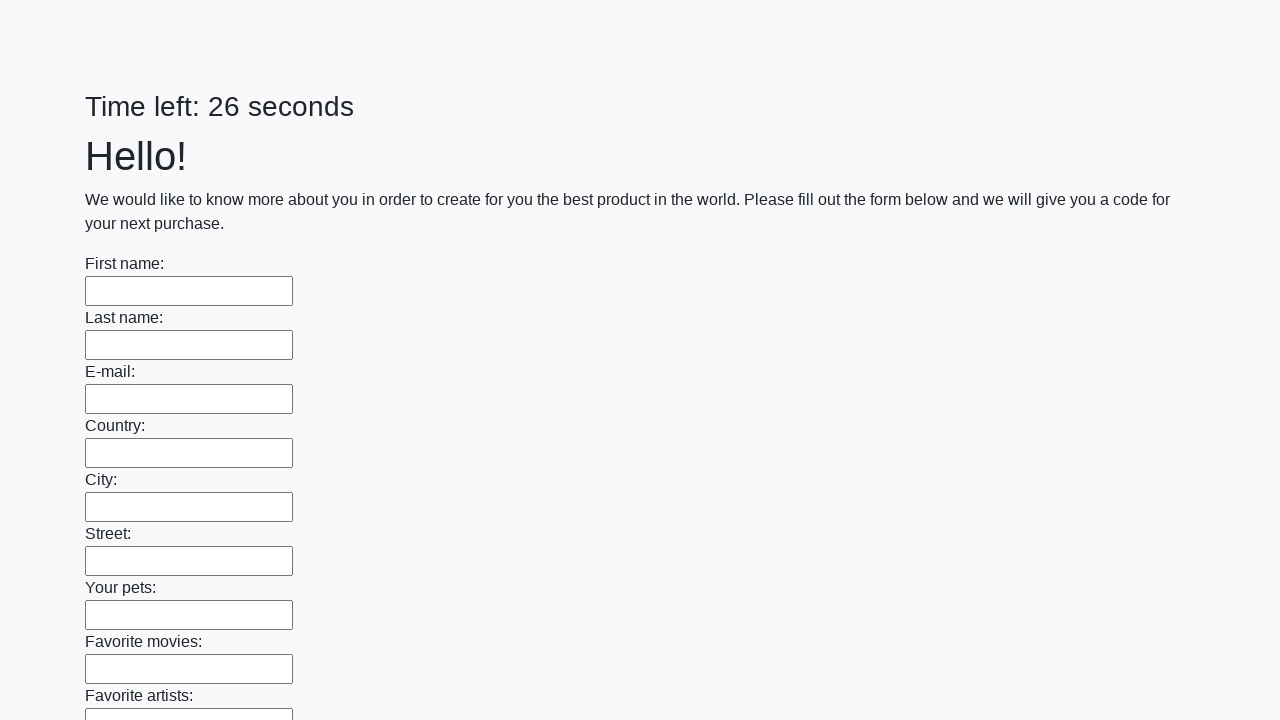

Filled an input field with test data on input >> nth=0
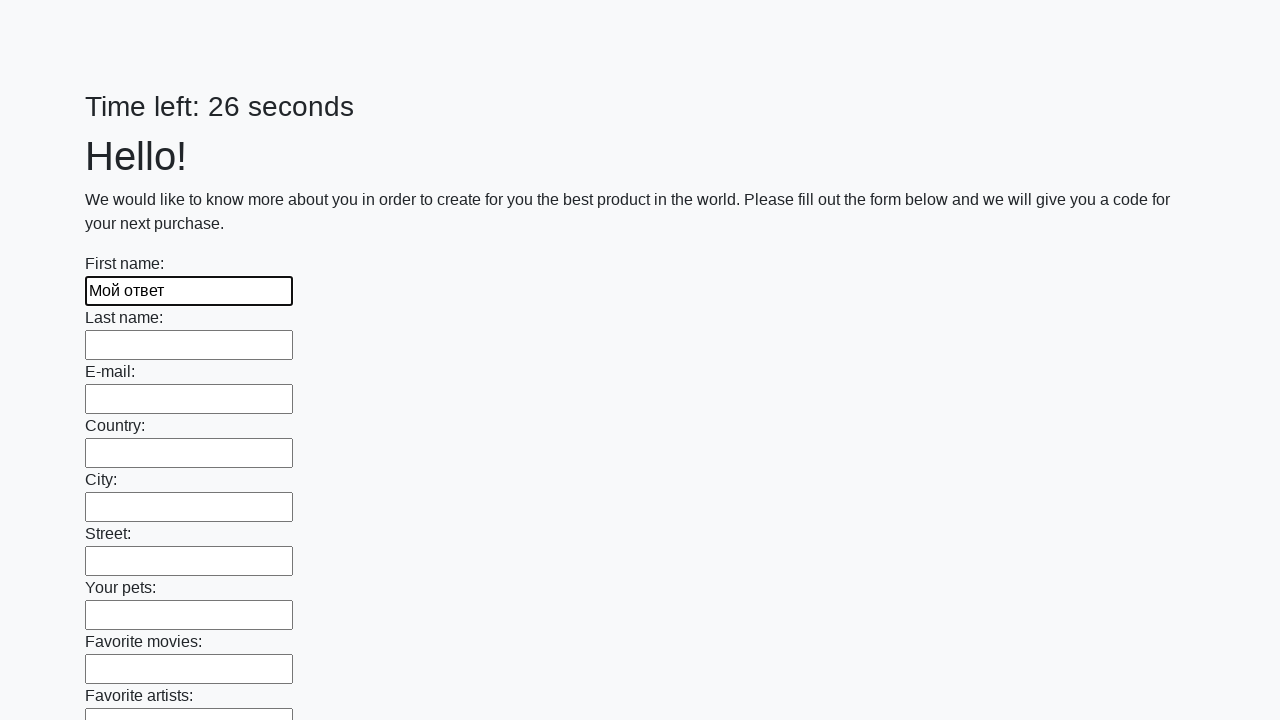

Filled an input field with test data on input >> nth=1
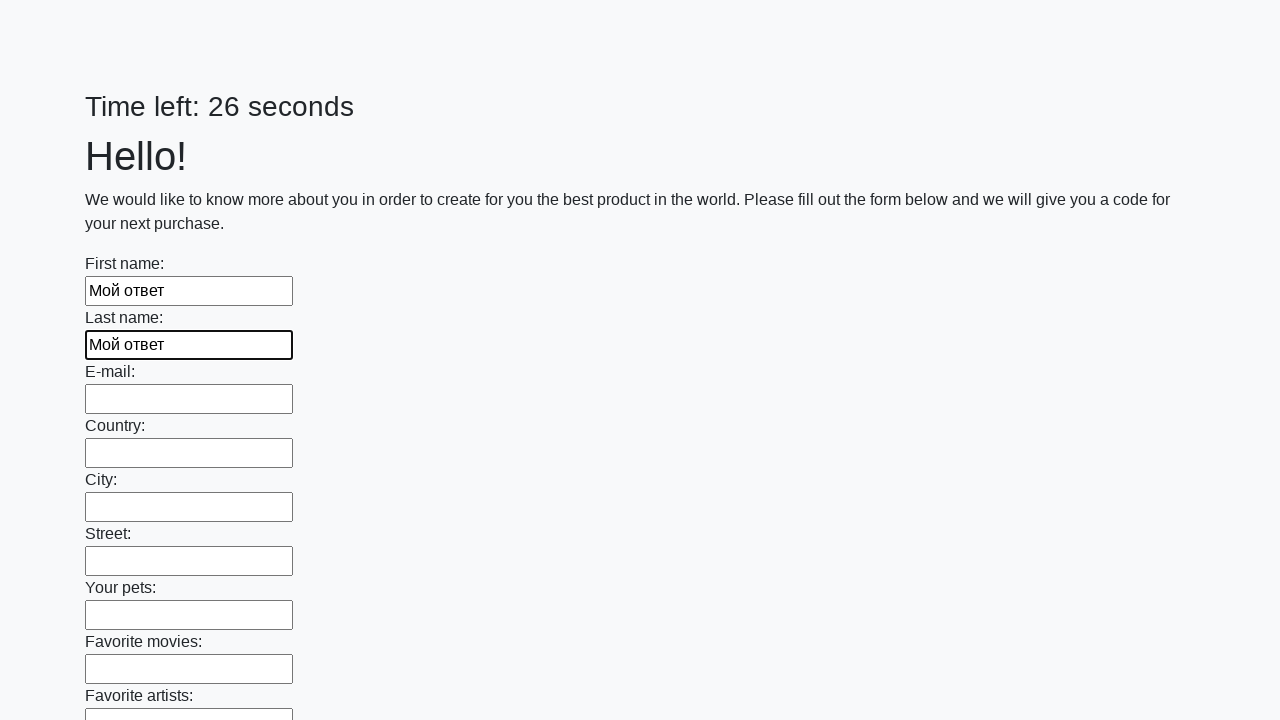

Filled an input field with test data on input >> nth=2
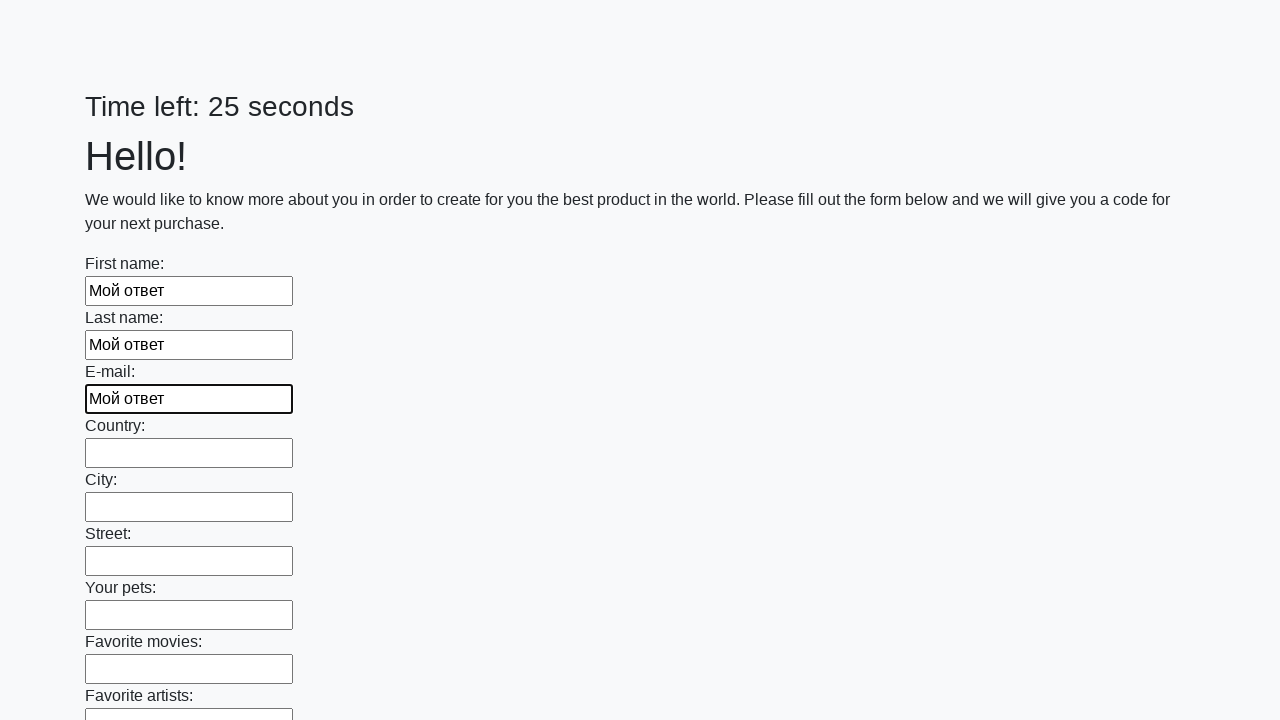

Filled an input field with test data on input >> nth=3
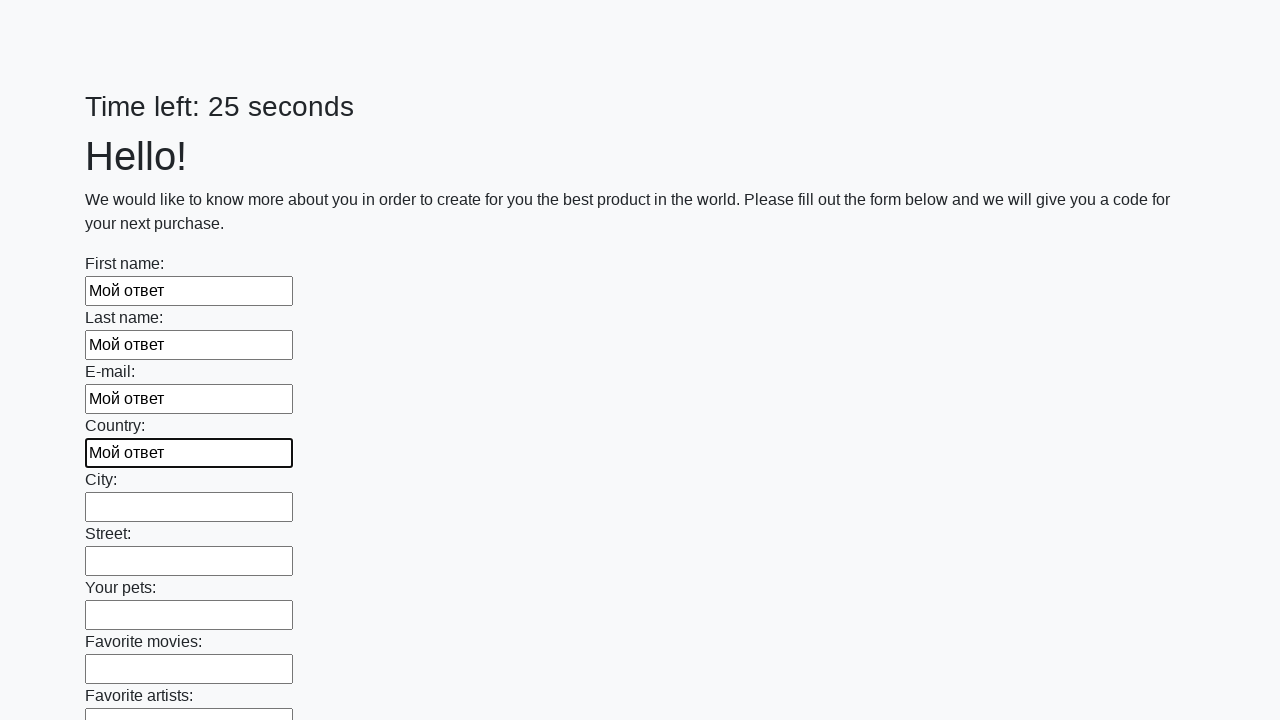

Filled an input field with test data on input >> nth=4
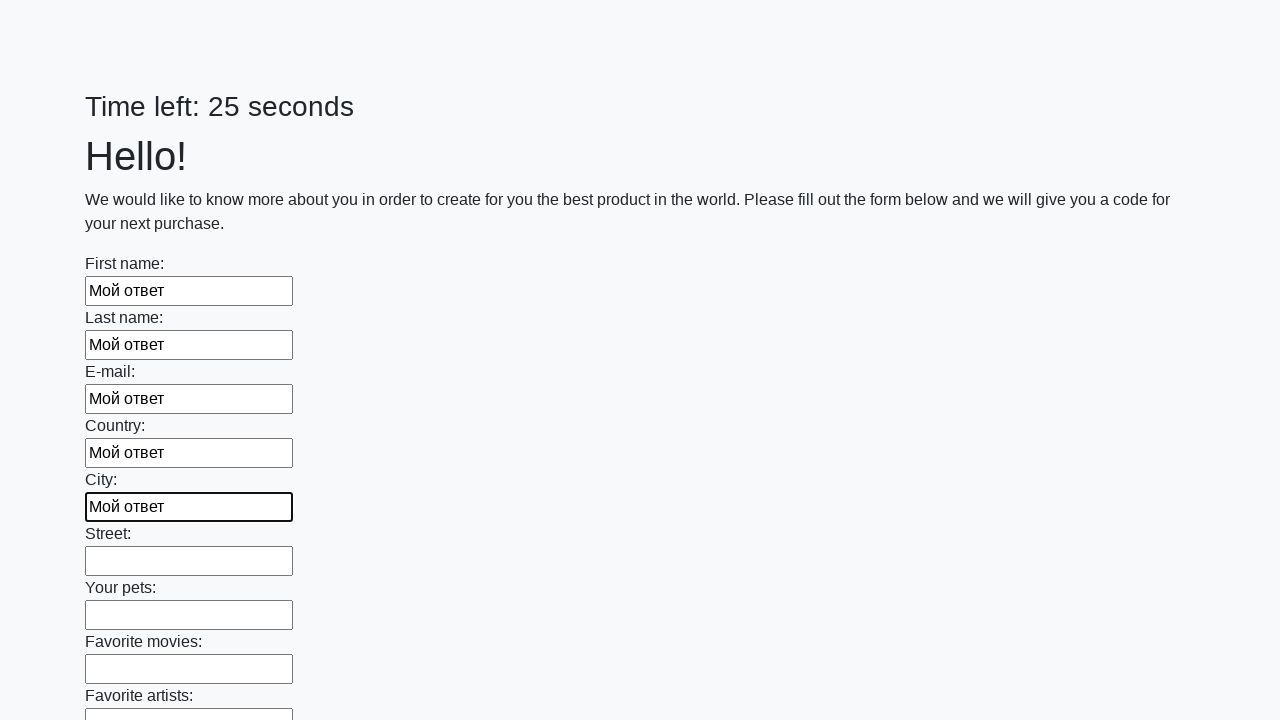

Filled an input field with test data on input >> nth=5
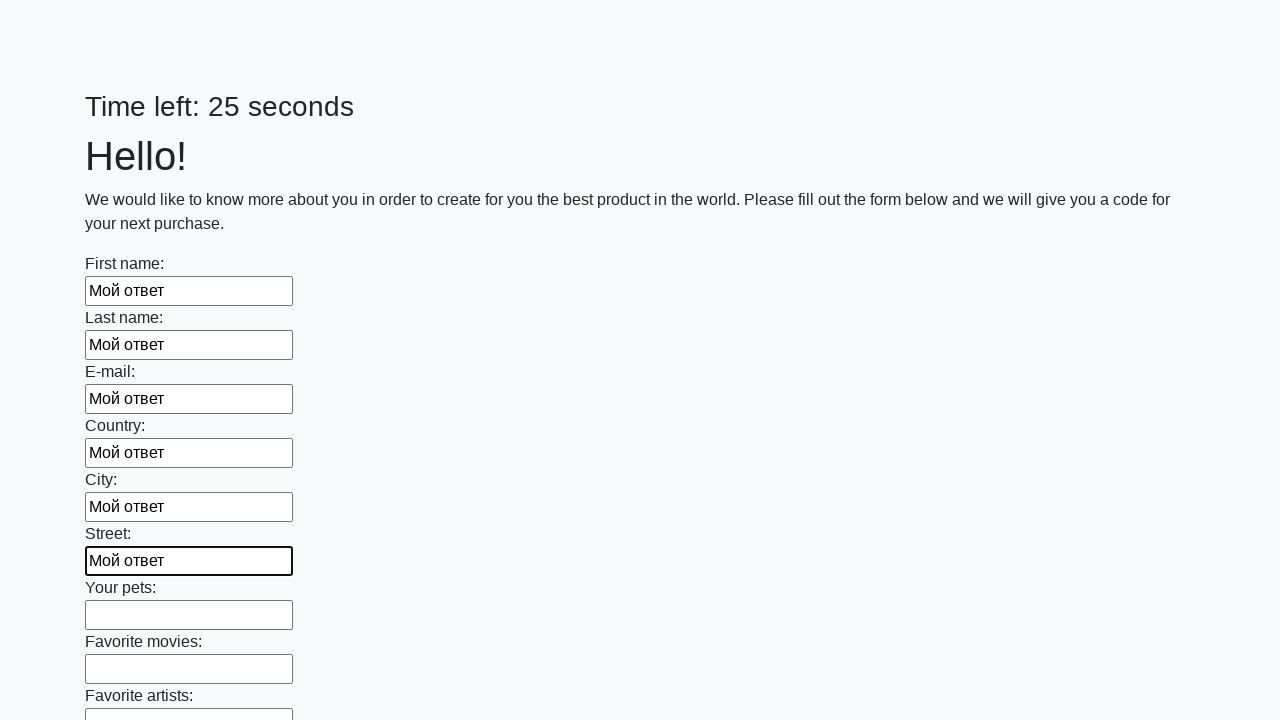

Filled an input field with test data on input >> nth=6
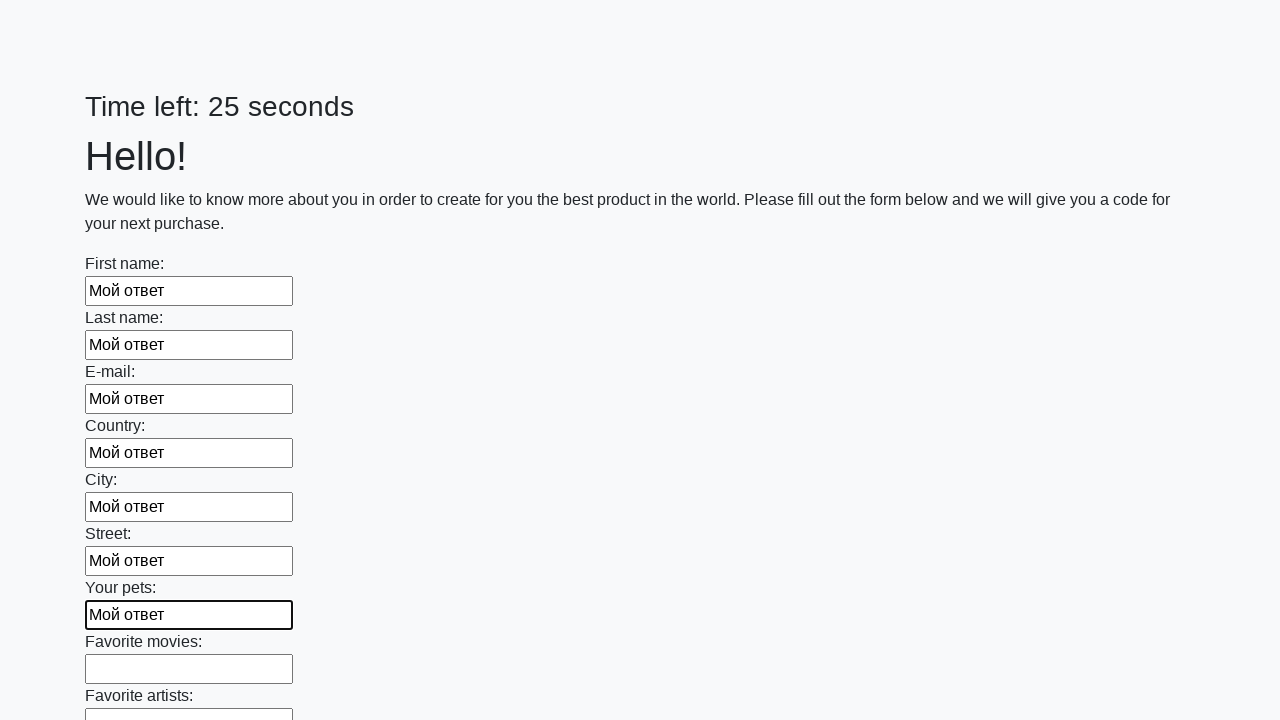

Filled an input field with test data on input >> nth=7
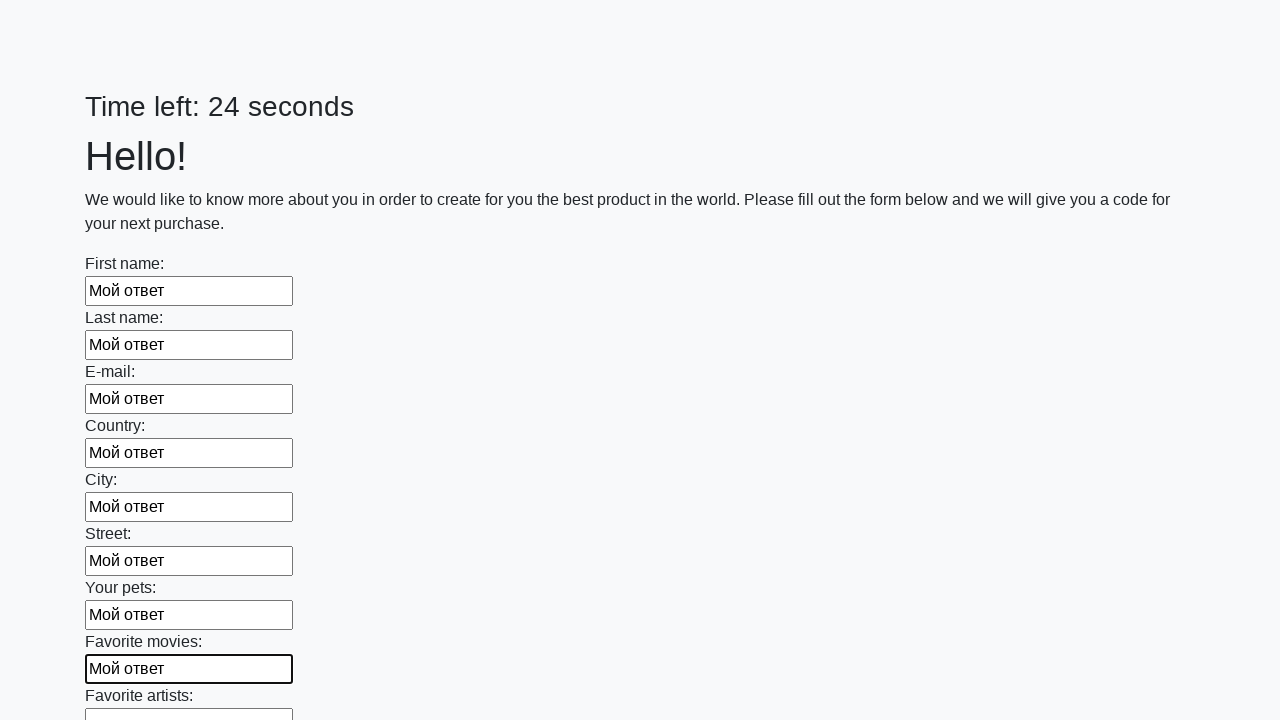

Filled an input field with test data on input >> nth=8
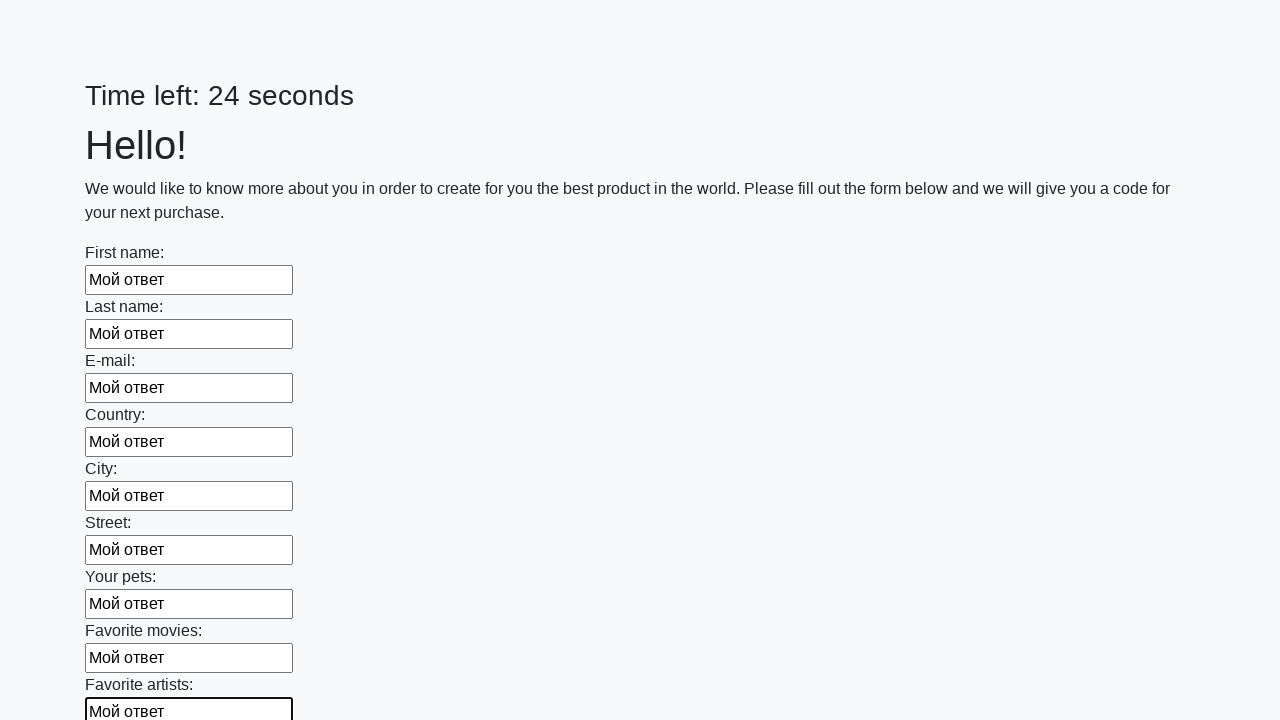

Filled an input field with test data on input >> nth=9
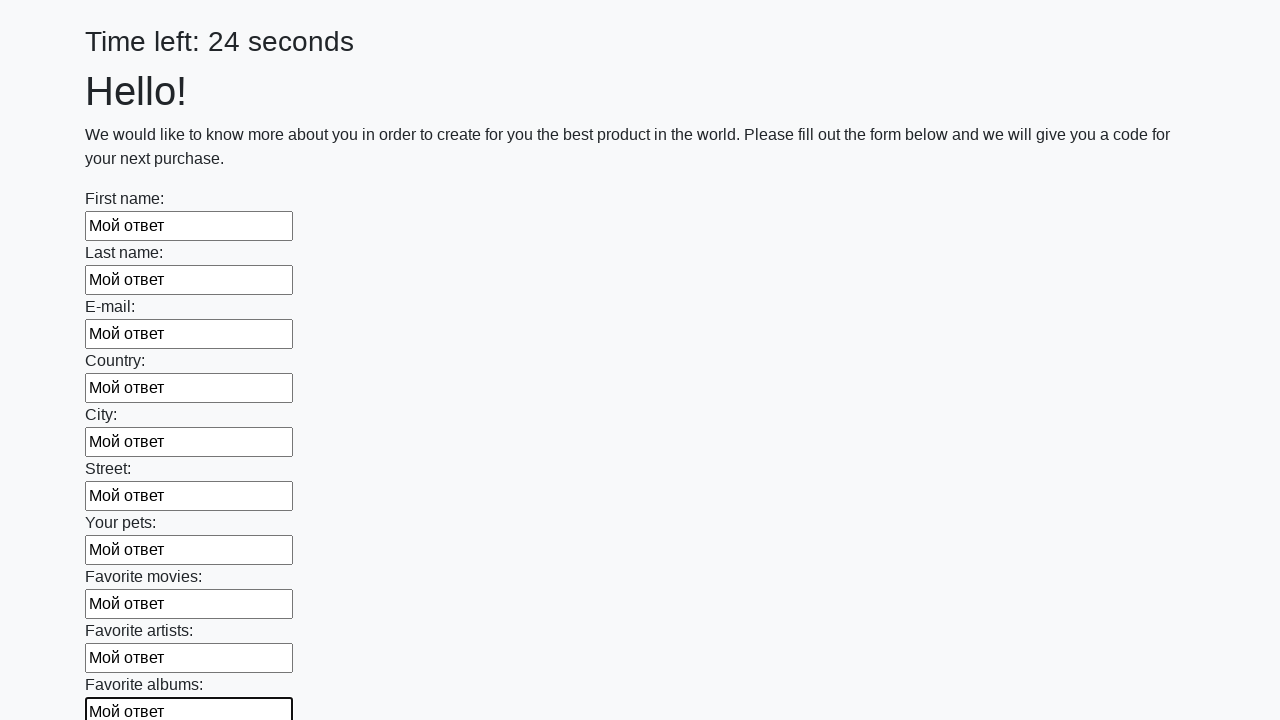

Filled an input field with test data on input >> nth=10
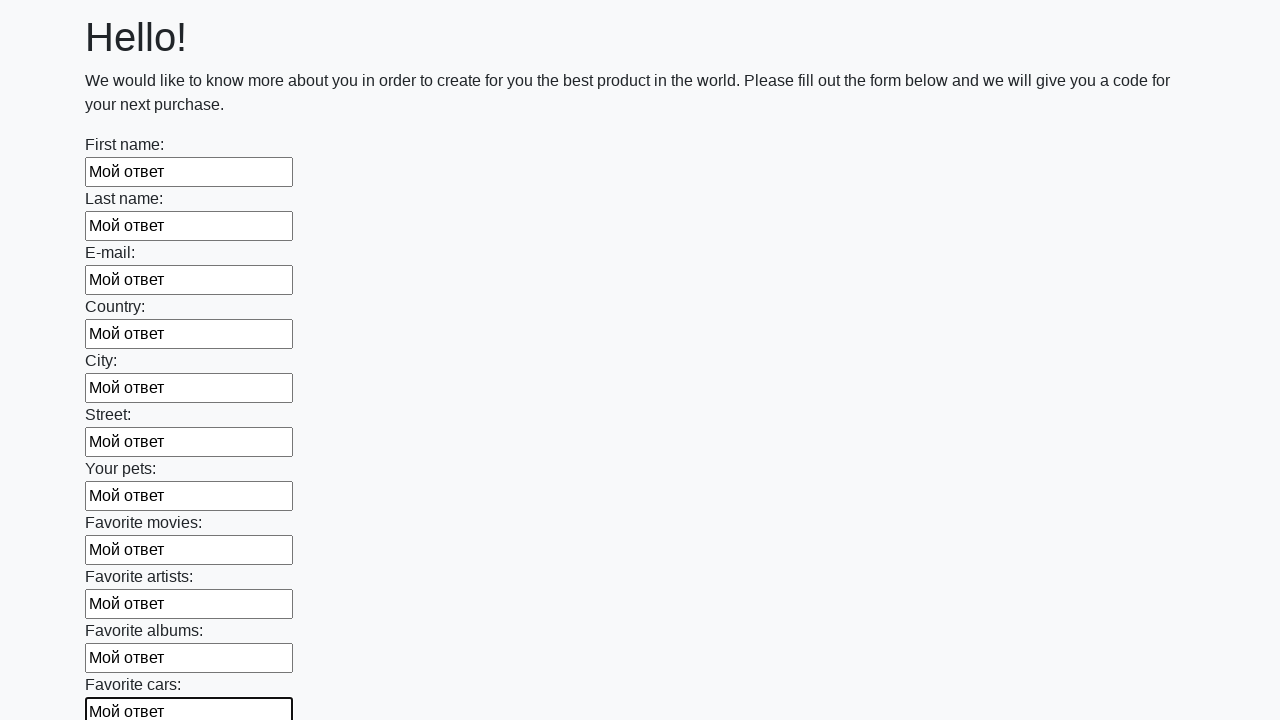

Filled an input field with test data on input >> nth=11
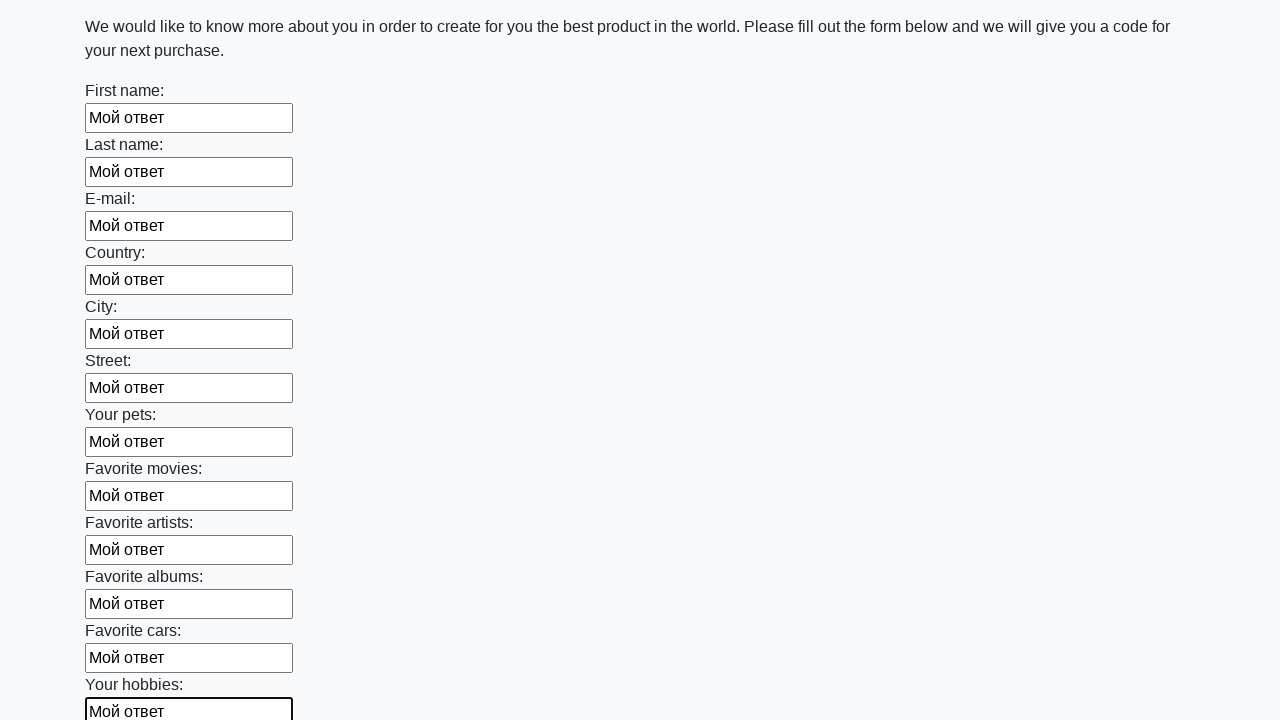

Filled an input field with test data on input >> nth=12
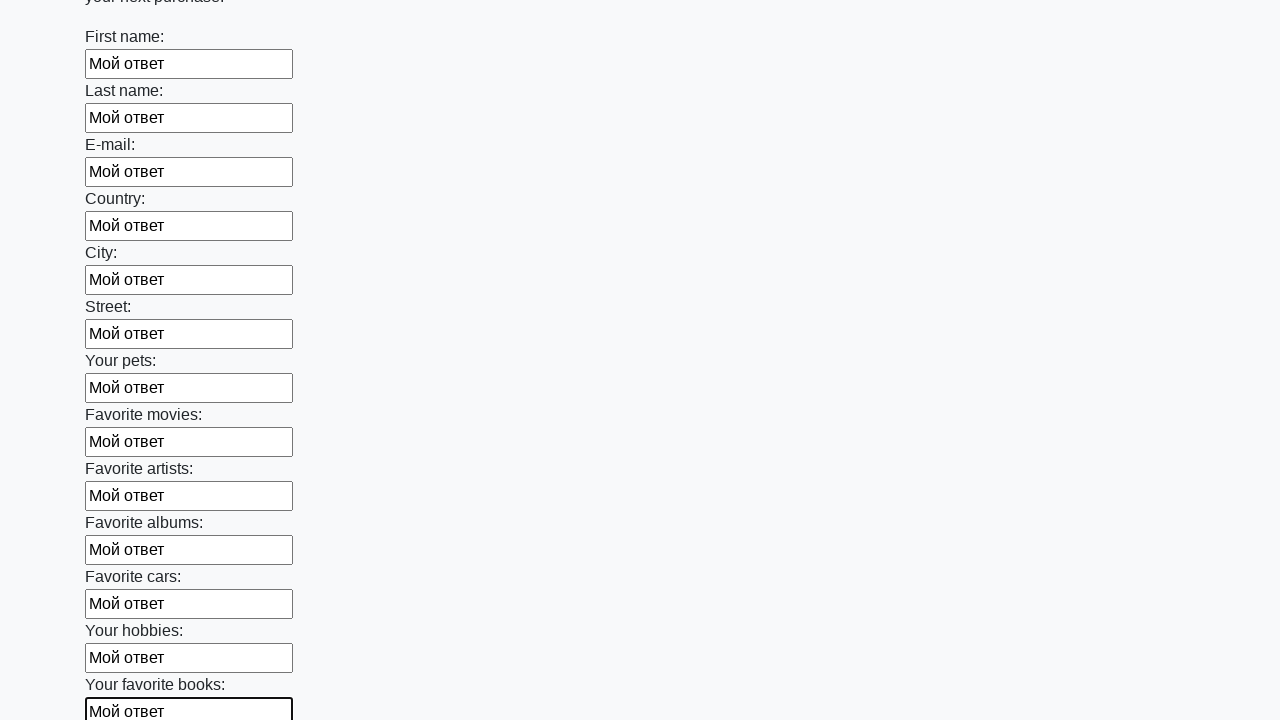

Filled an input field with test data on input >> nth=13
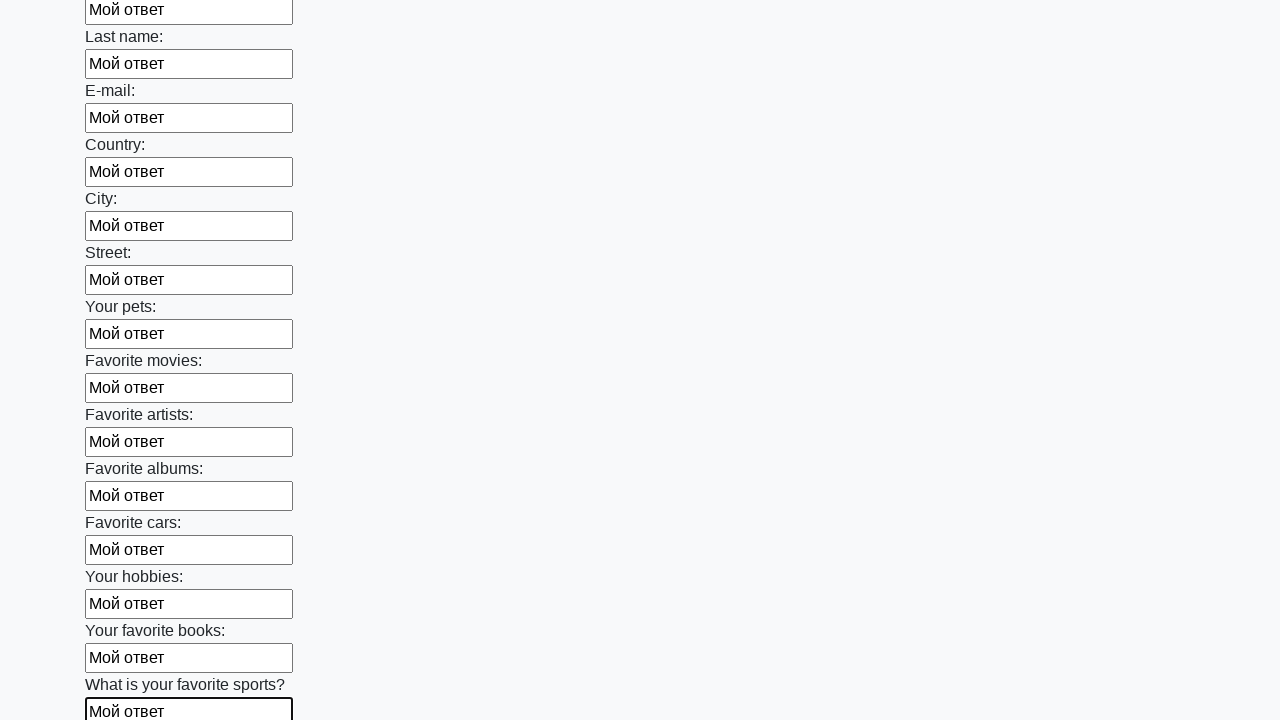

Filled an input field with test data on input >> nth=14
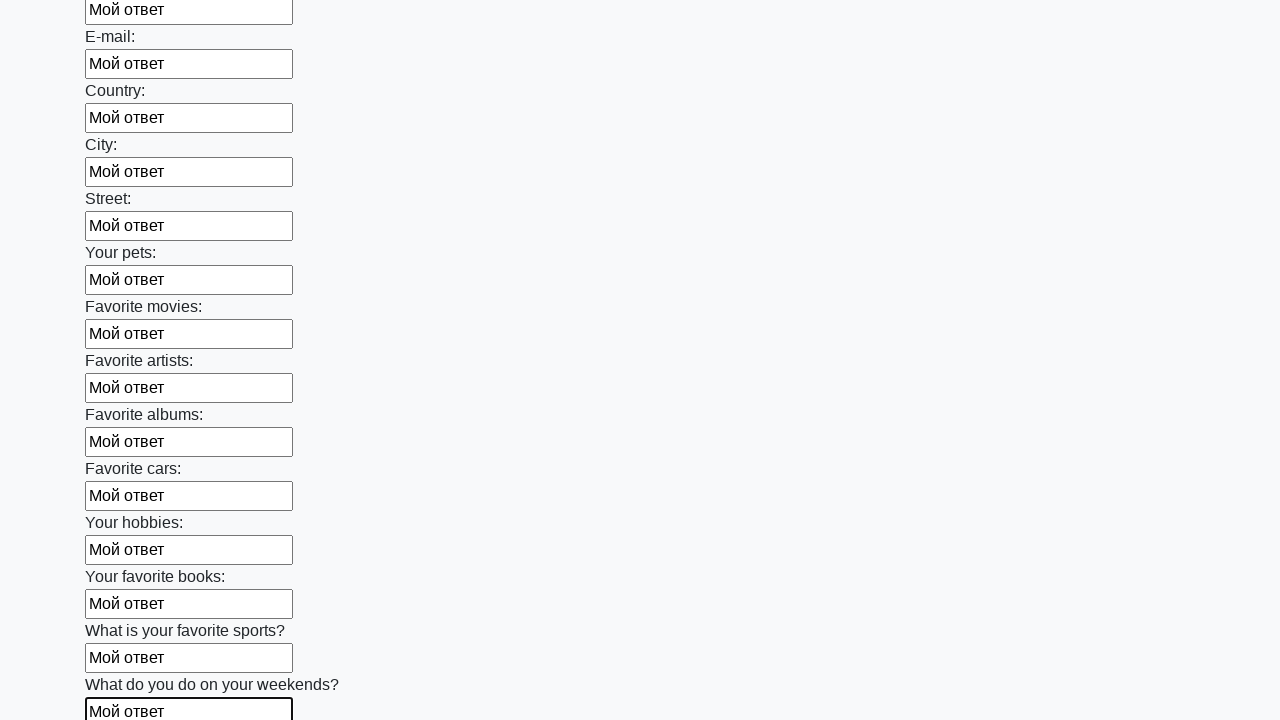

Filled an input field with test data on input >> nth=15
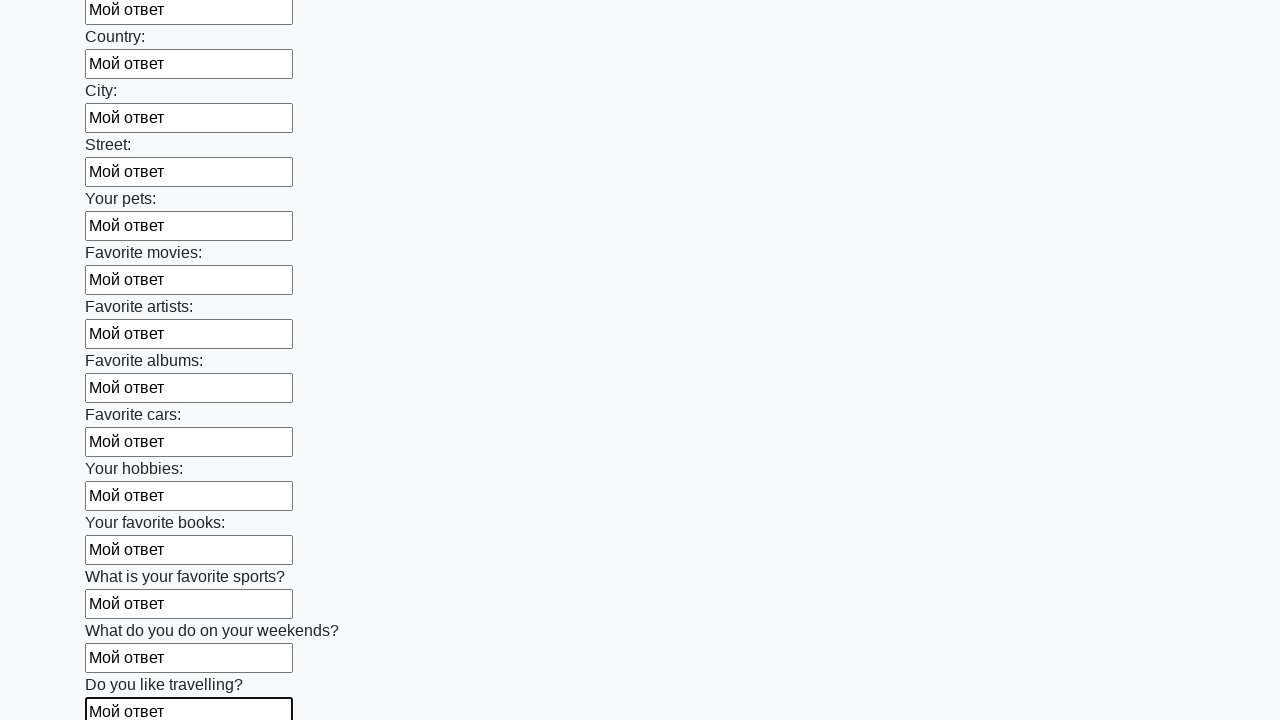

Filled an input field with test data on input >> nth=16
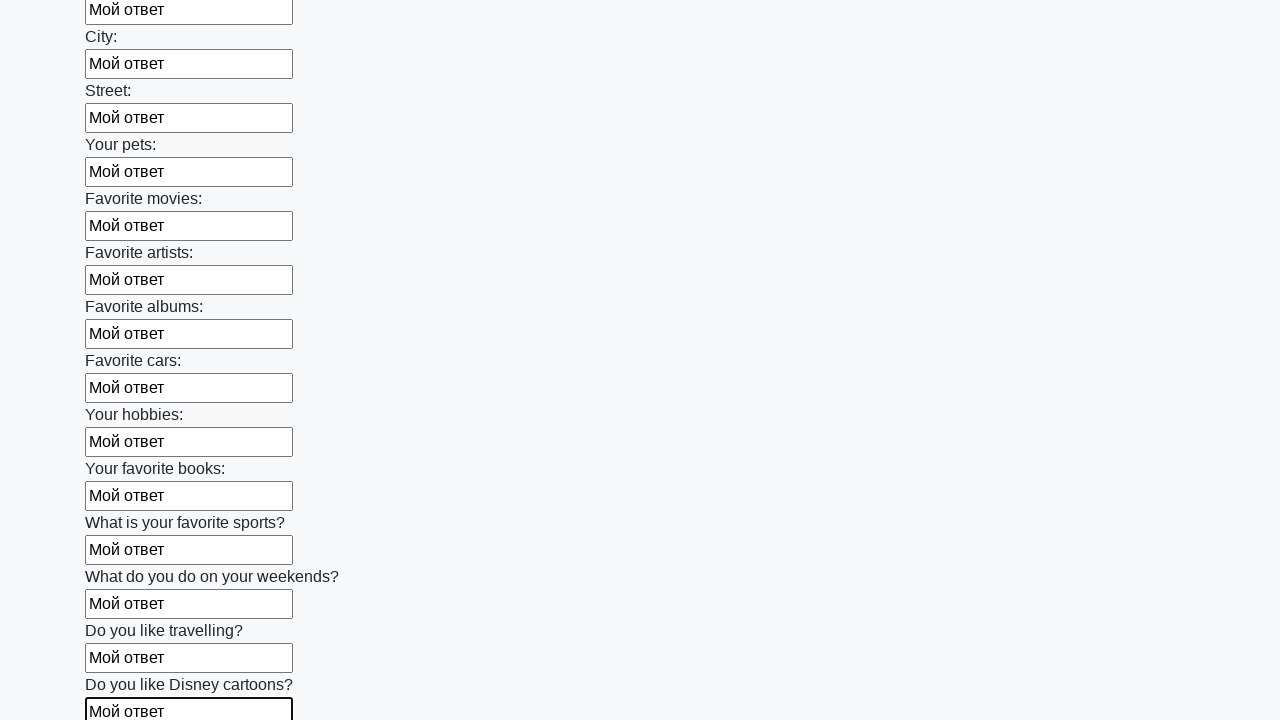

Filled an input field with test data on input >> nth=17
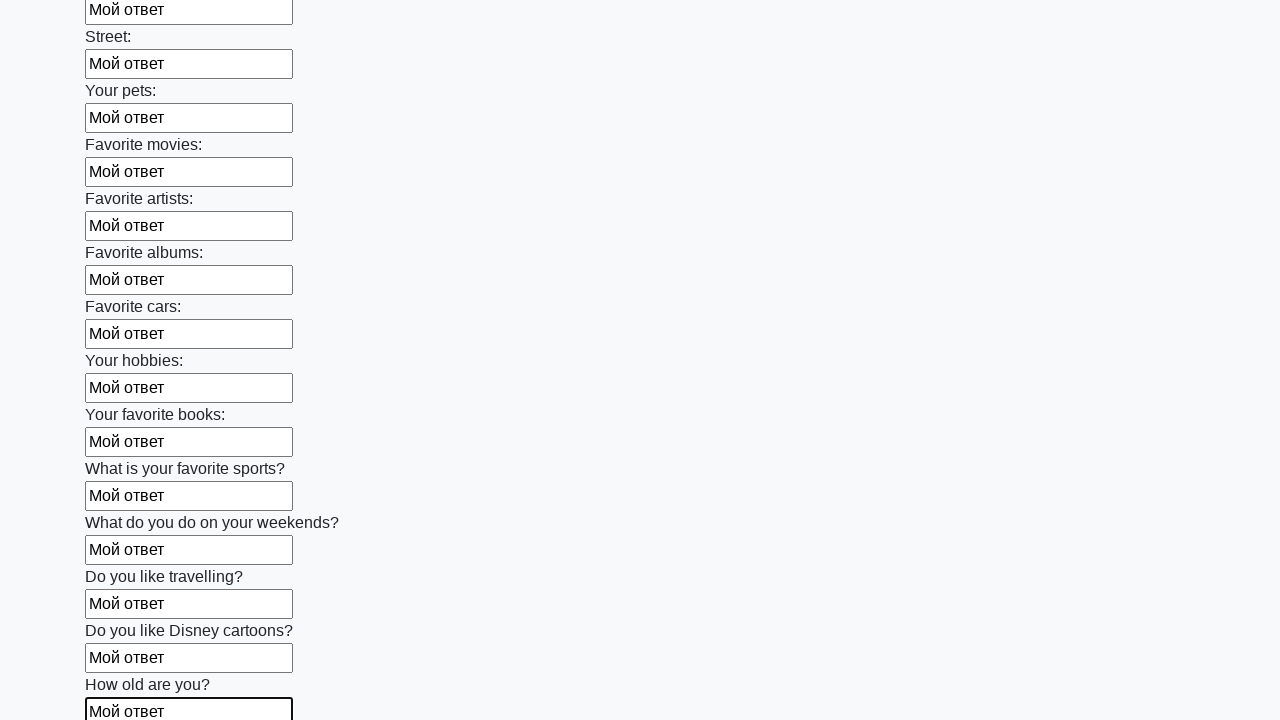

Filled an input field with test data on input >> nth=18
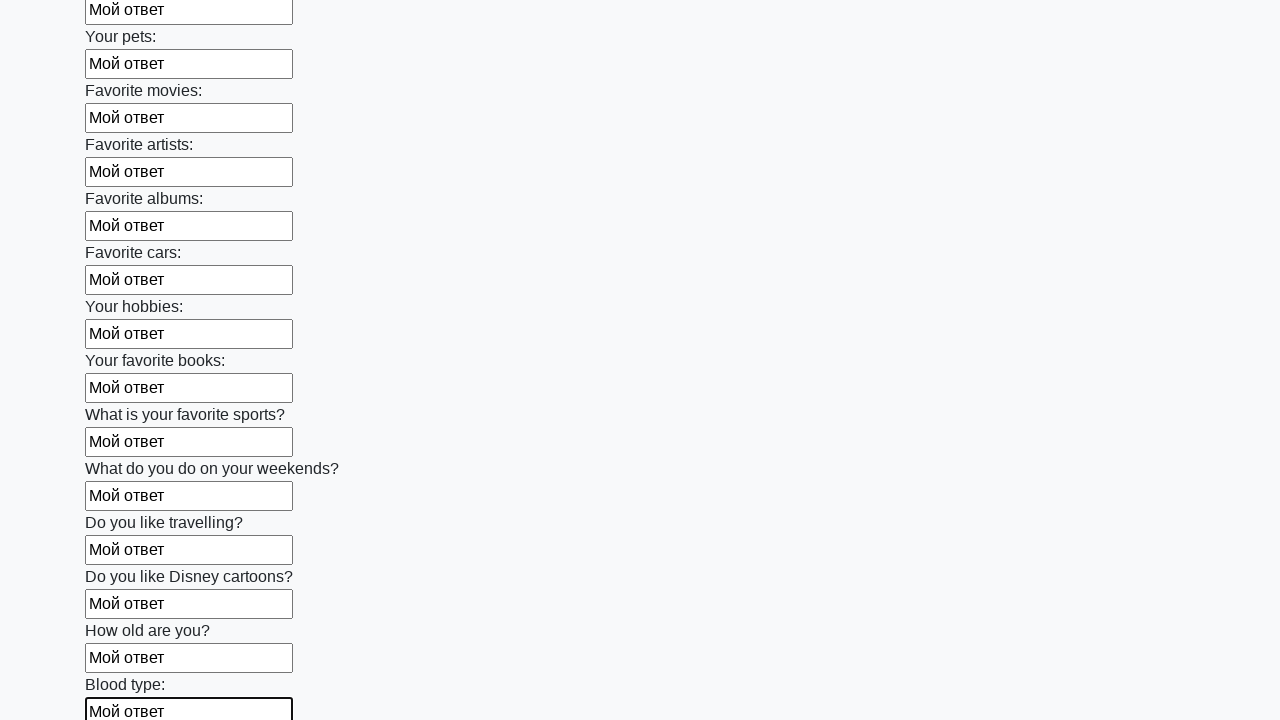

Filled an input field with test data on input >> nth=19
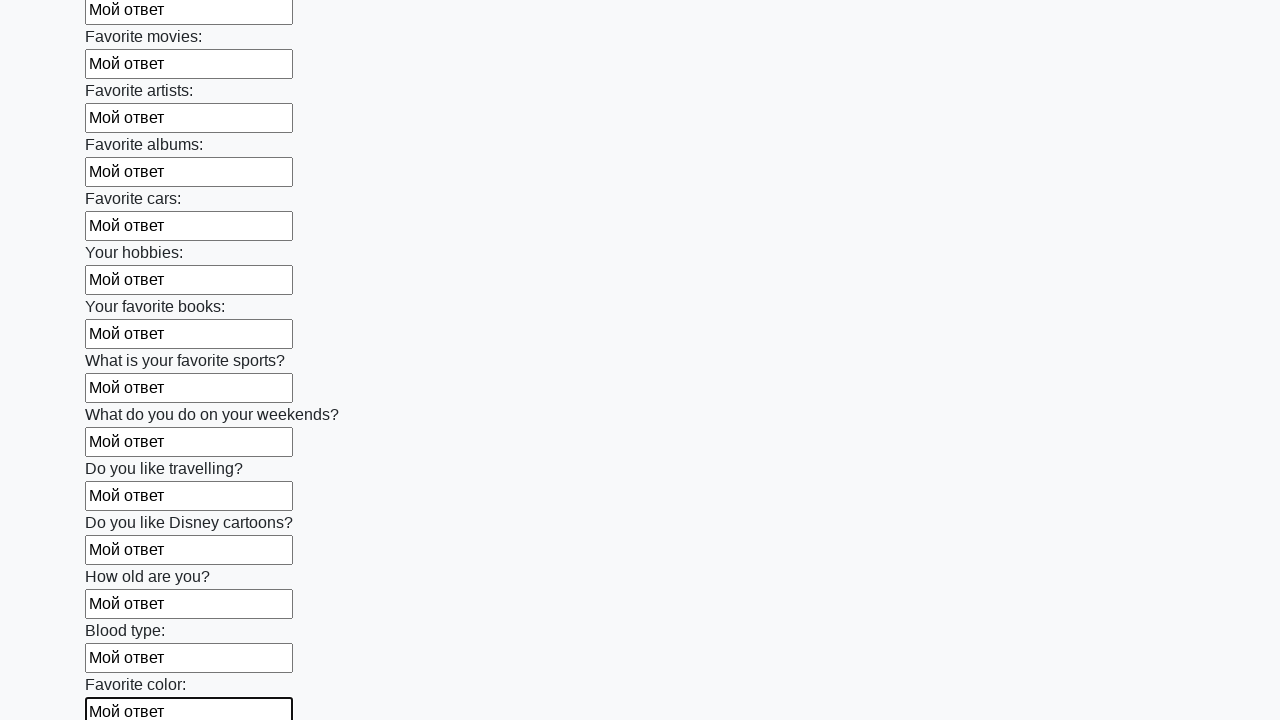

Filled an input field with test data on input >> nth=20
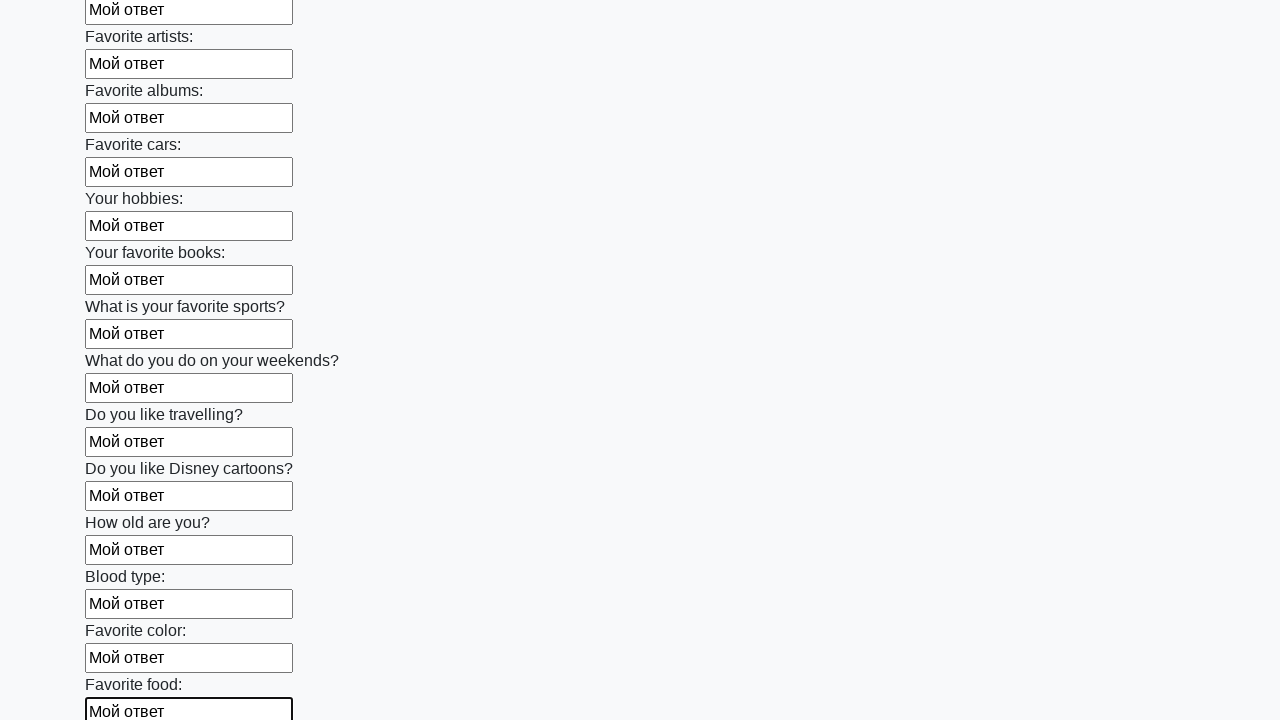

Filled an input field with test data on input >> nth=21
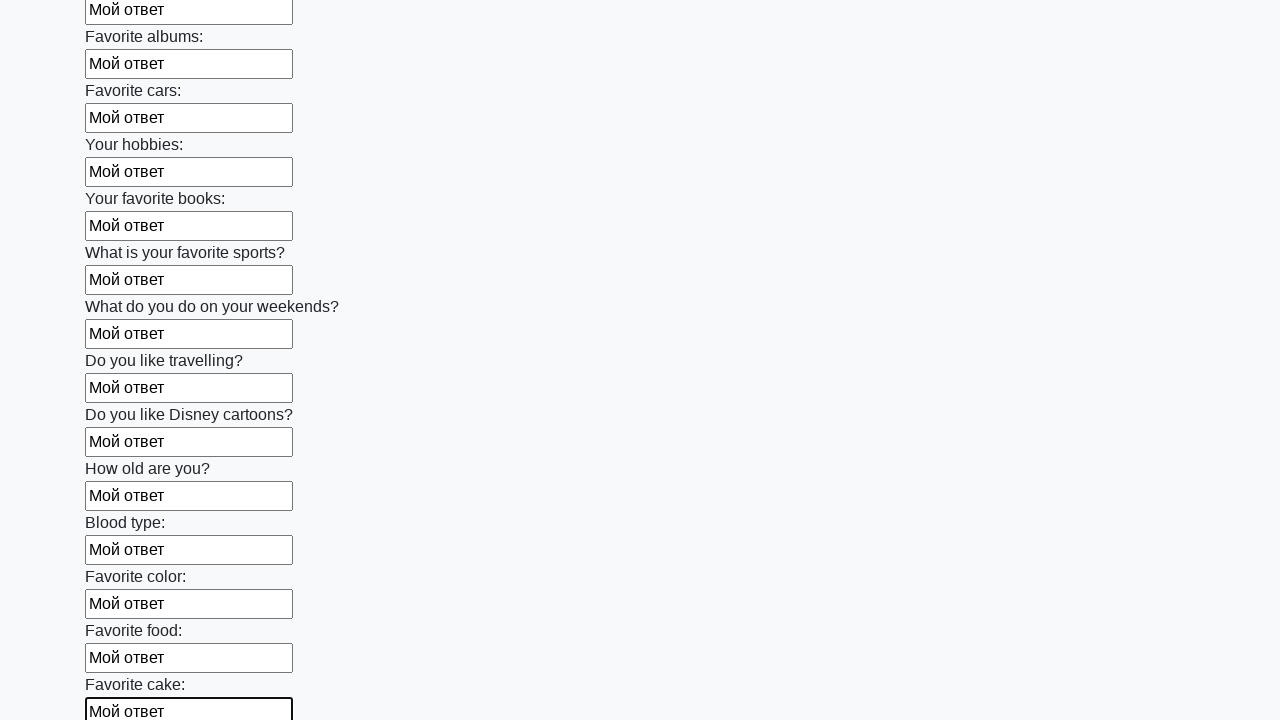

Filled an input field with test data on input >> nth=22
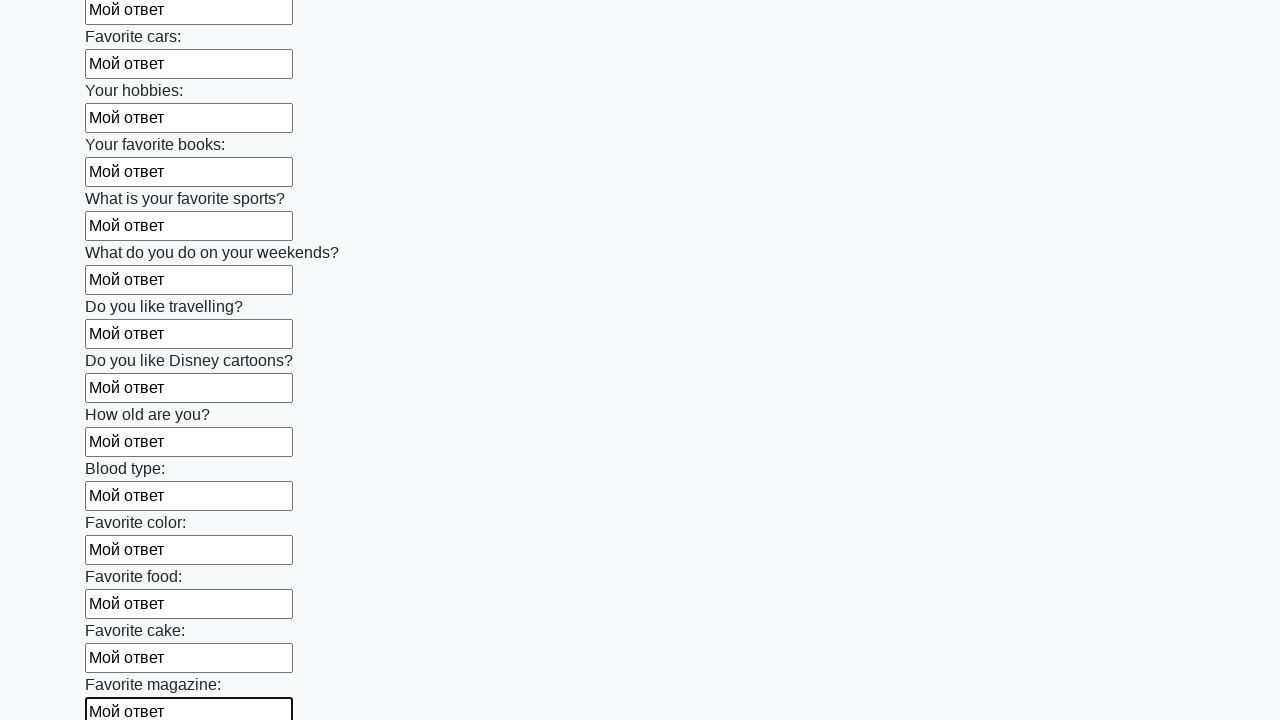

Filled an input field with test data on input >> nth=23
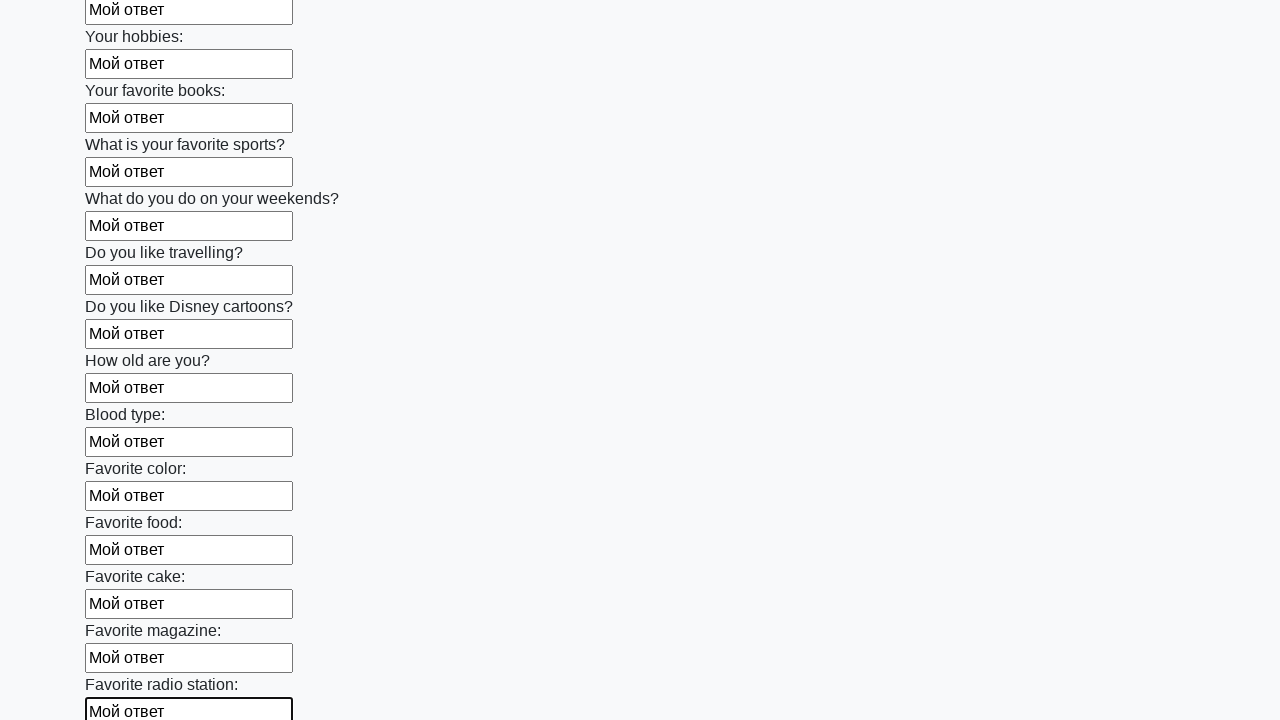

Filled an input field with test data on input >> nth=24
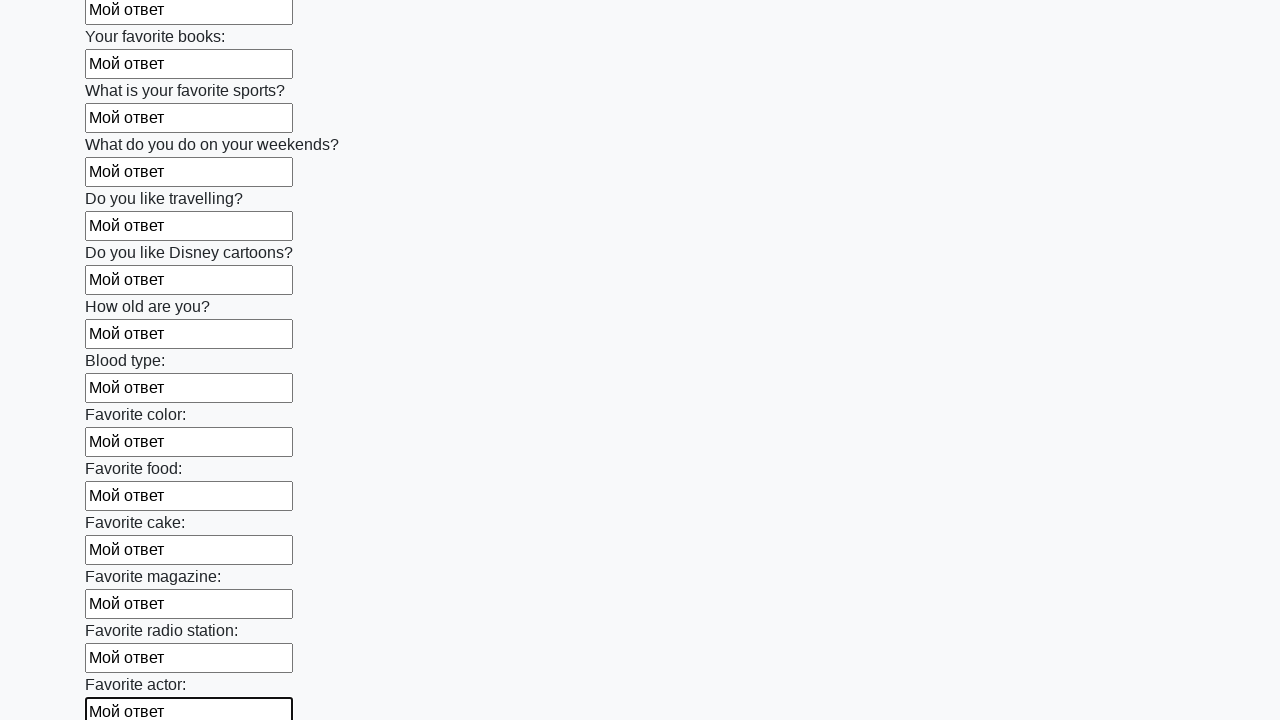

Filled an input field with test data on input >> nth=25
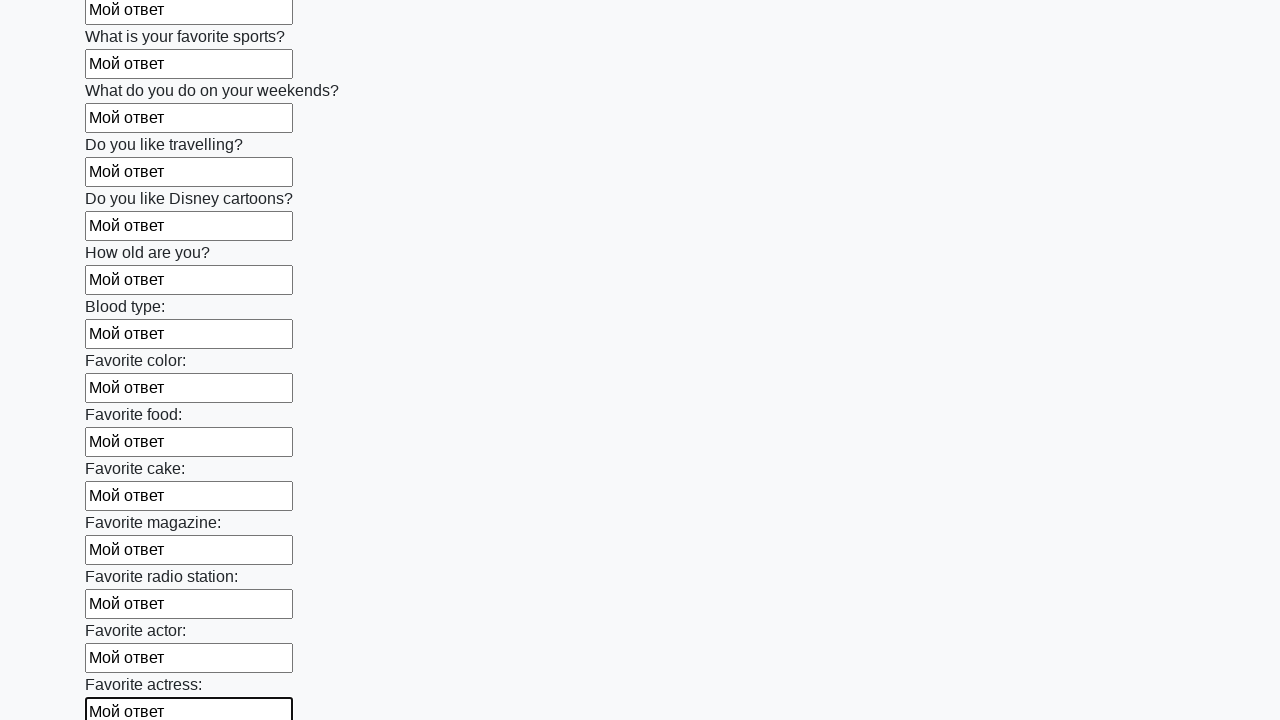

Filled an input field with test data on input >> nth=26
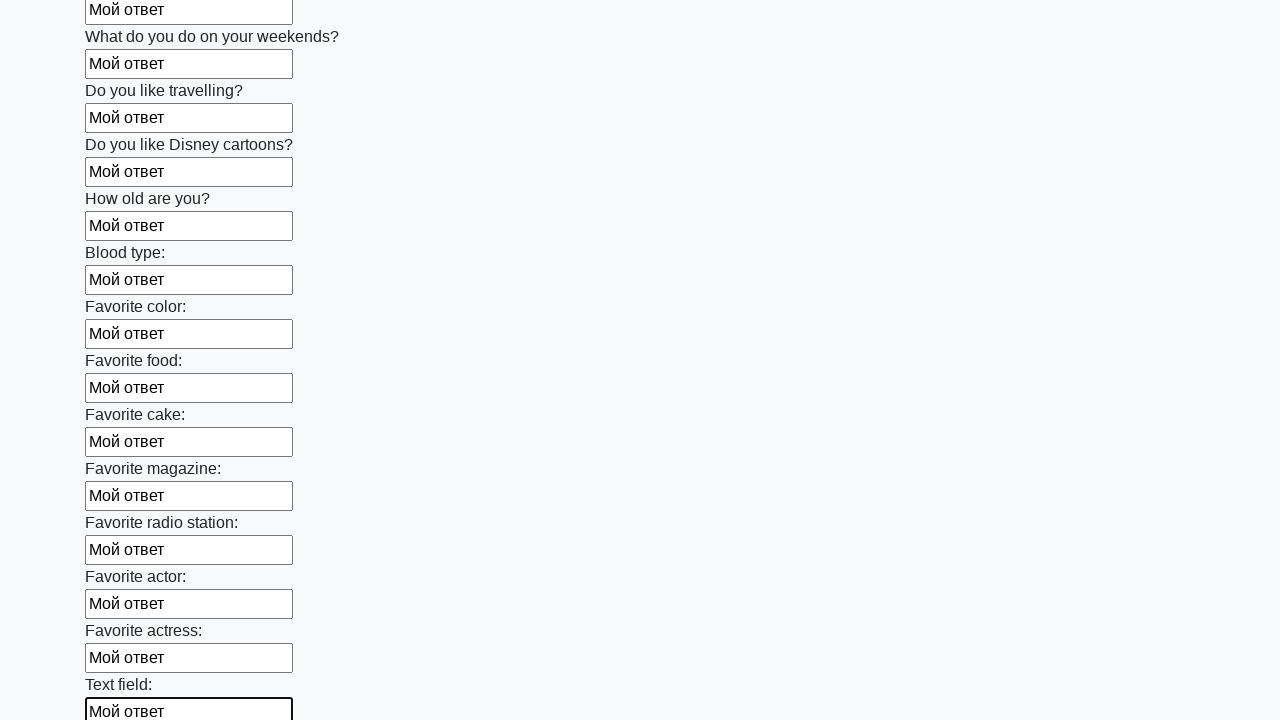

Filled an input field with test data on input >> nth=27
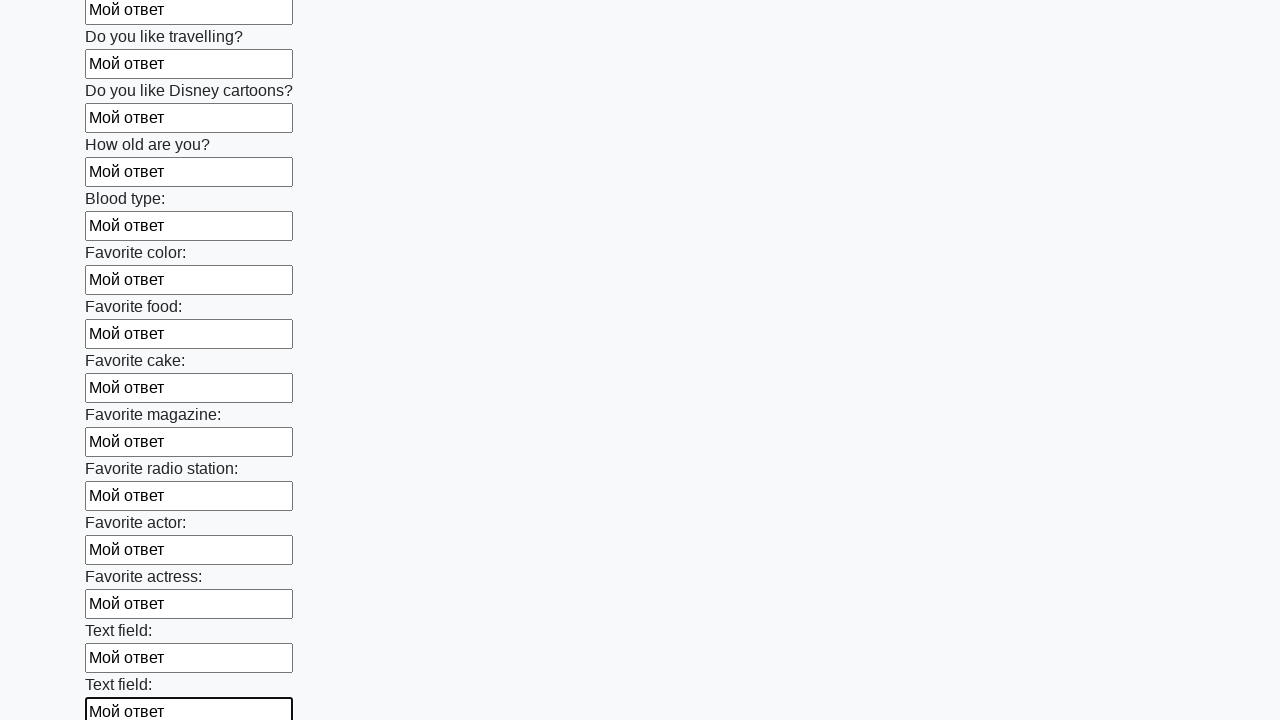

Filled an input field with test data on input >> nth=28
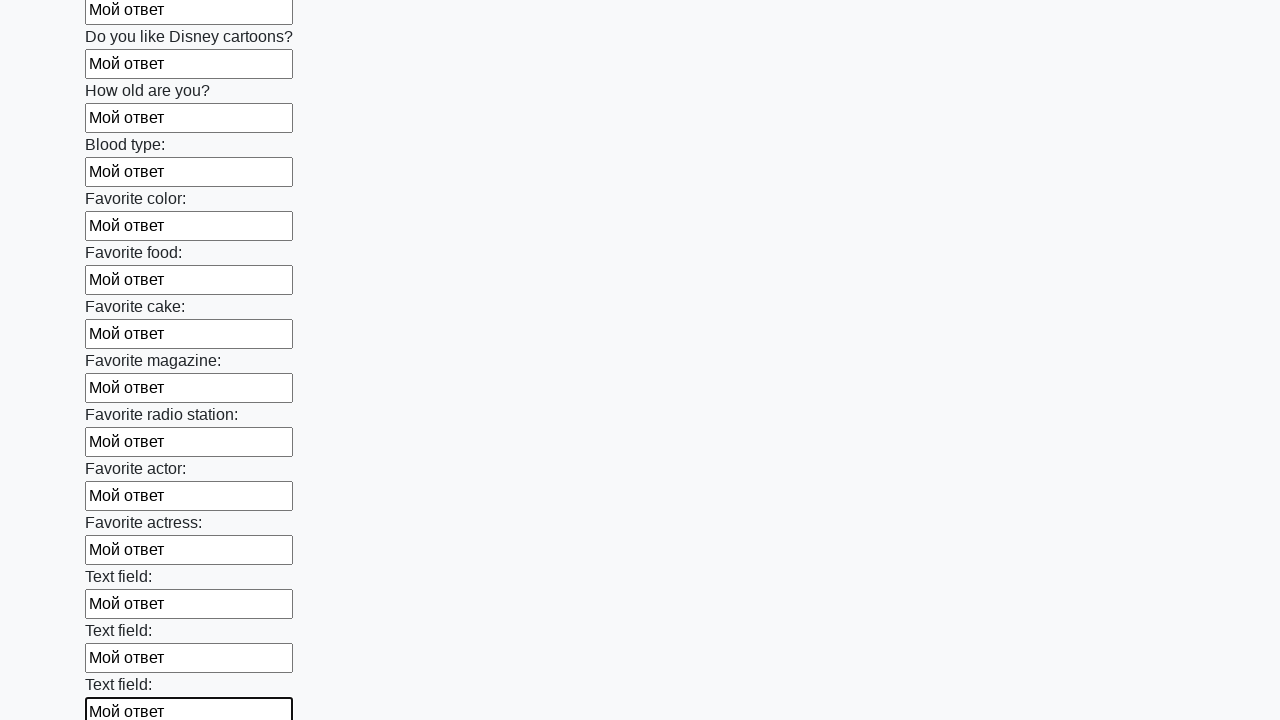

Filled an input field with test data on input >> nth=29
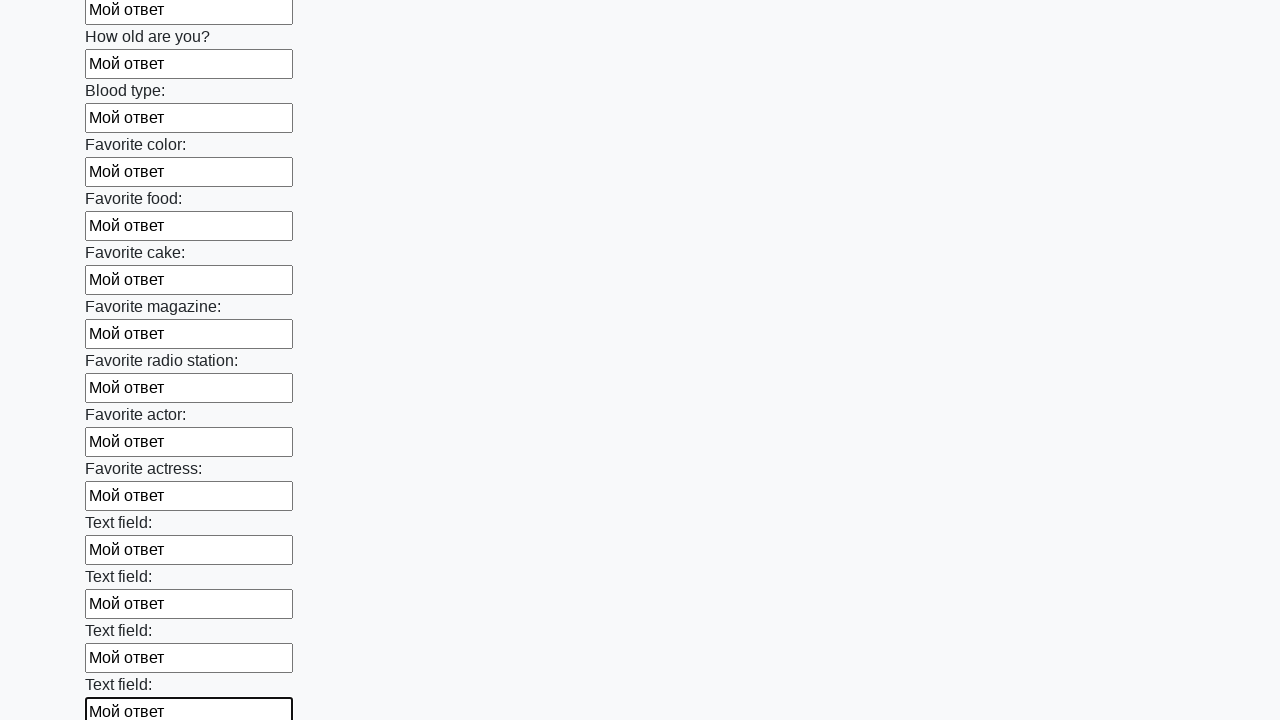

Filled an input field with test data on input >> nth=30
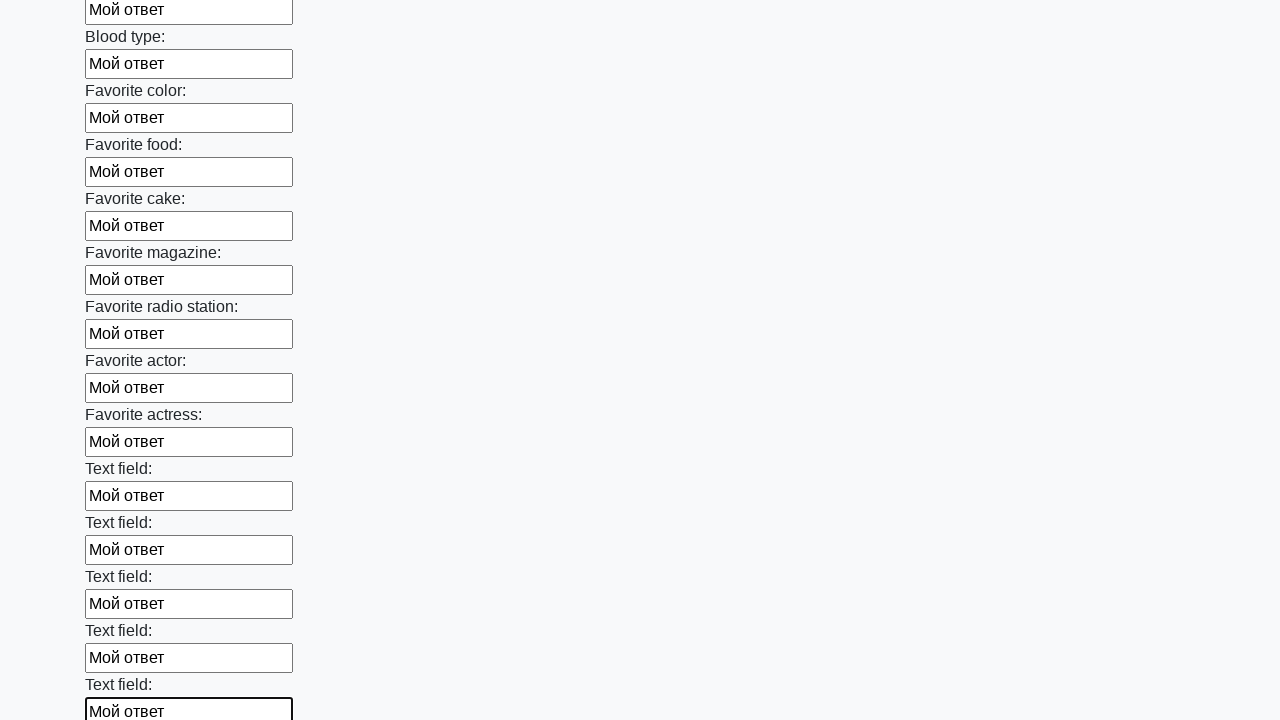

Filled an input field with test data on input >> nth=31
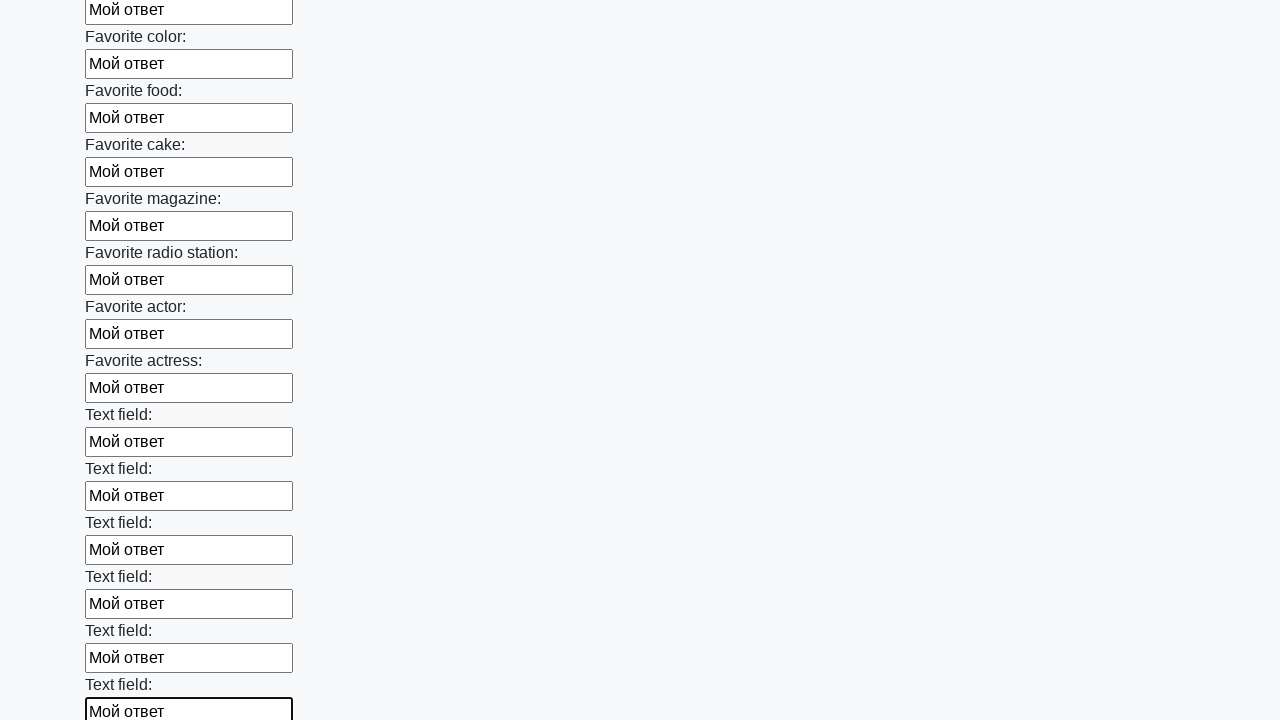

Filled an input field with test data on input >> nth=32
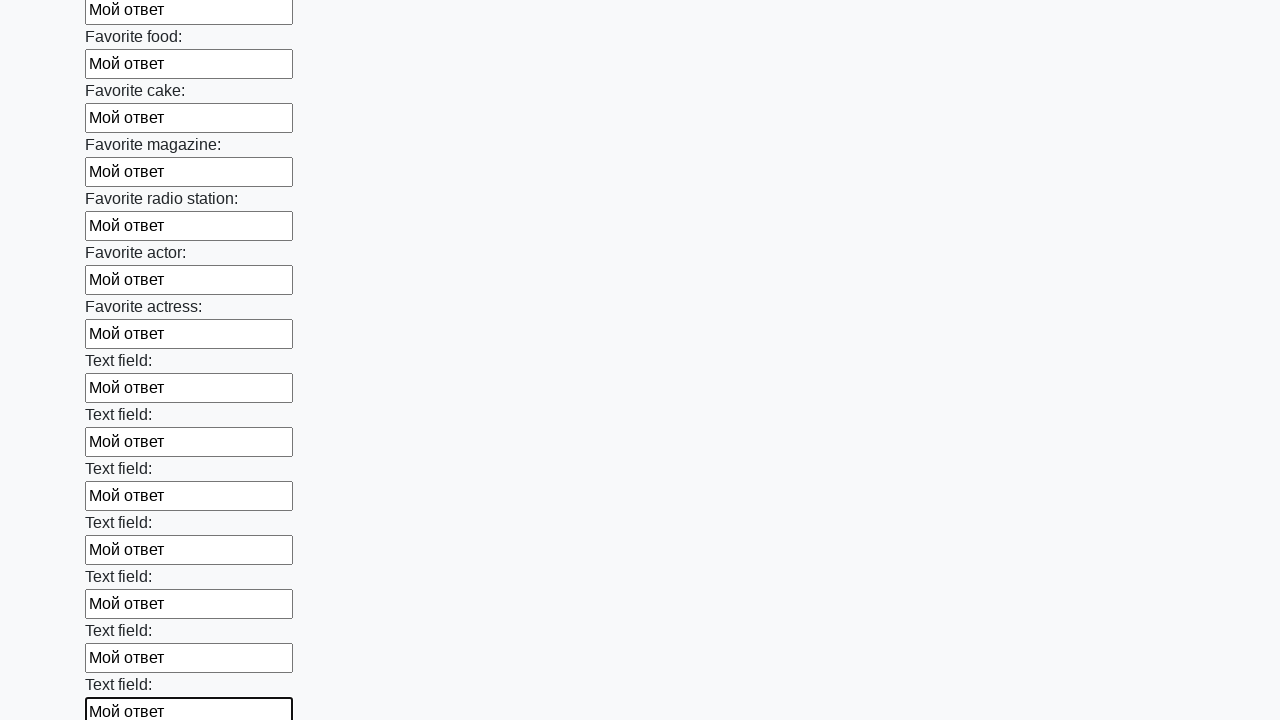

Filled an input field with test data on input >> nth=33
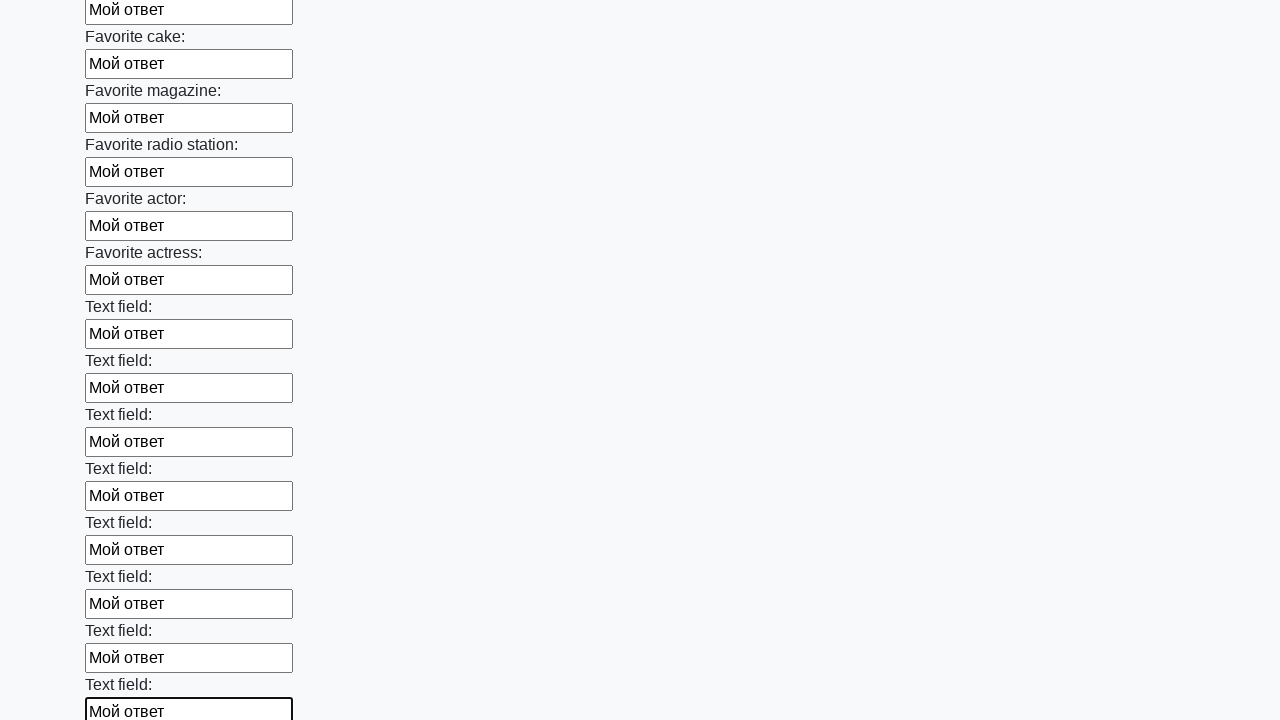

Filled an input field with test data on input >> nth=34
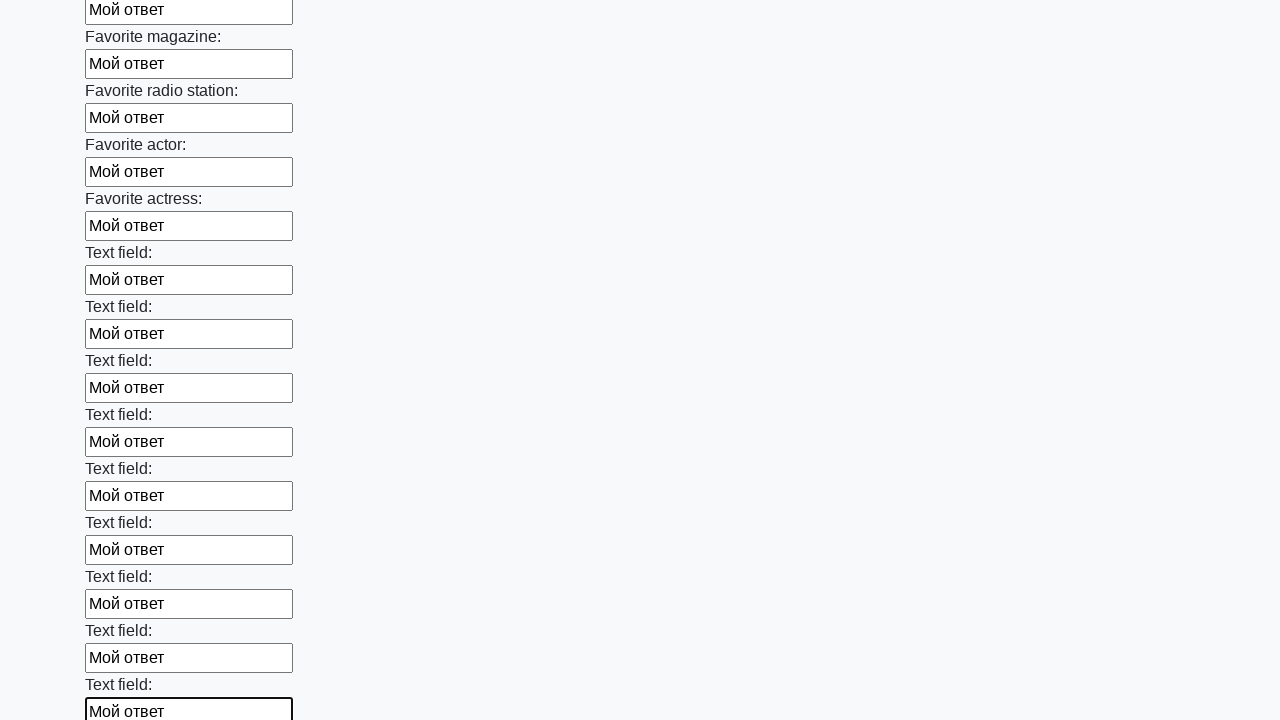

Filled an input field with test data on input >> nth=35
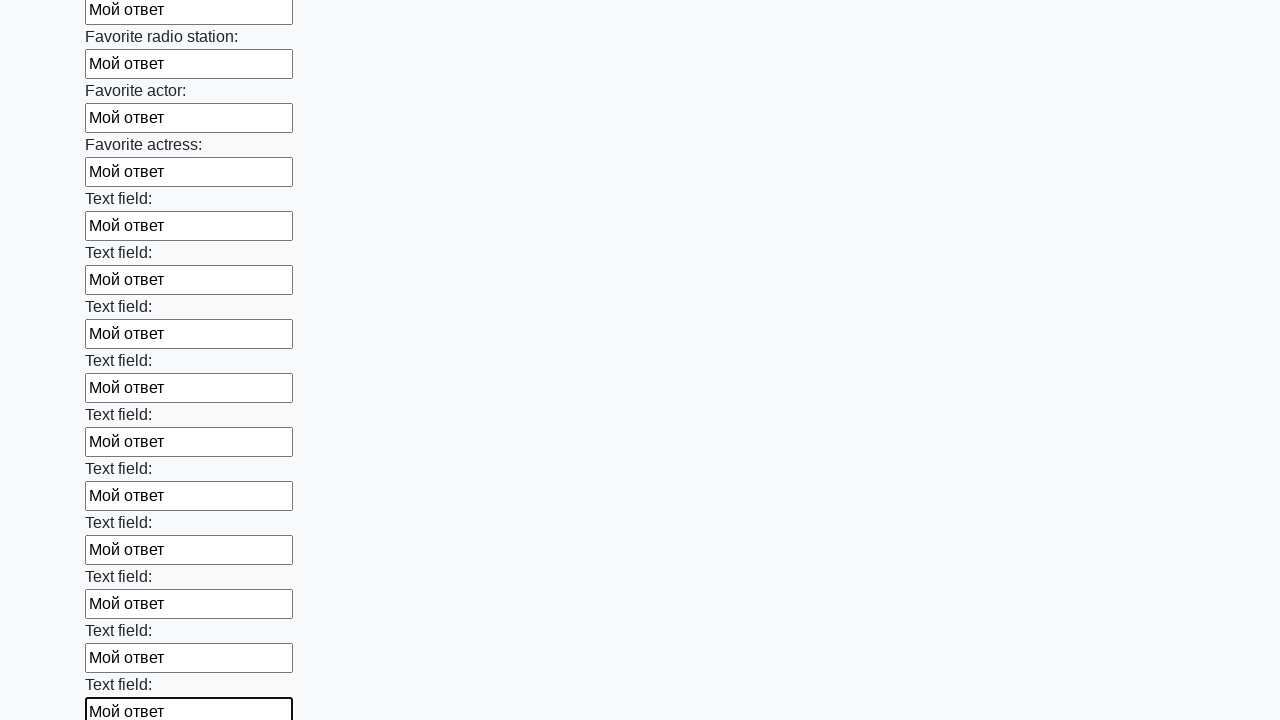

Filled an input field with test data on input >> nth=36
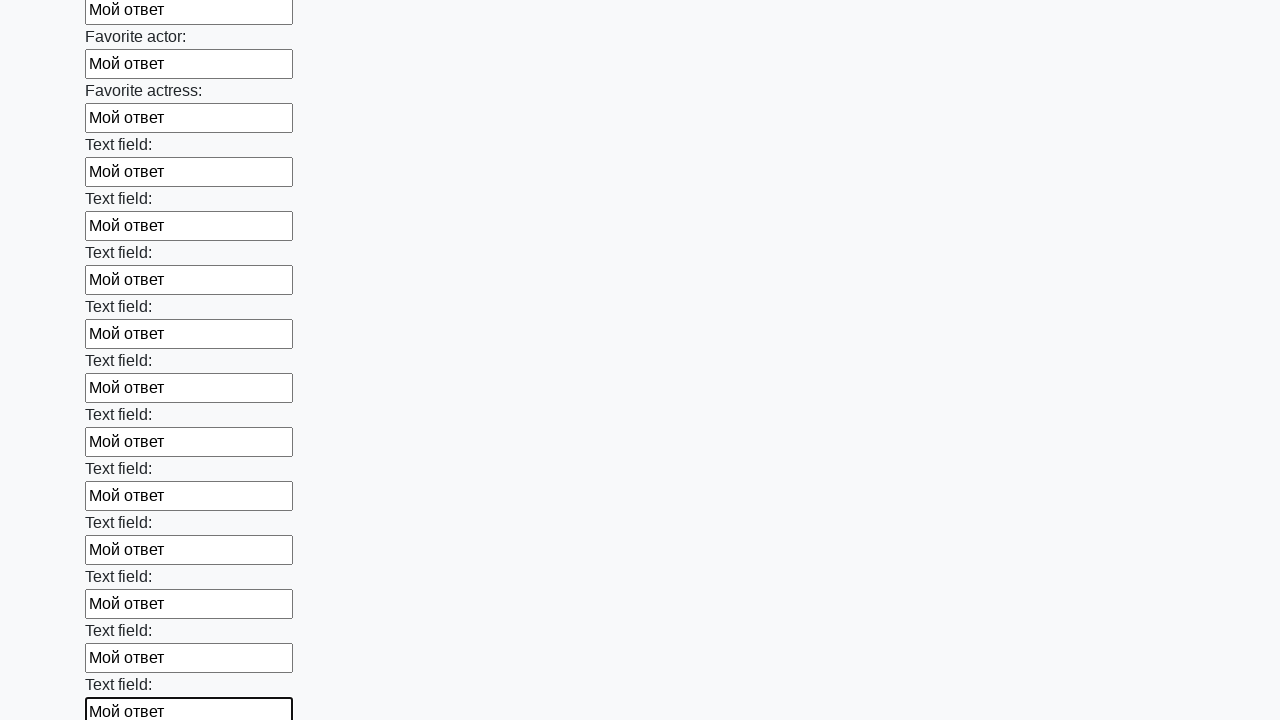

Filled an input field with test data on input >> nth=37
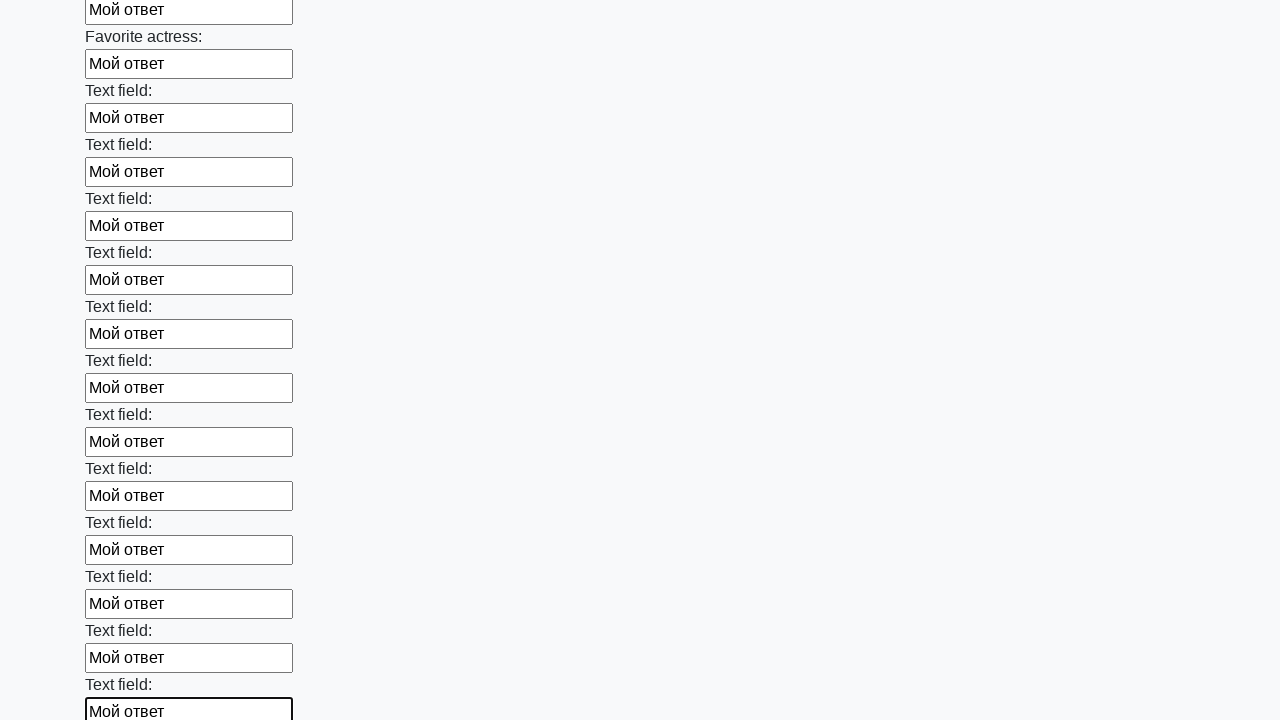

Filled an input field with test data on input >> nth=38
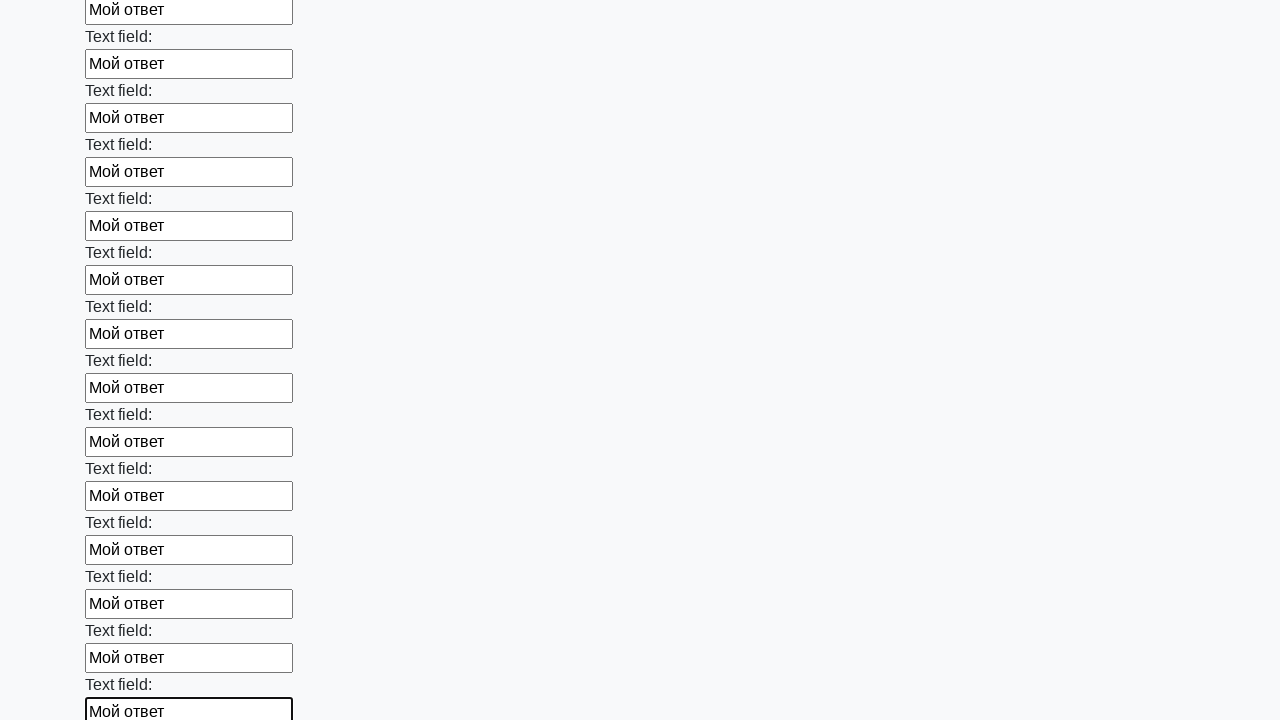

Filled an input field with test data on input >> nth=39
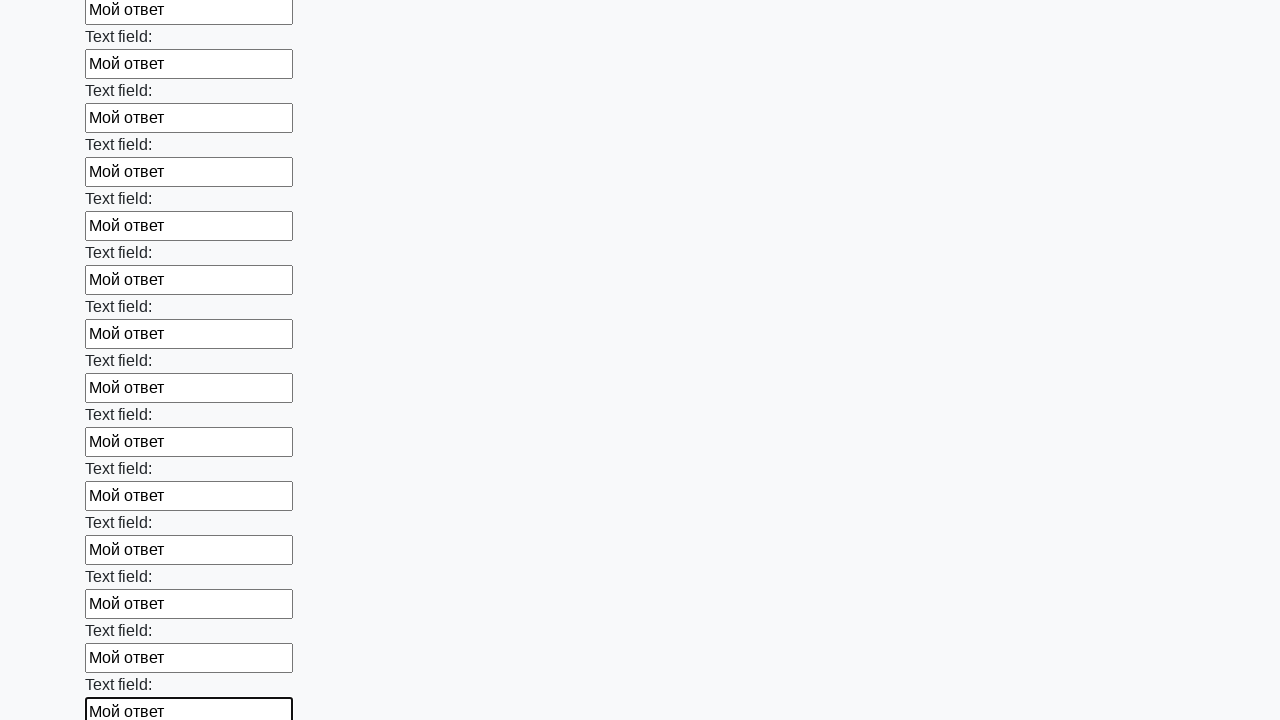

Filled an input field with test data on input >> nth=40
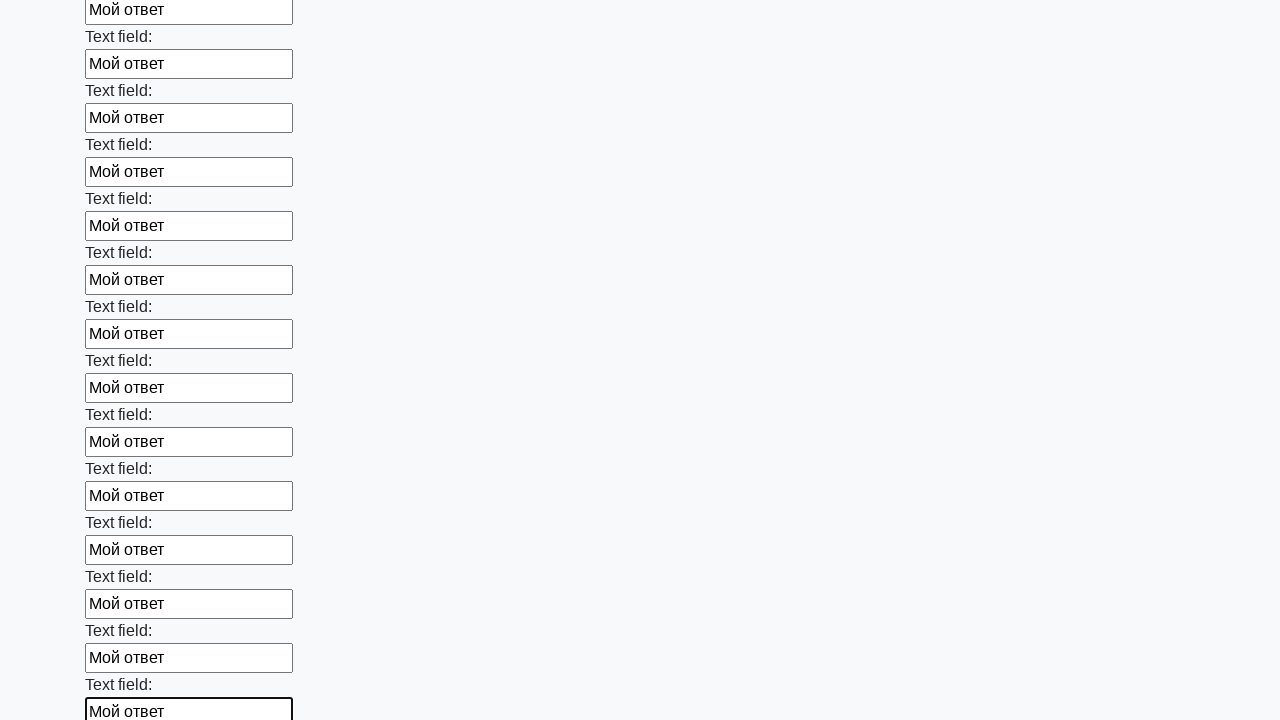

Filled an input field with test data on input >> nth=41
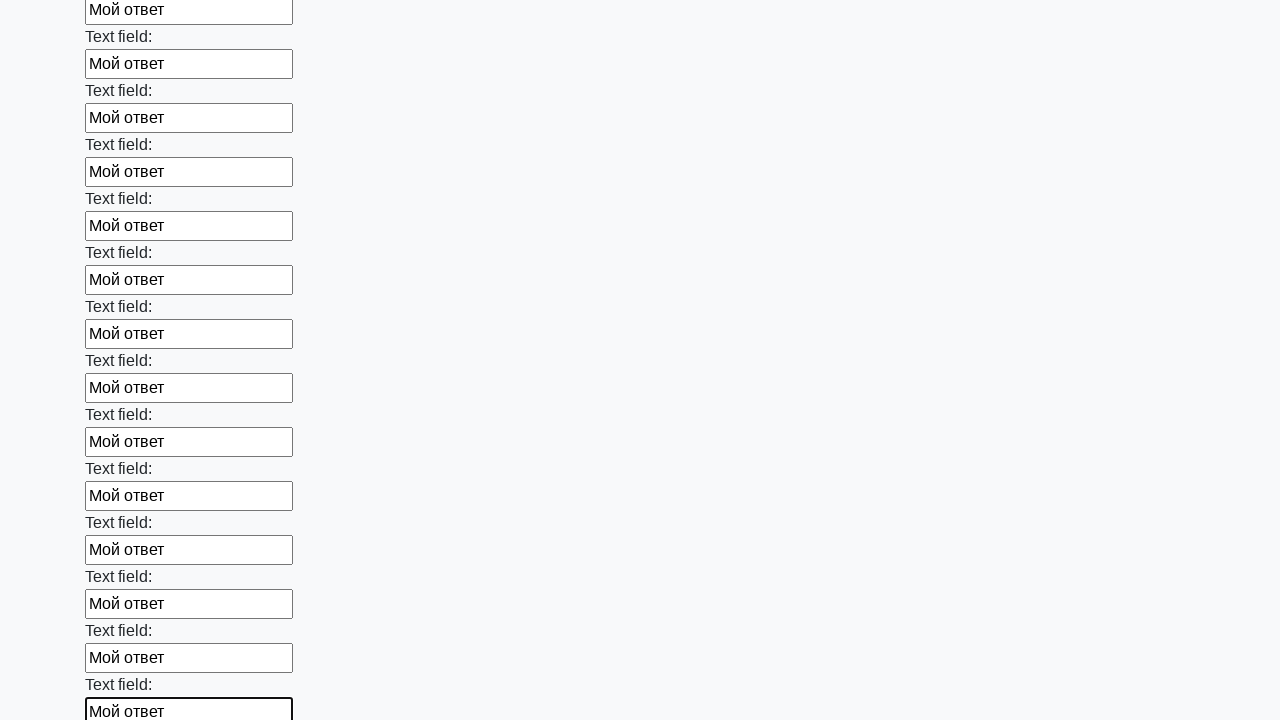

Filled an input field with test data on input >> nth=42
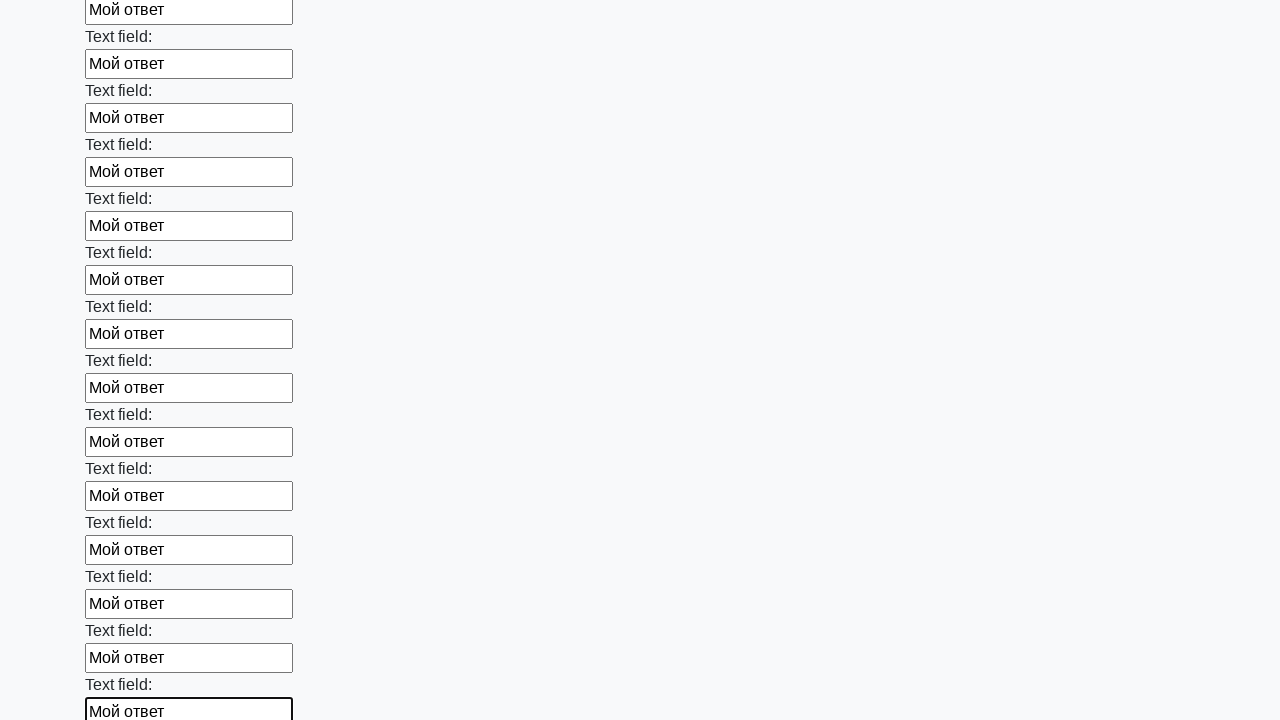

Filled an input field with test data on input >> nth=43
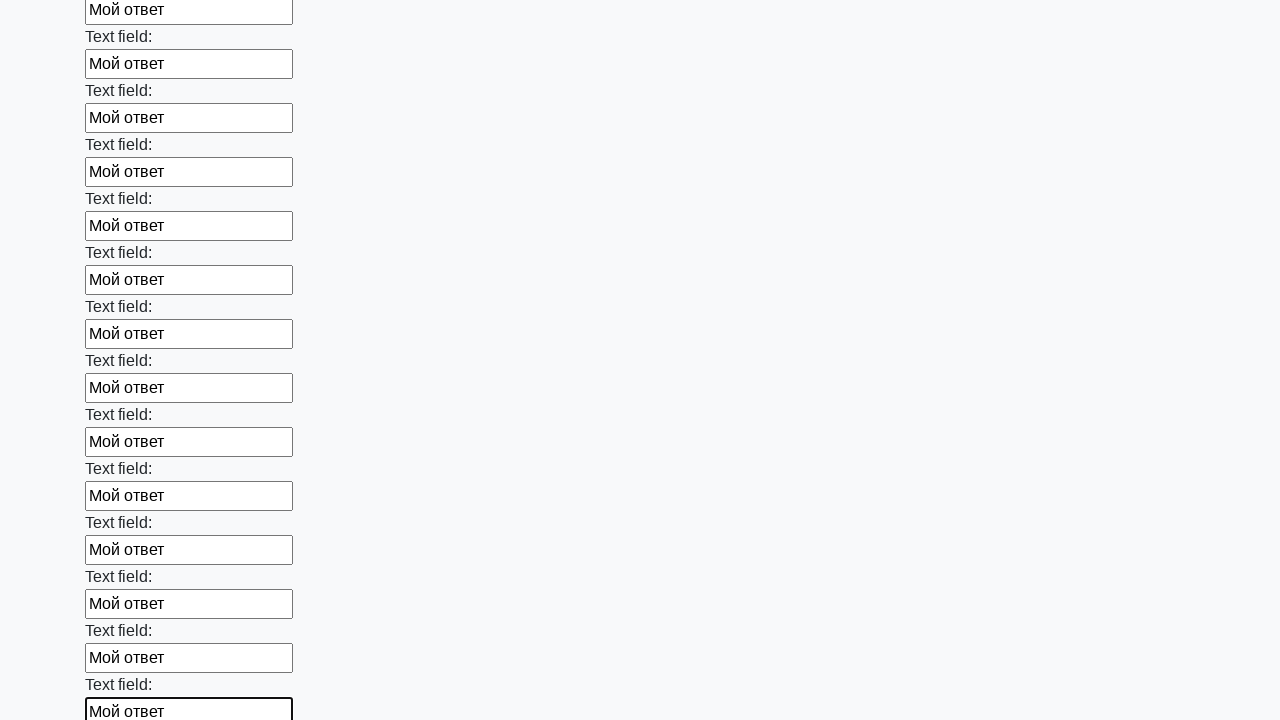

Filled an input field with test data on input >> nth=44
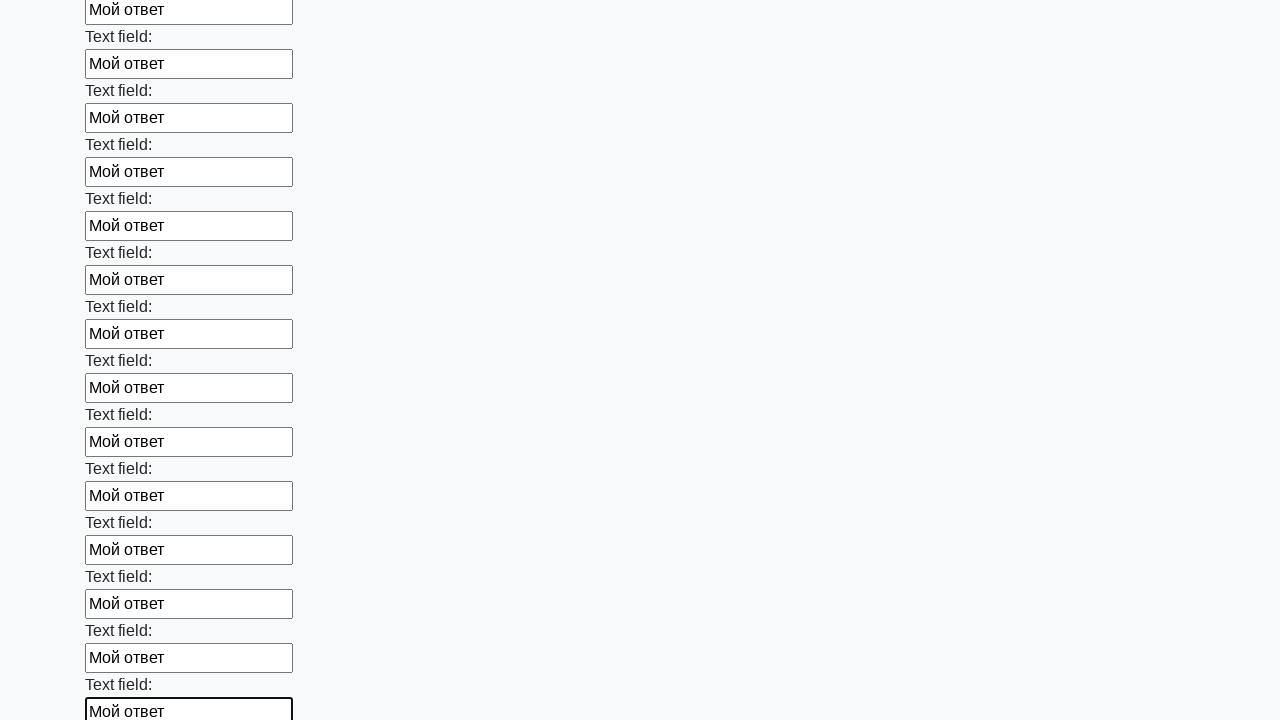

Filled an input field with test data on input >> nth=45
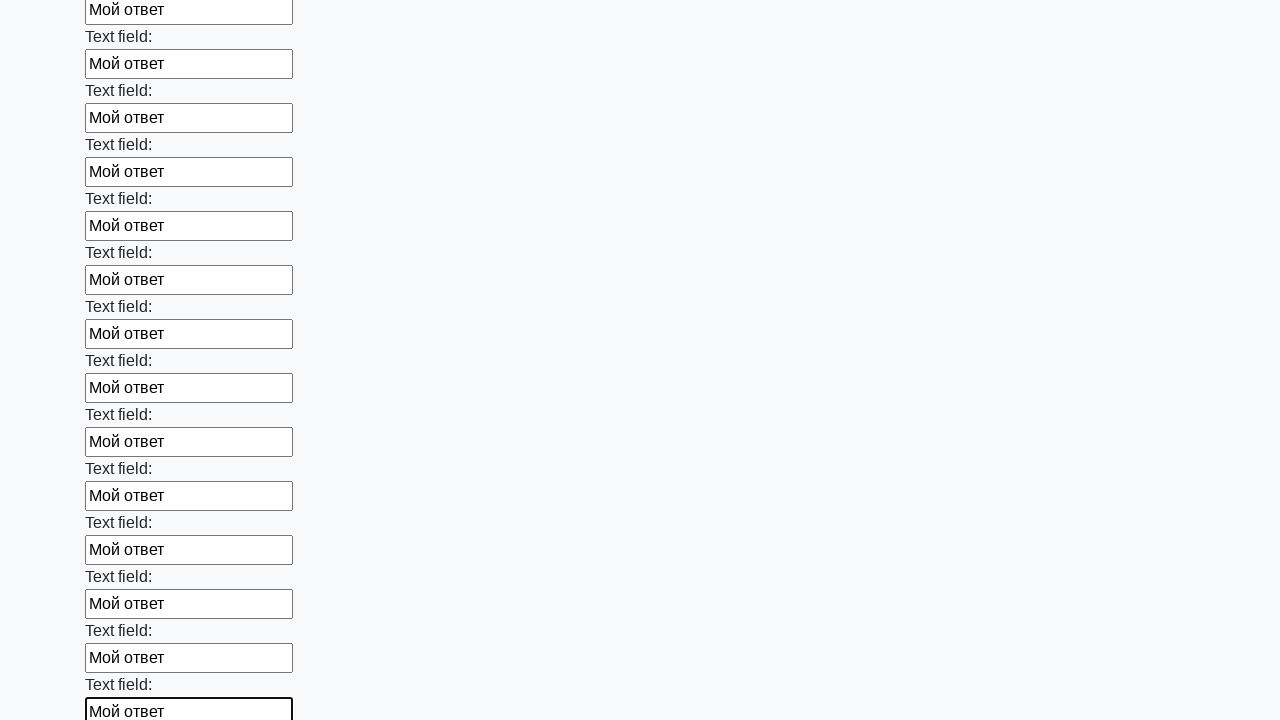

Filled an input field with test data on input >> nth=46
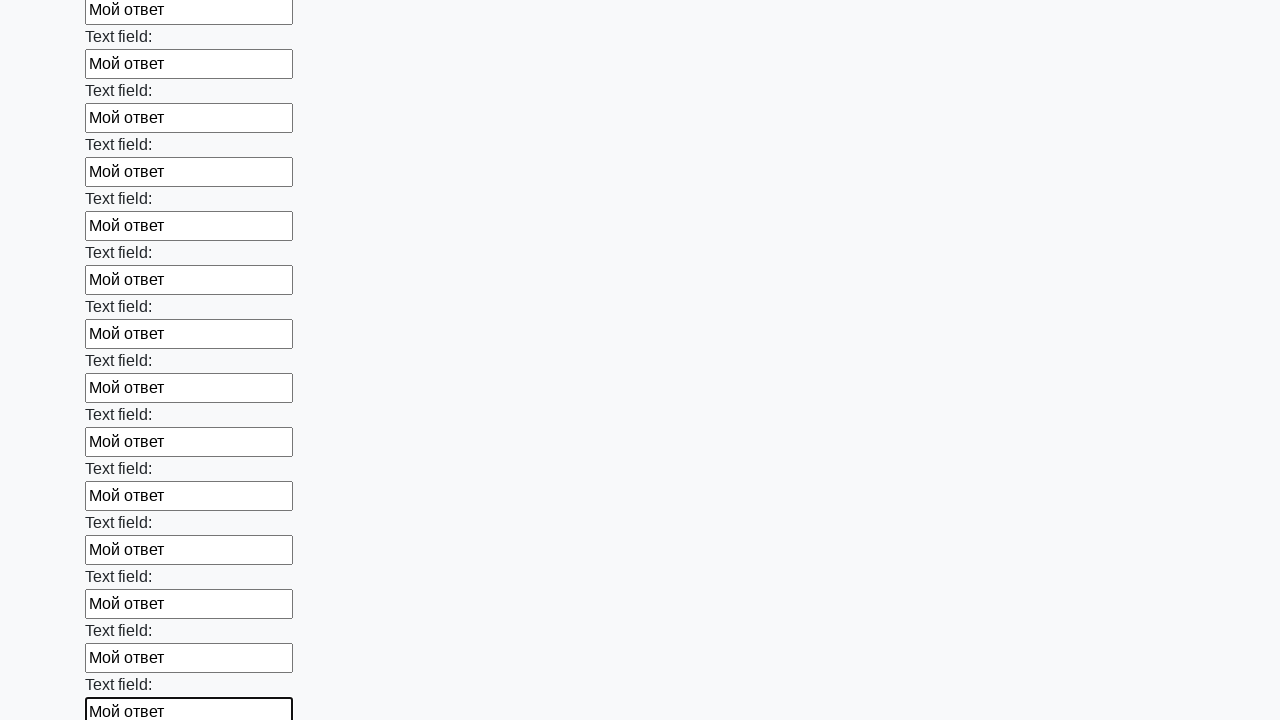

Filled an input field with test data on input >> nth=47
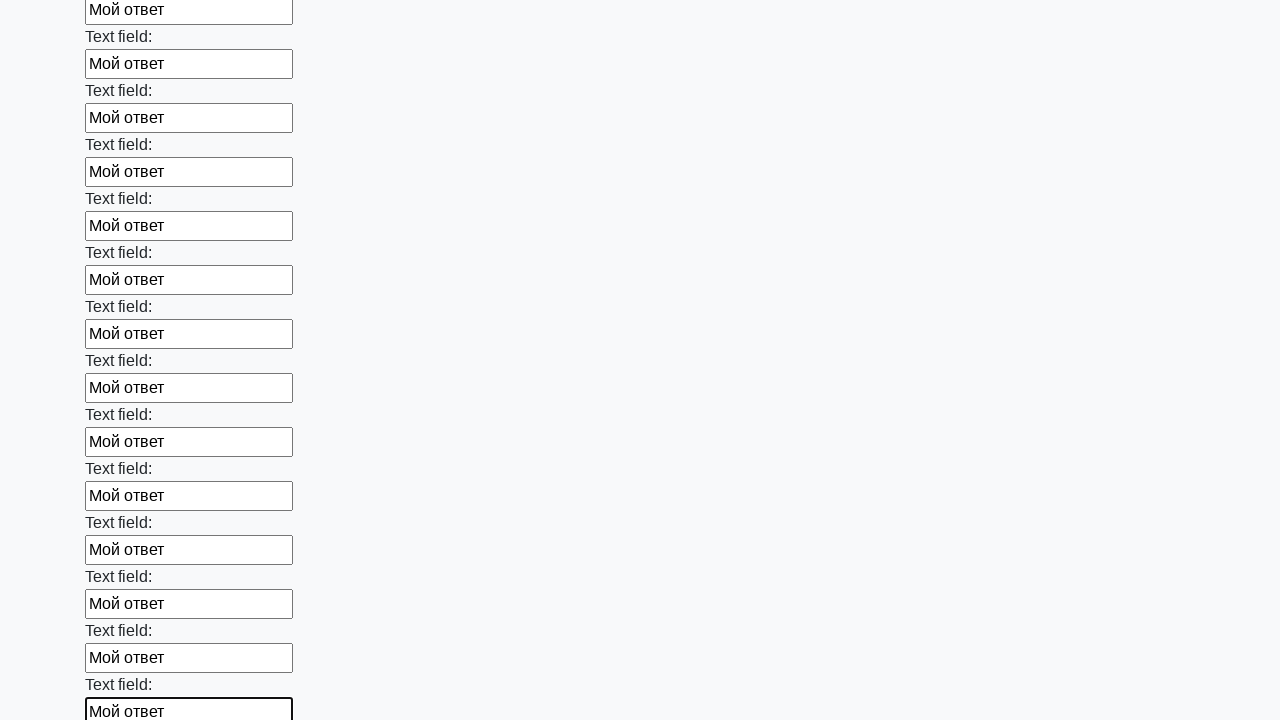

Filled an input field with test data on input >> nth=48
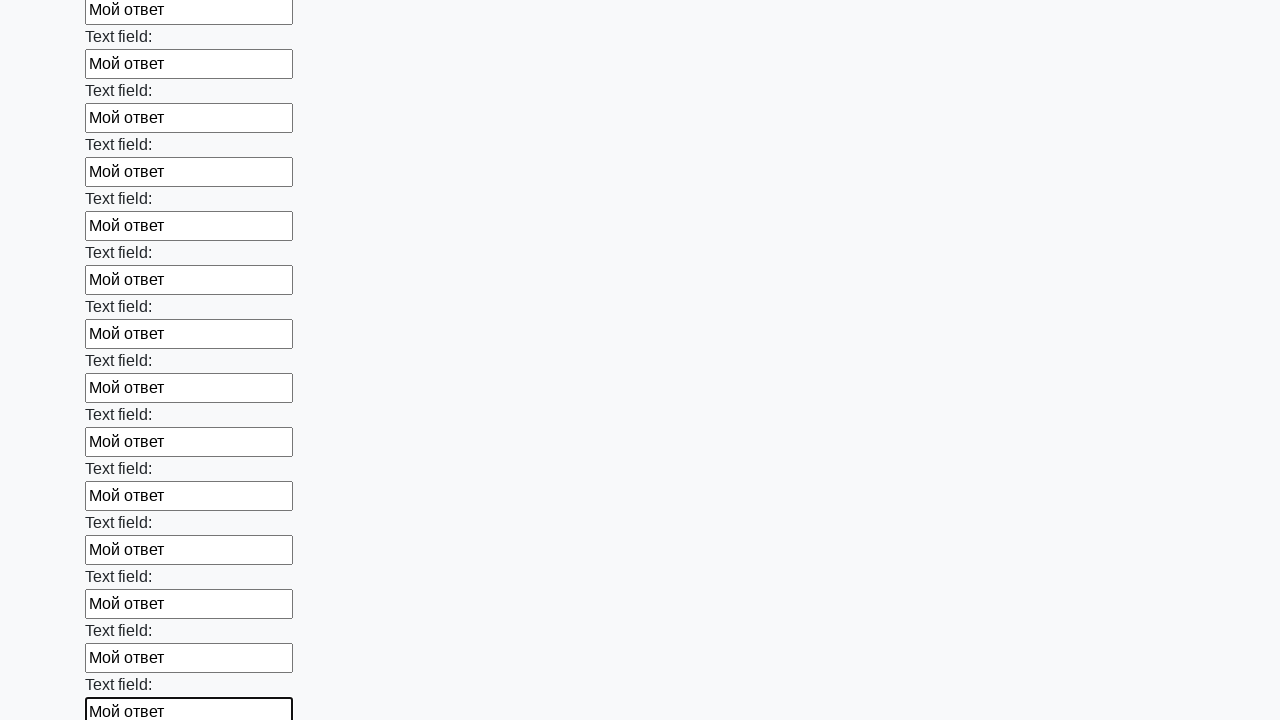

Filled an input field with test data on input >> nth=49
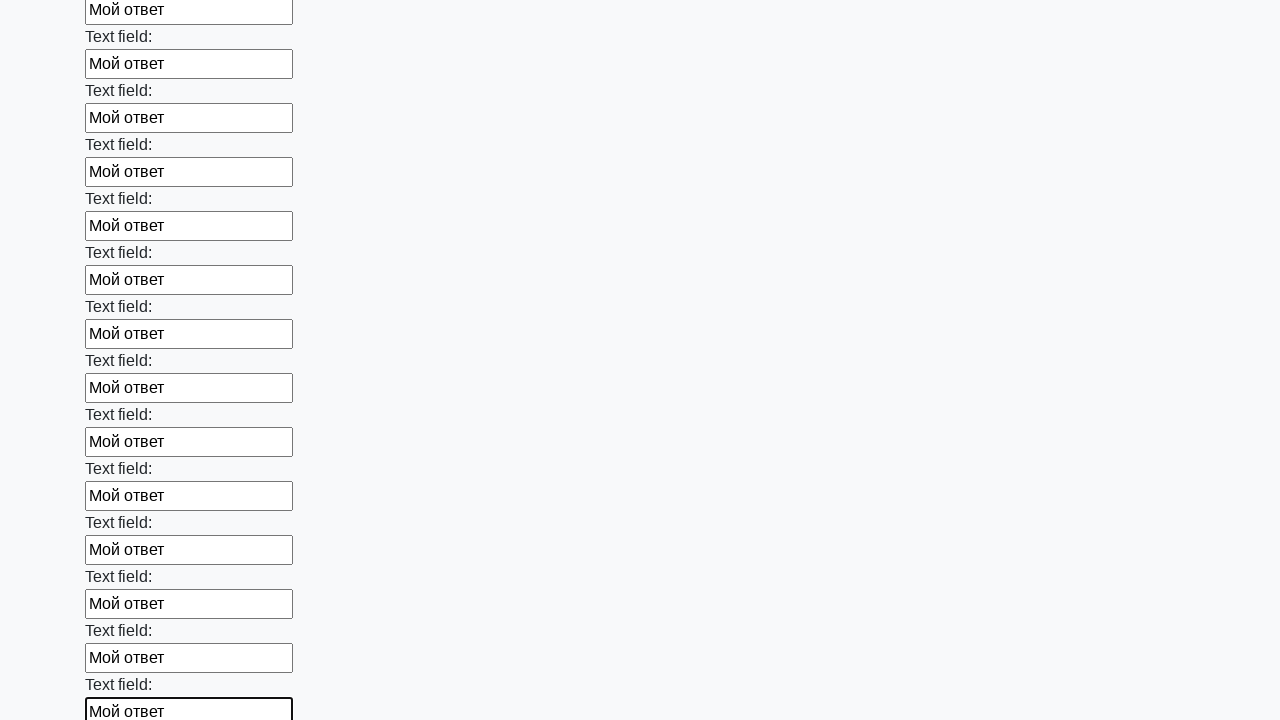

Filled an input field with test data on input >> nth=50
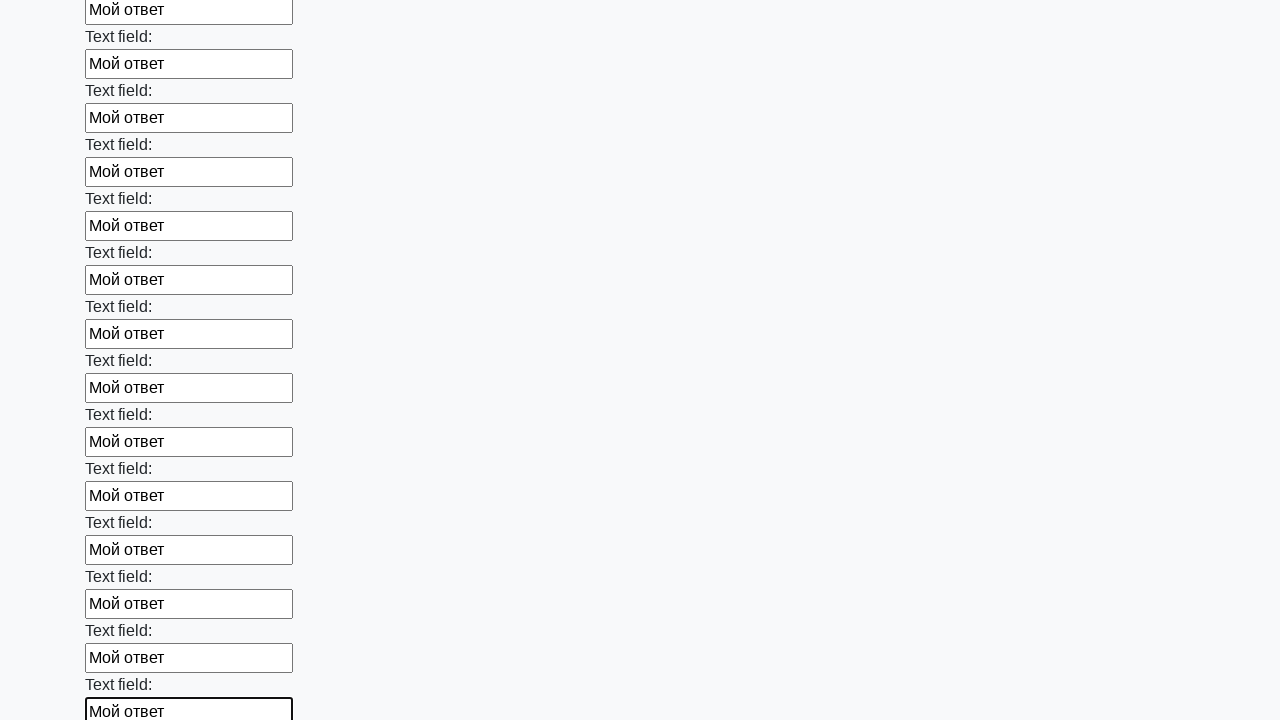

Filled an input field with test data on input >> nth=51
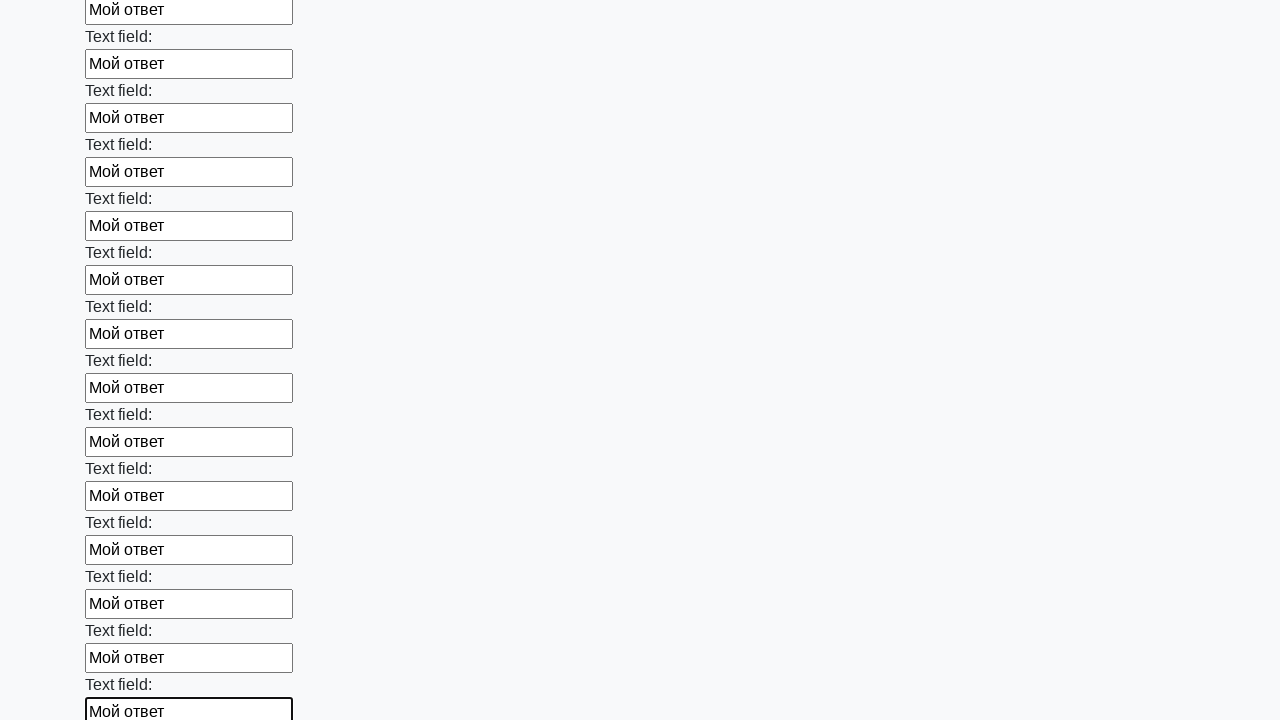

Filled an input field with test data on input >> nth=52
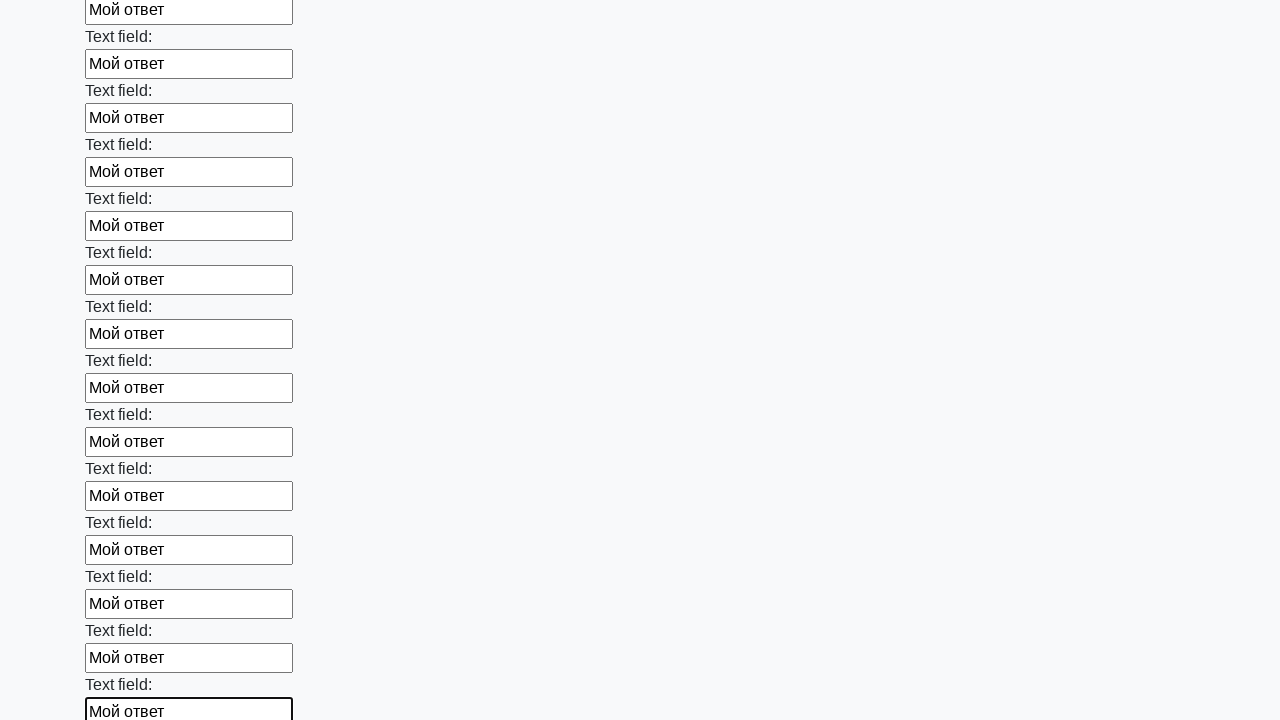

Filled an input field with test data on input >> nth=53
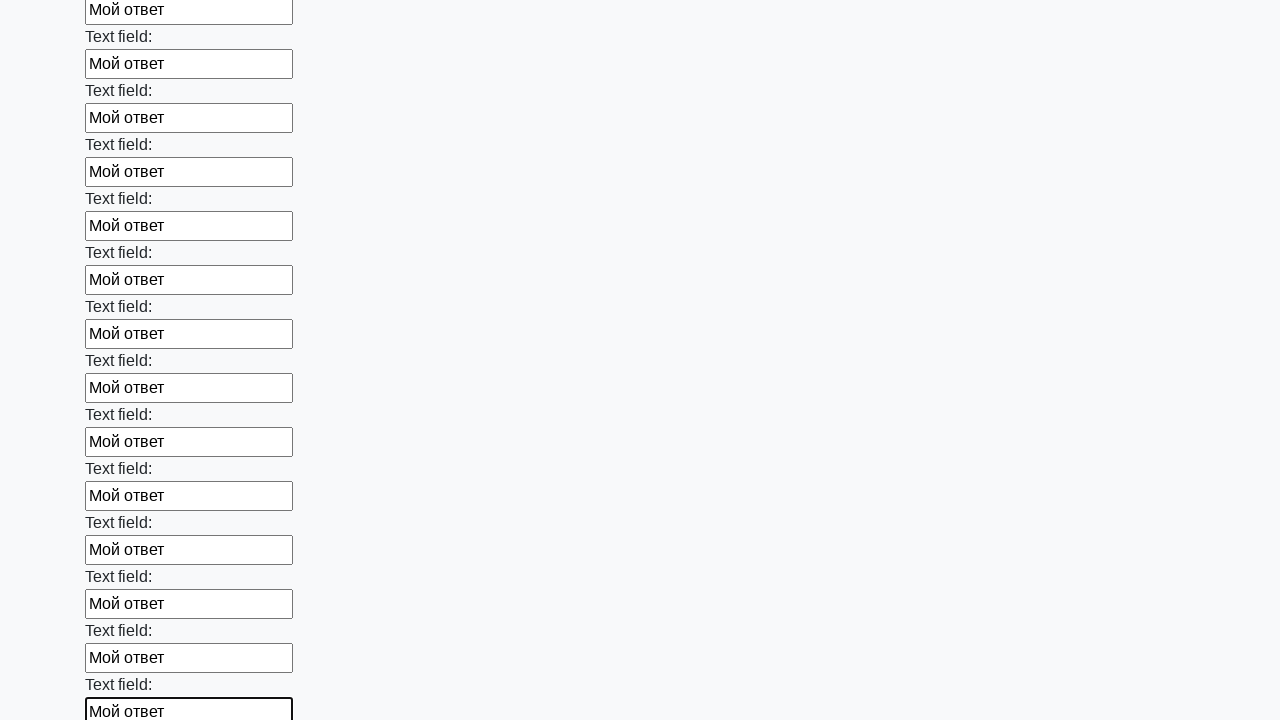

Filled an input field with test data on input >> nth=54
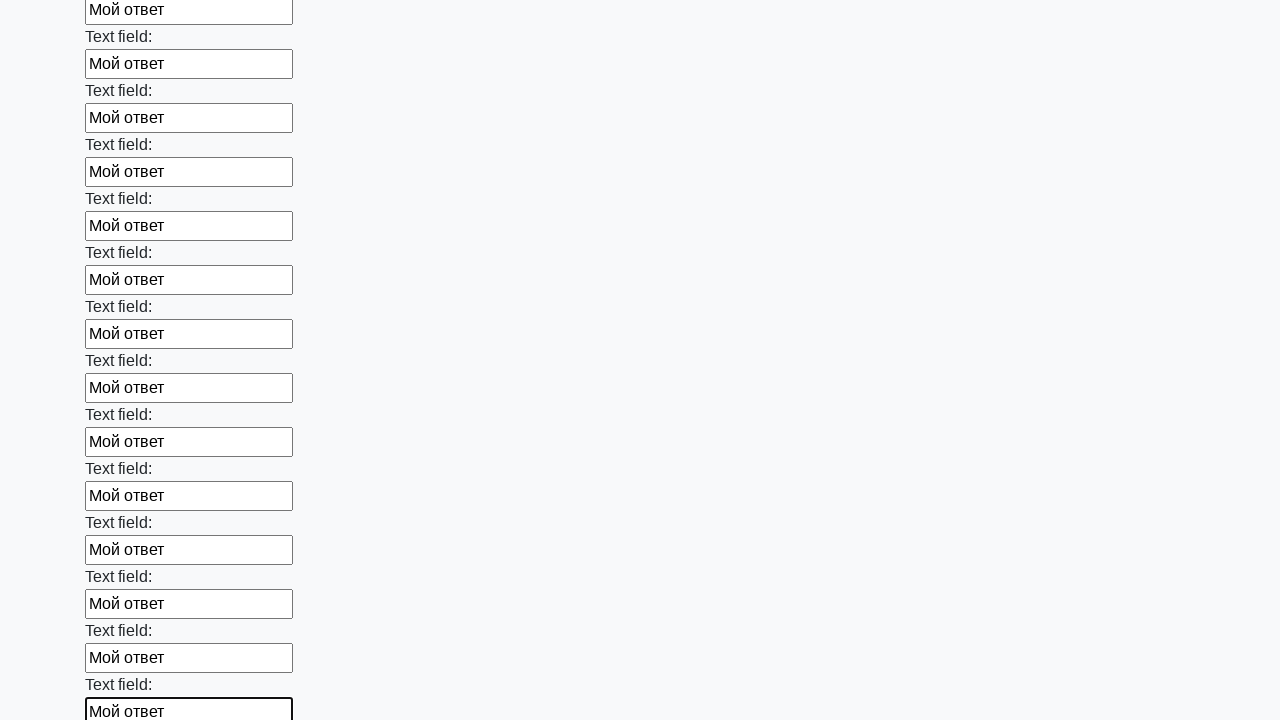

Filled an input field with test data on input >> nth=55
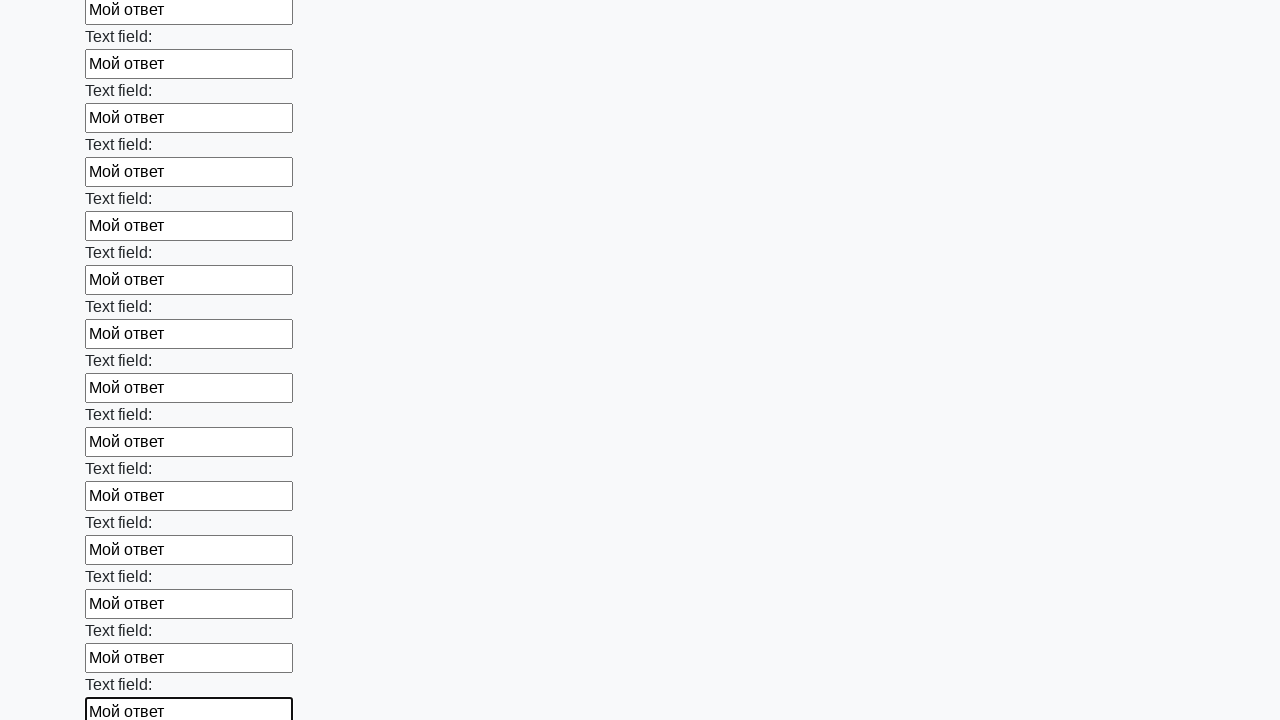

Filled an input field with test data on input >> nth=56
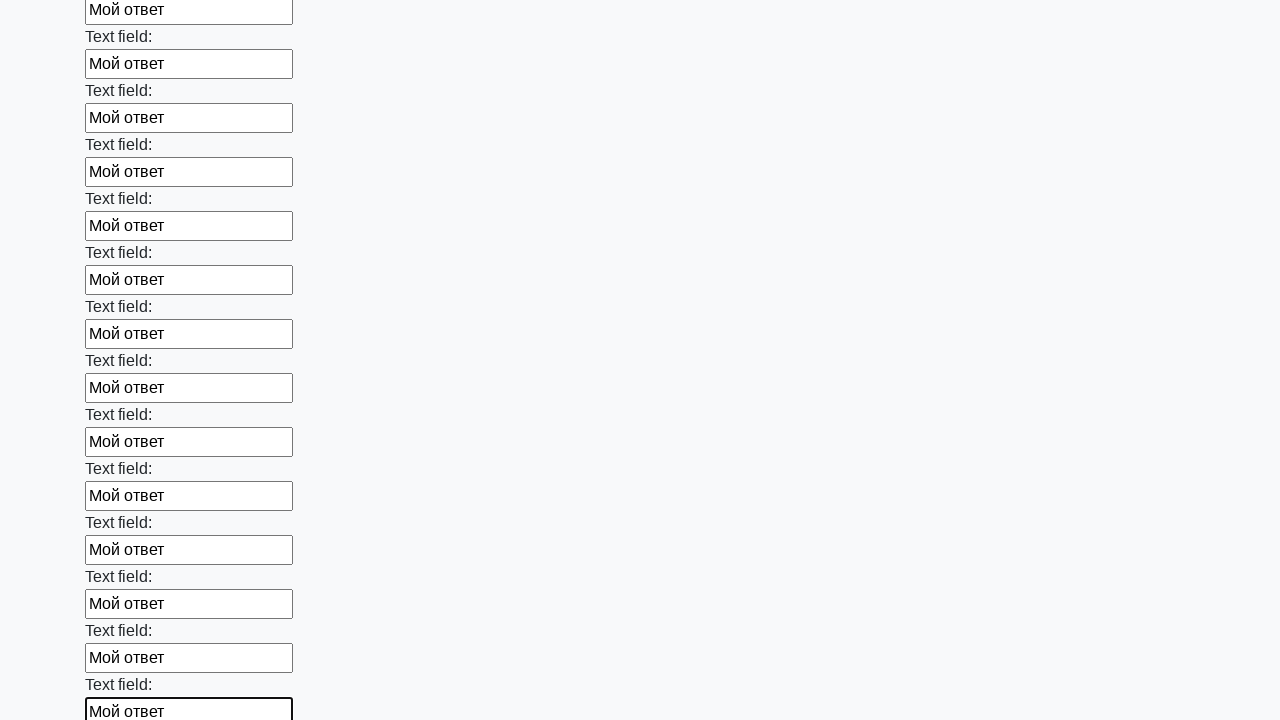

Filled an input field with test data on input >> nth=57
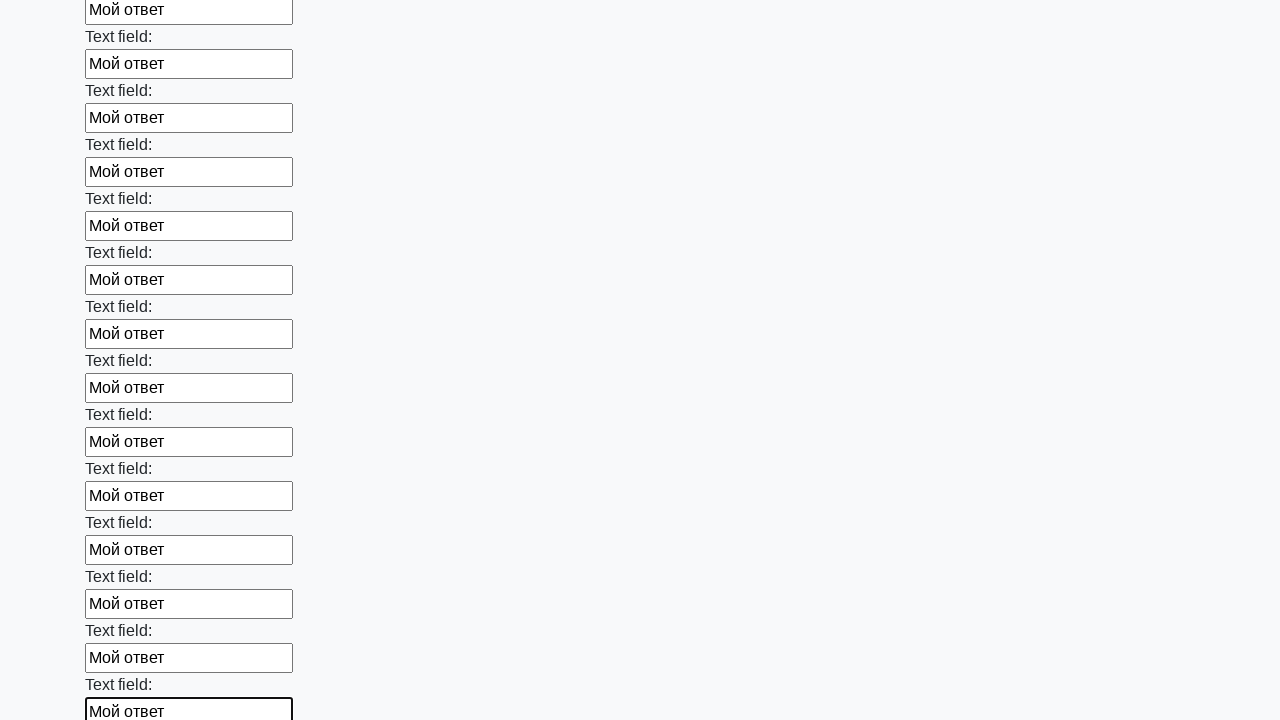

Filled an input field with test data on input >> nth=58
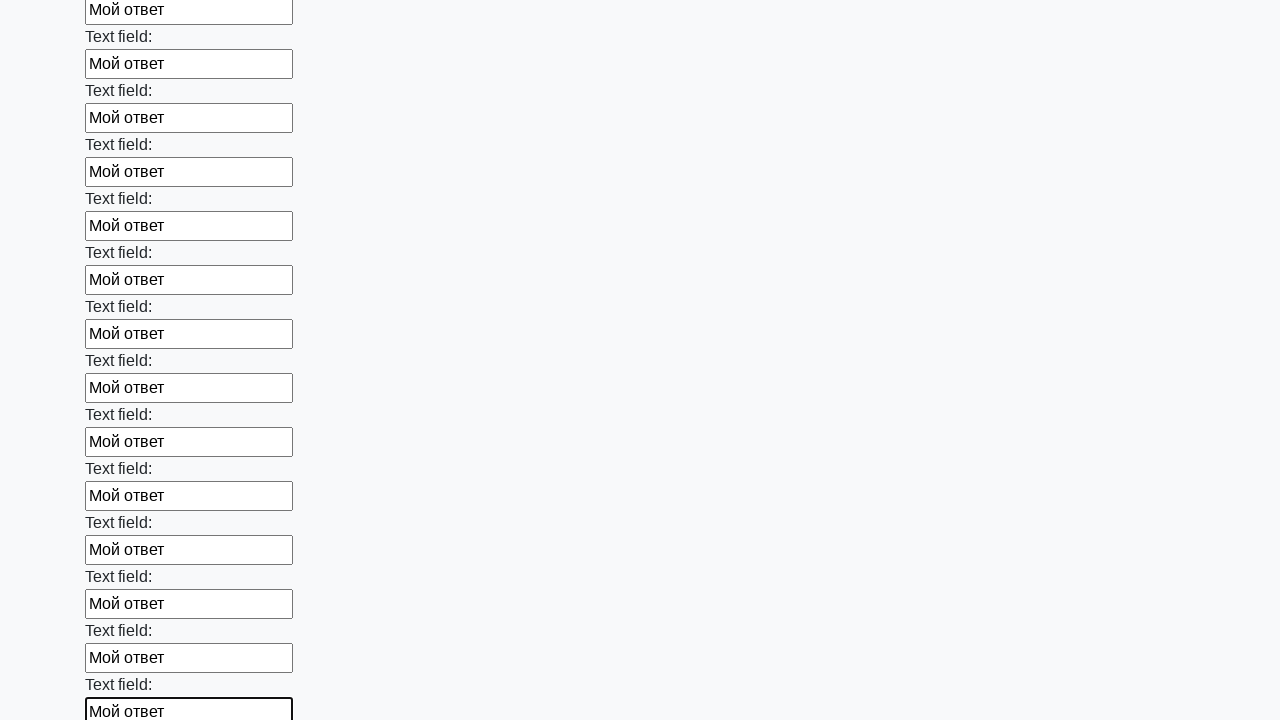

Filled an input field with test data on input >> nth=59
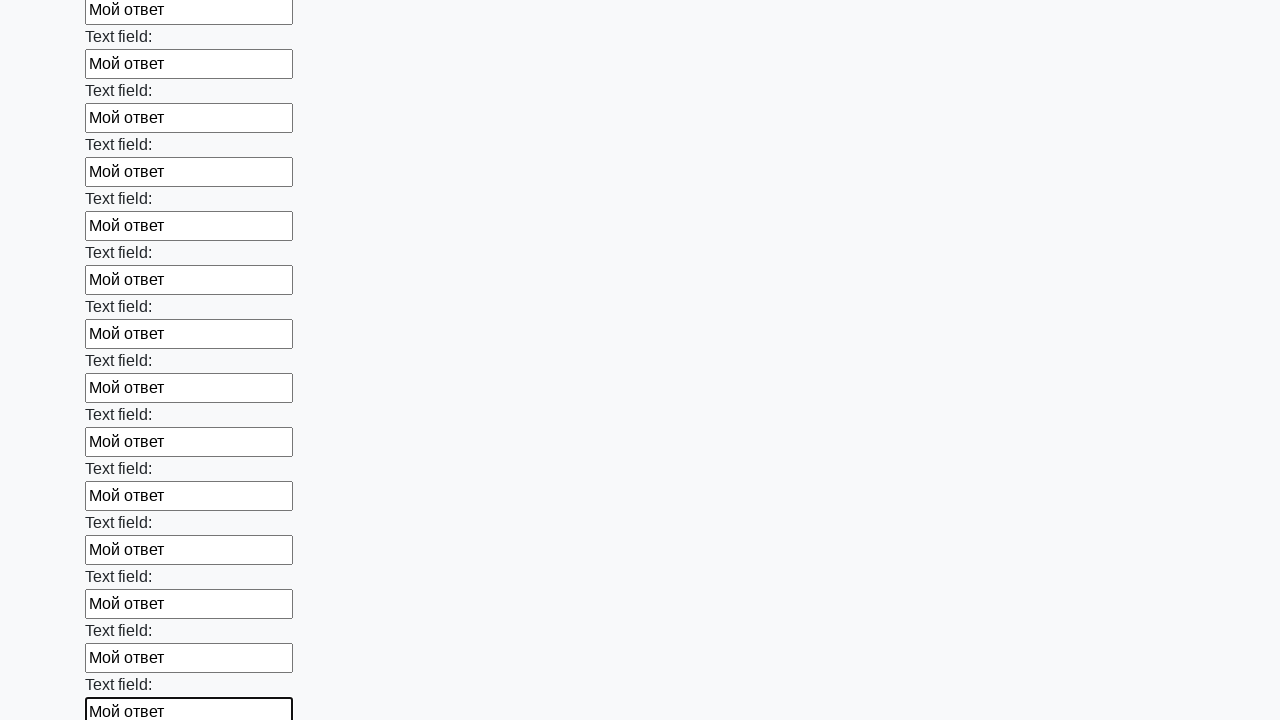

Filled an input field with test data on input >> nth=60
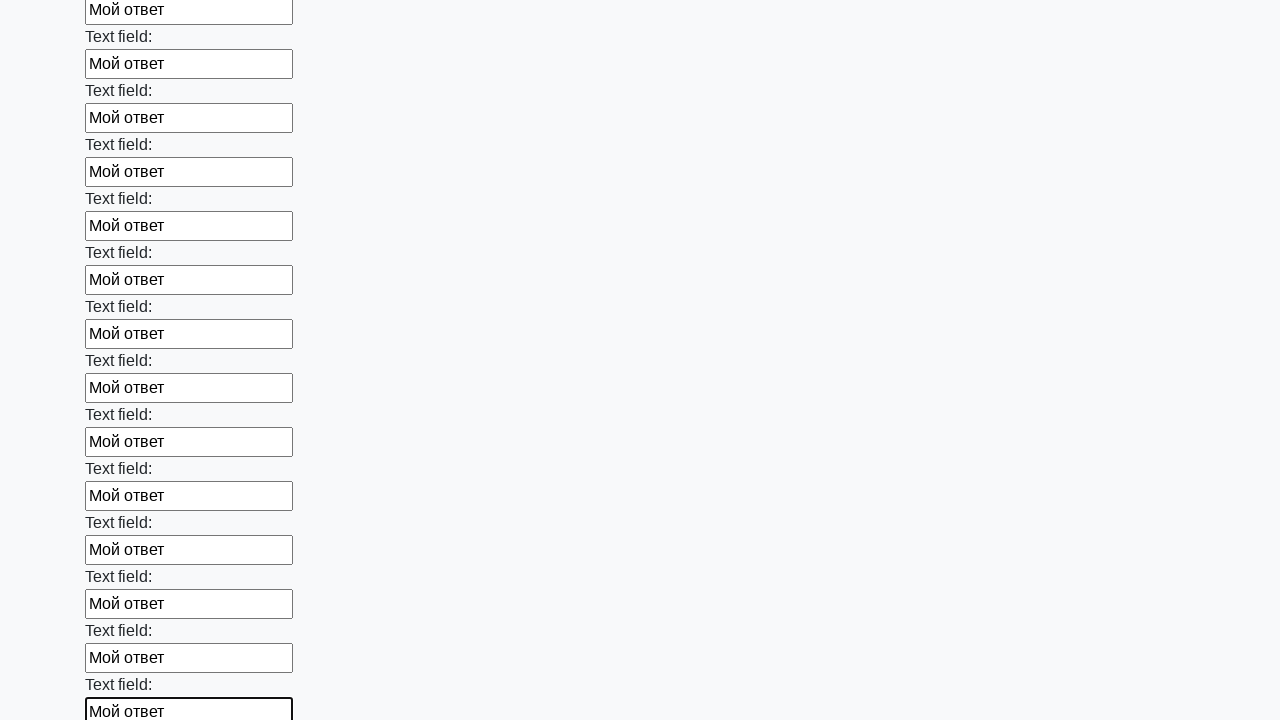

Filled an input field with test data on input >> nth=61
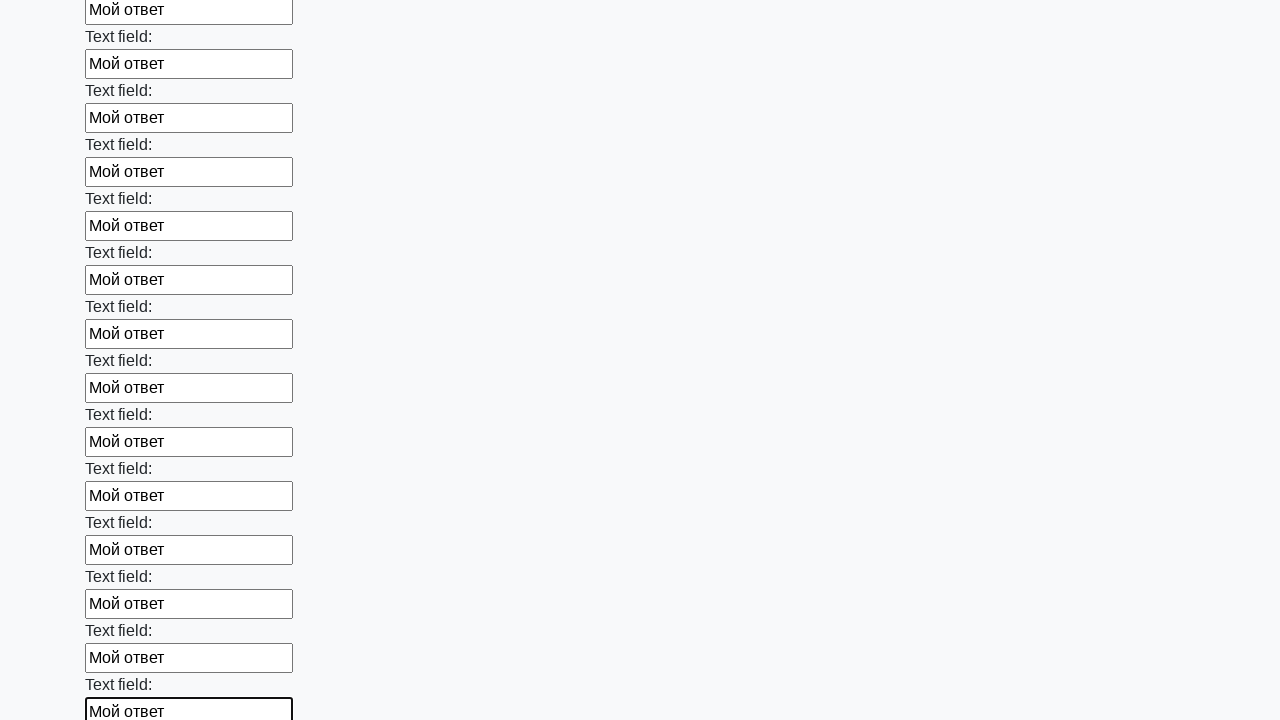

Filled an input field with test data on input >> nth=62
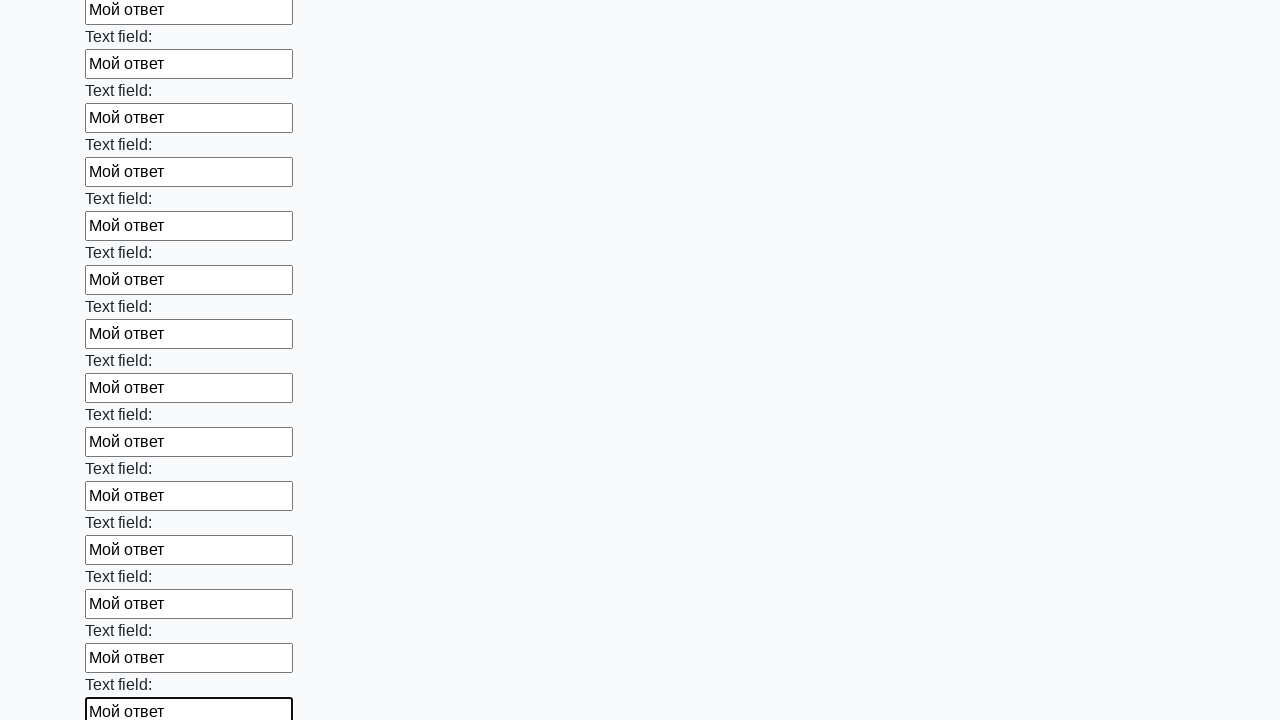

Filled an input field with test data on input >> nth=63
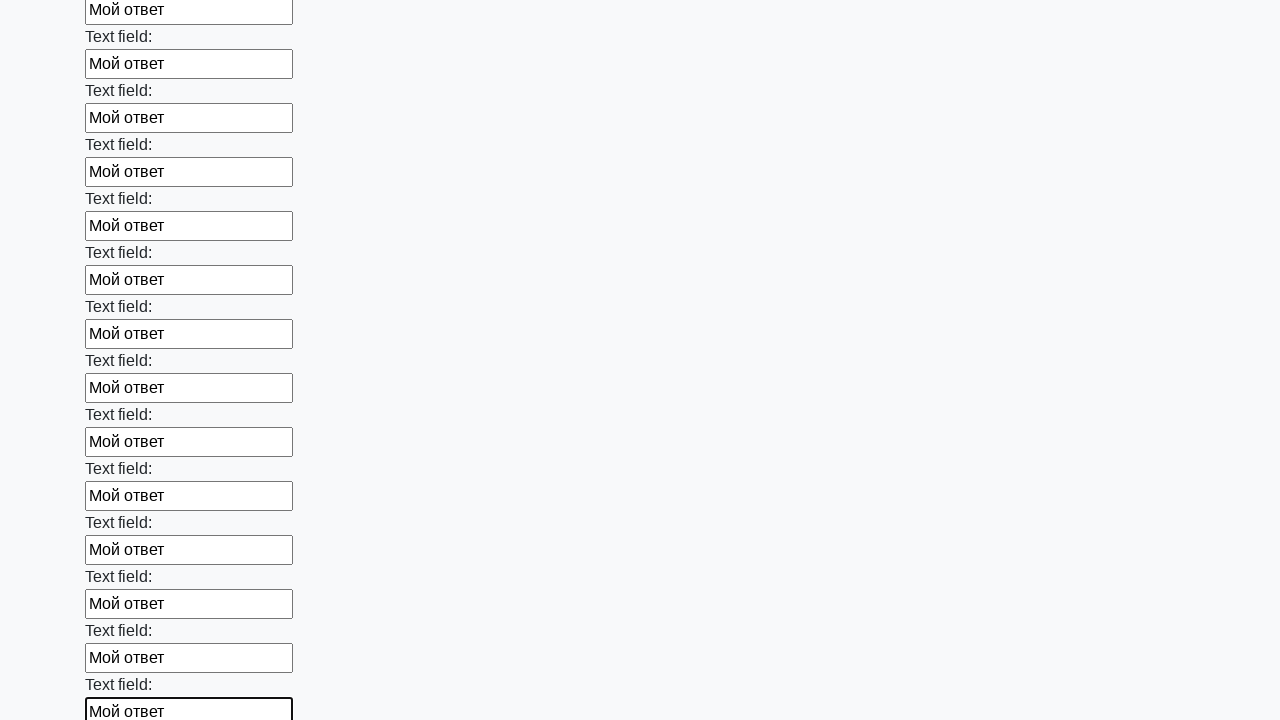

Filled an input field with test data on input >> nth=64
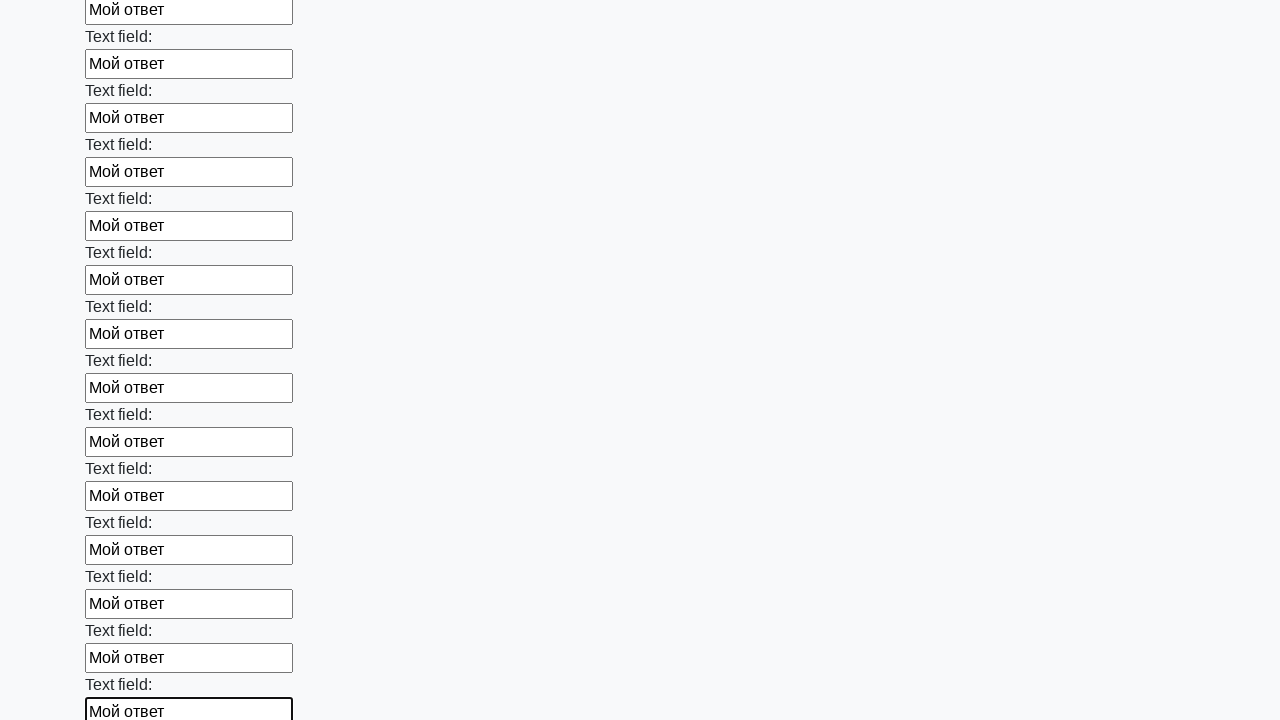

Filled an input field with test data on input >> nth=65
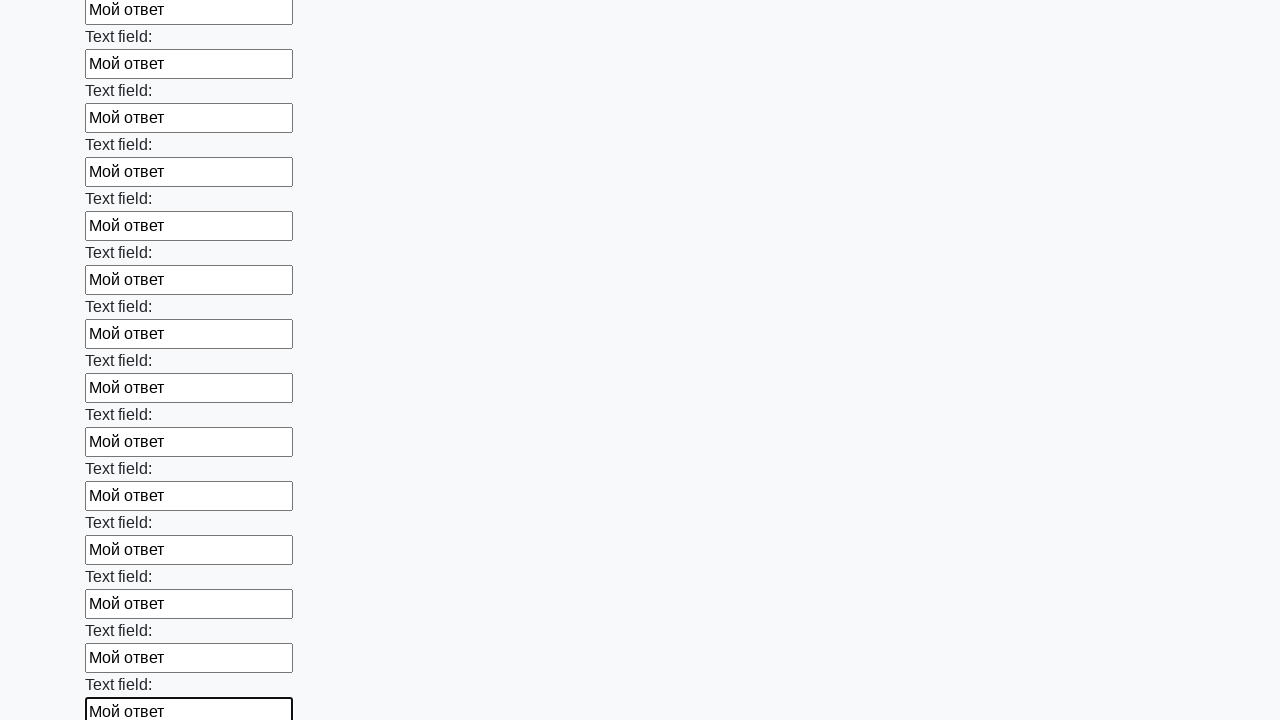

Filled an input field with test data on input >> nth=66
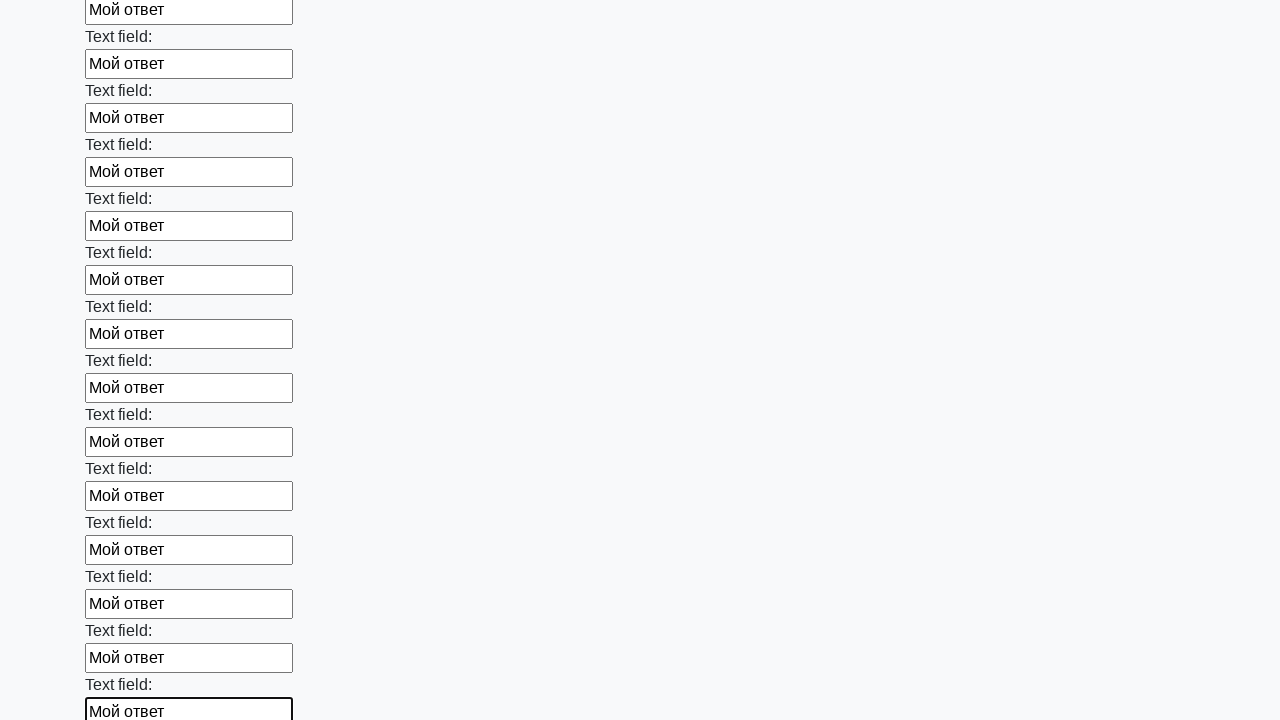

Filled an input field with test data on input >> nth=67
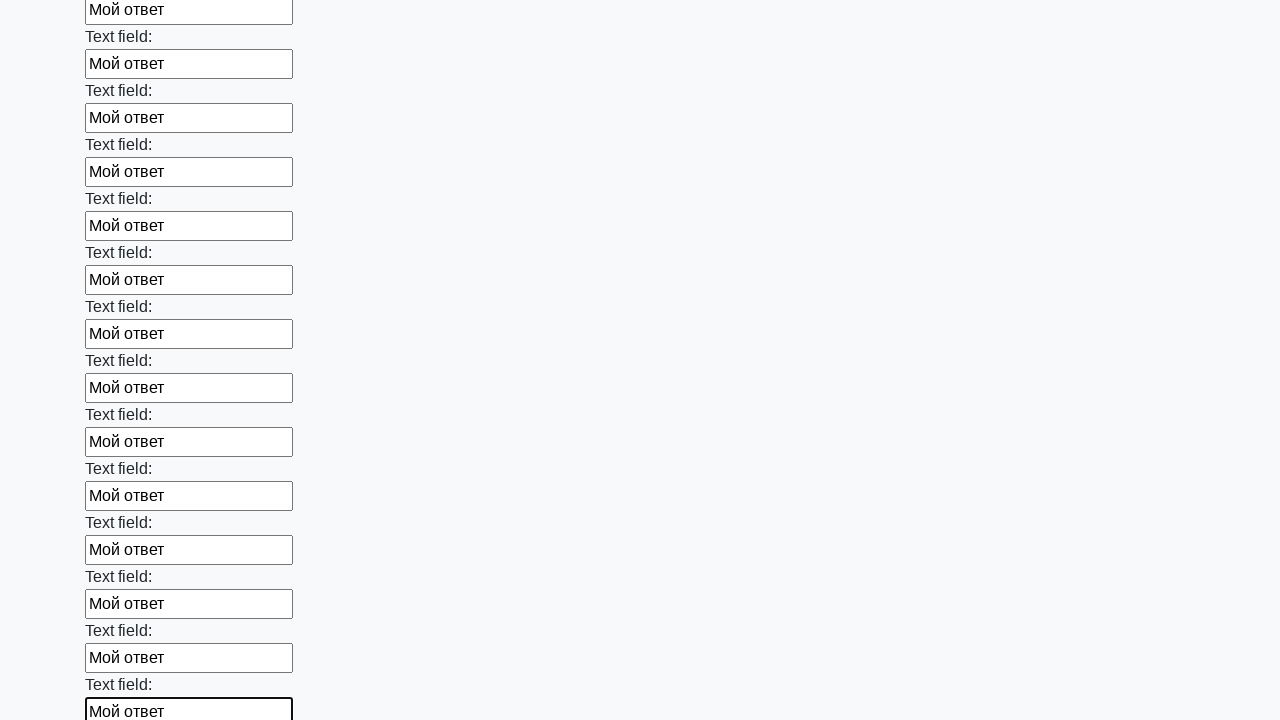

Filled an input field with test data on input >> nth=68
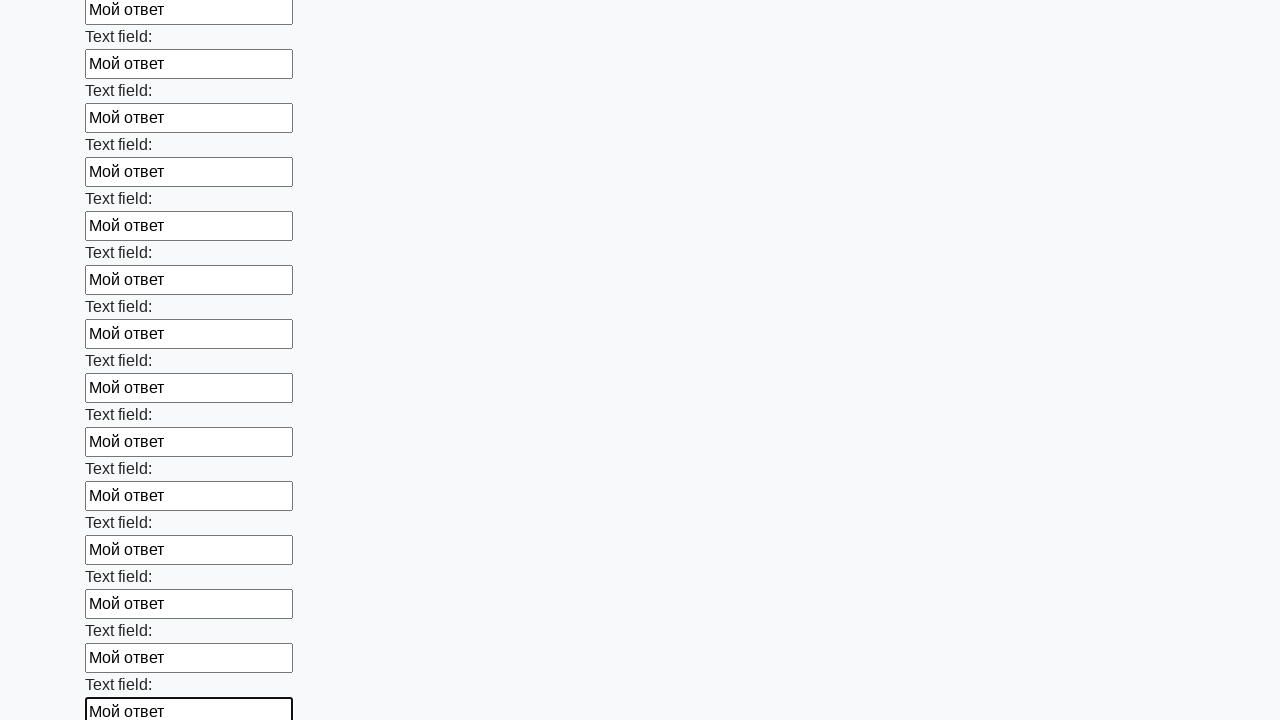

Filled an input field with test data on input >> nth=69
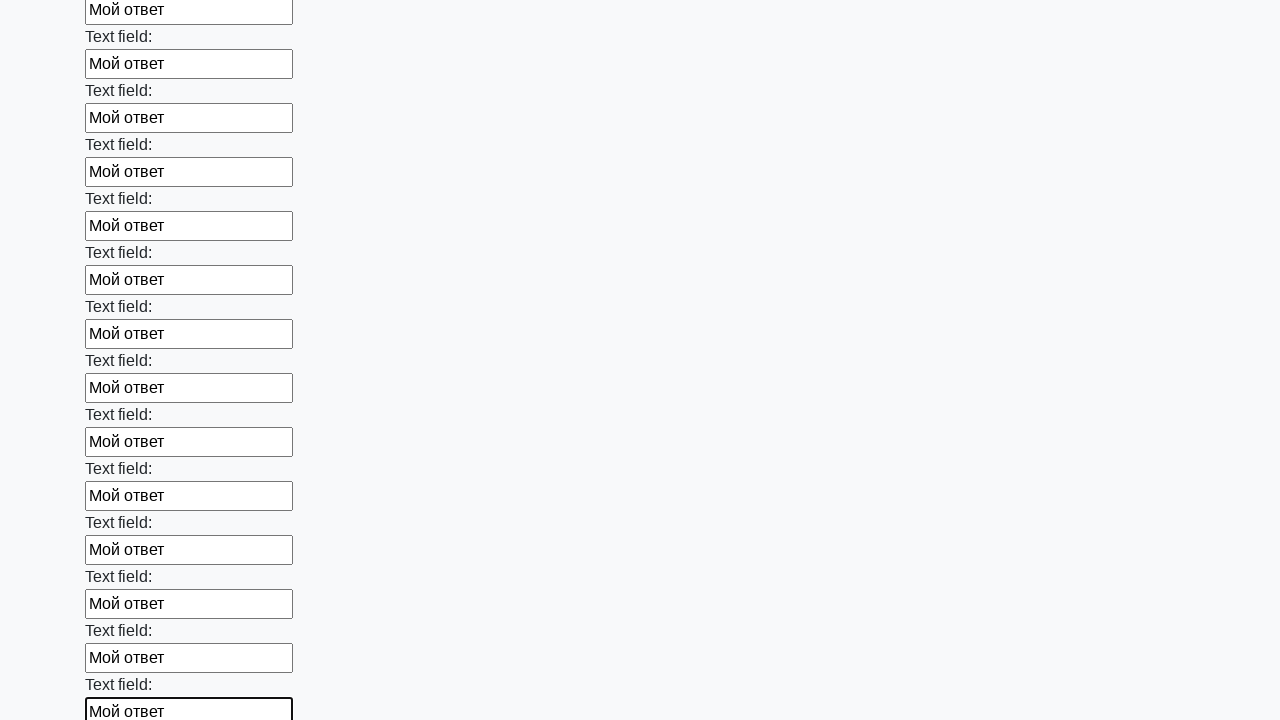

Filled an input field with test data on input >> nth=70
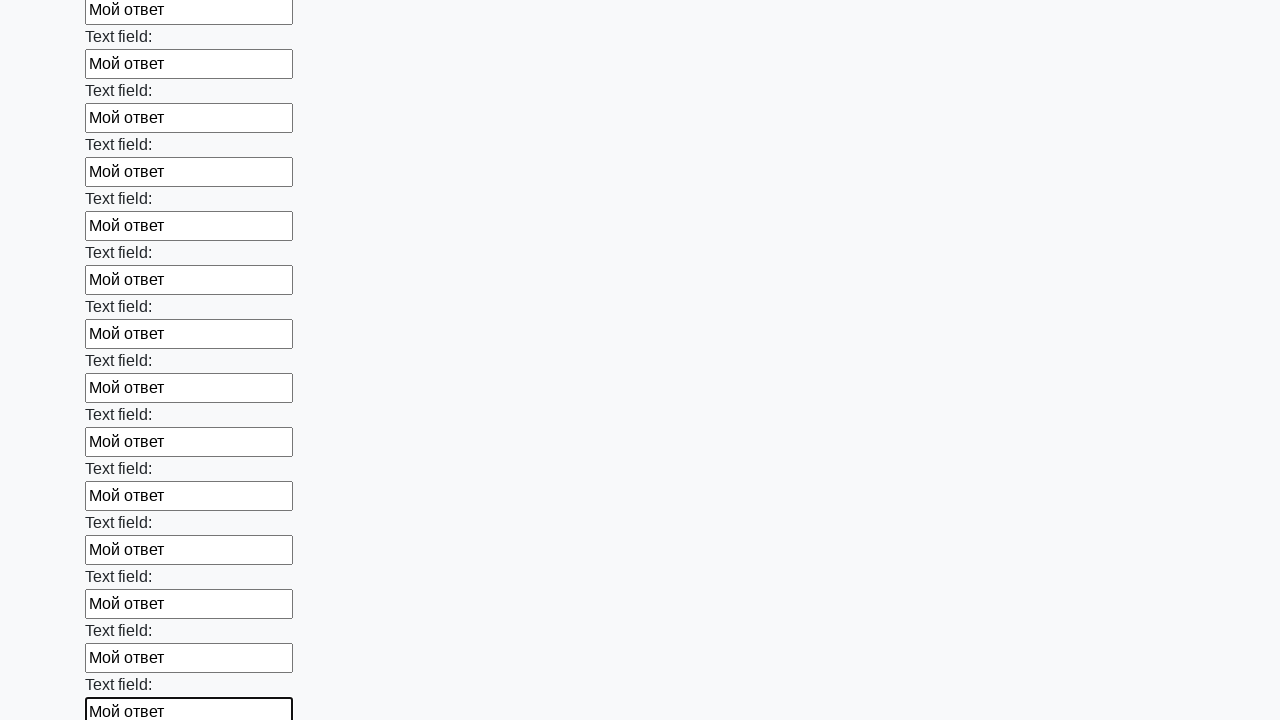

Filled an input field with test data on input >> nth=71
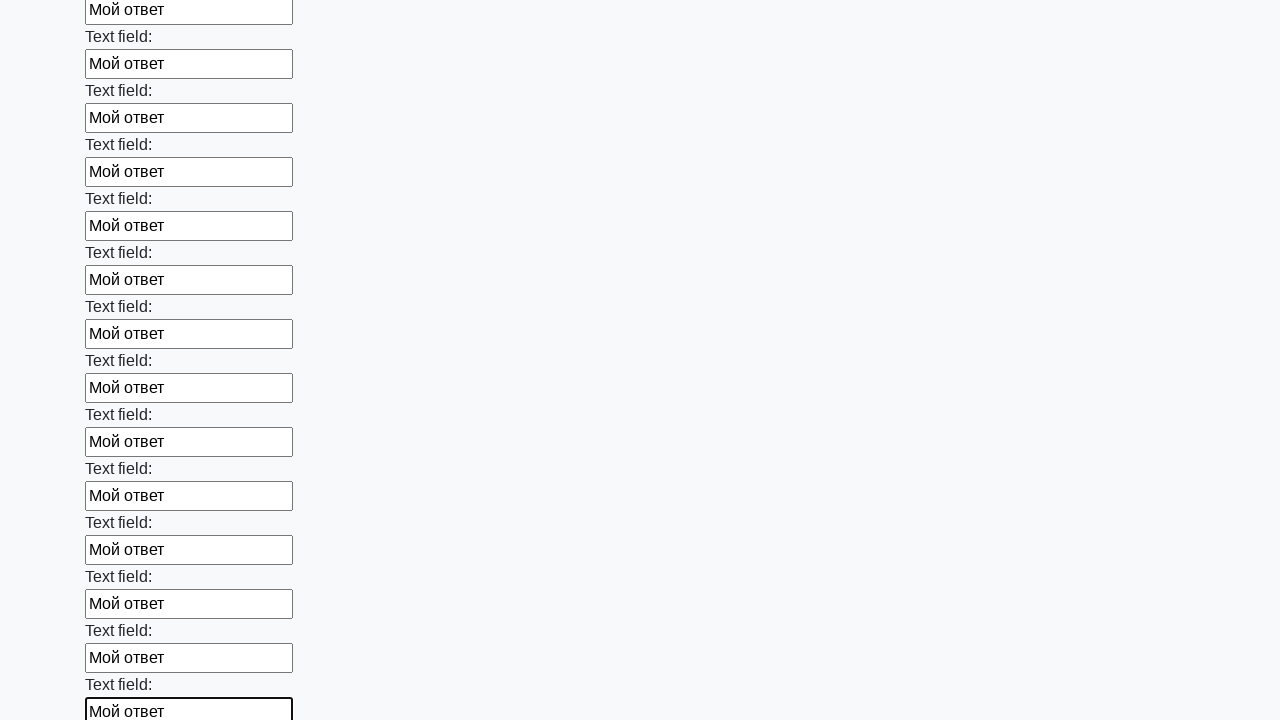

Filled an input field with test data on input >> nth=72
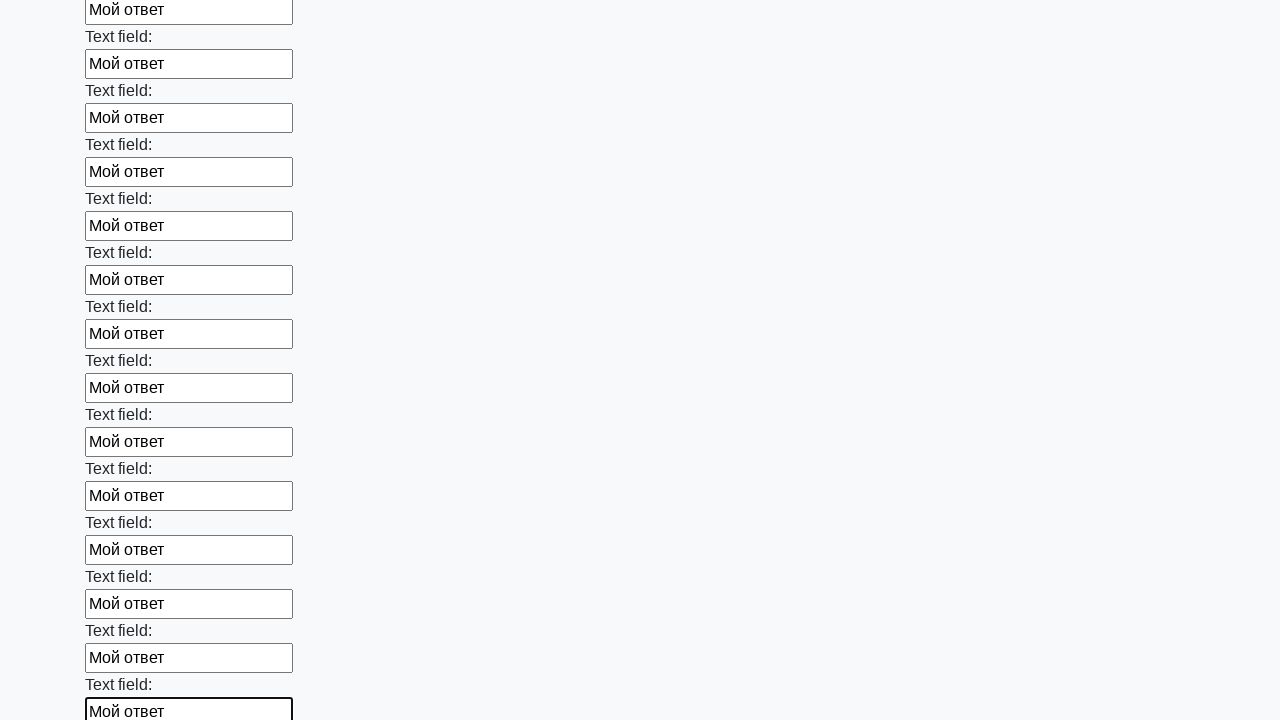

Filled an input field with test data on input >> nth=73
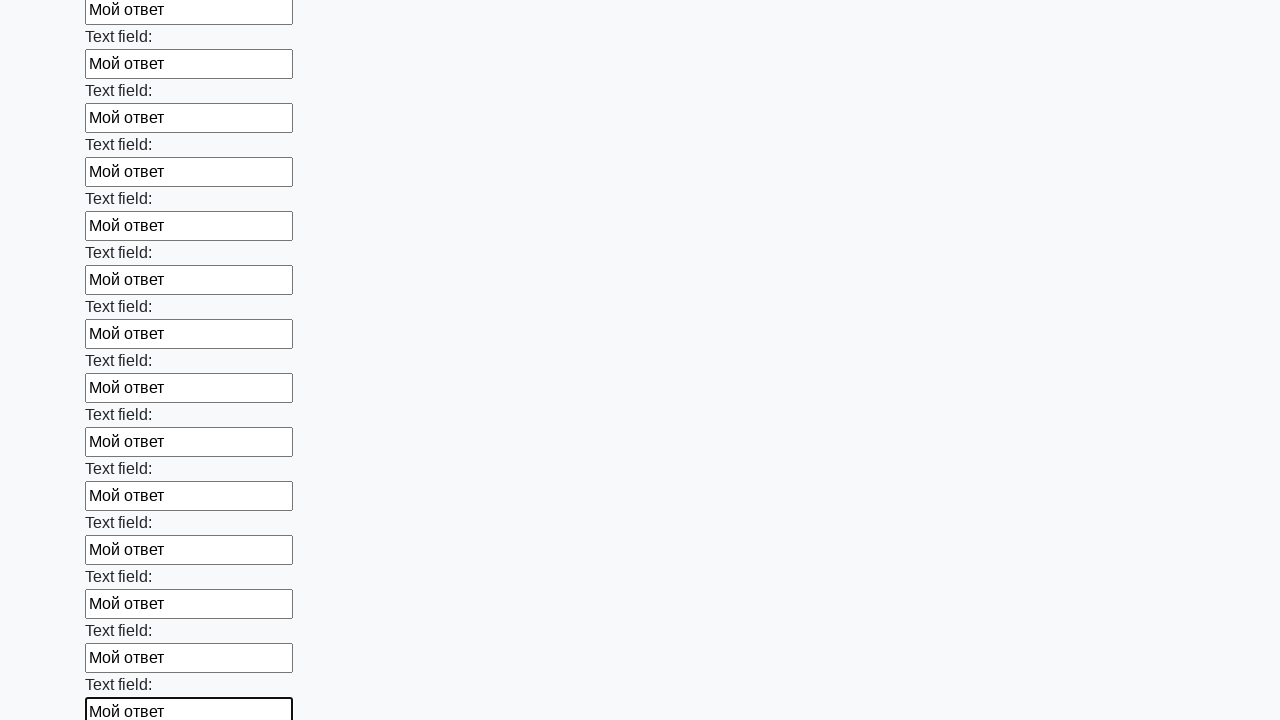

Filled an input field with test data on input >> nth=74
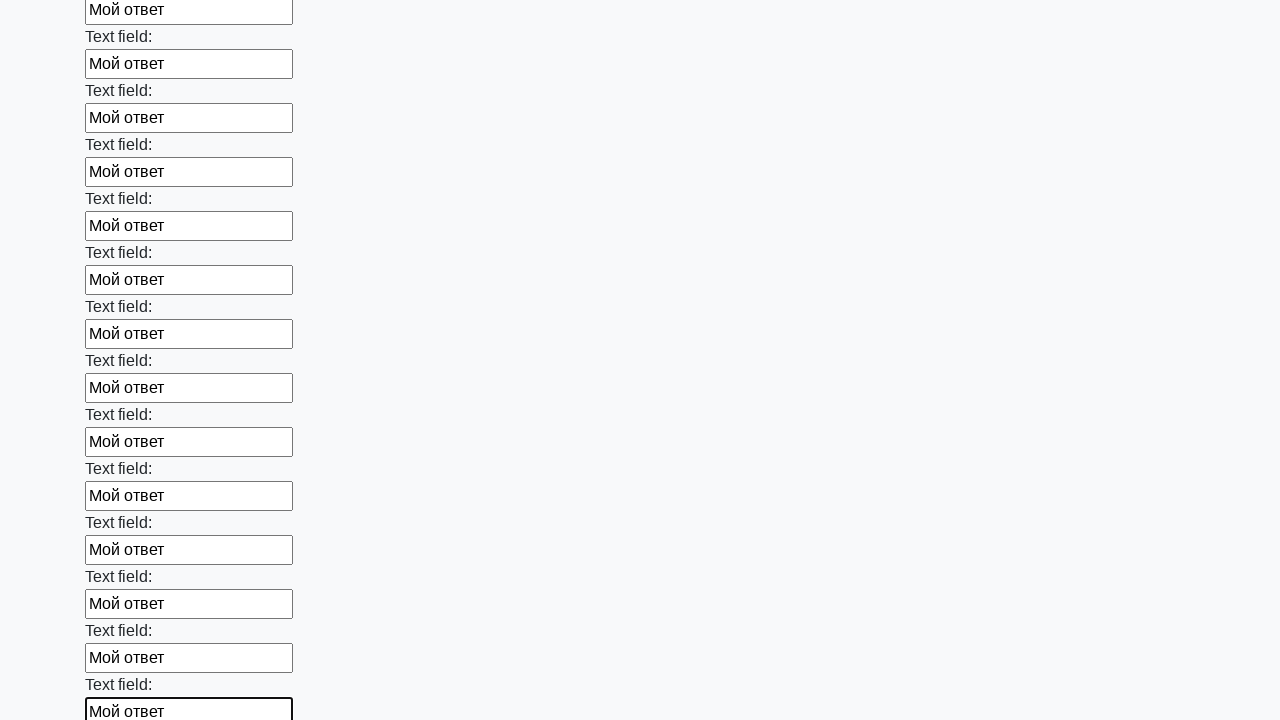

Filled an input field with test data on input >> nth=75
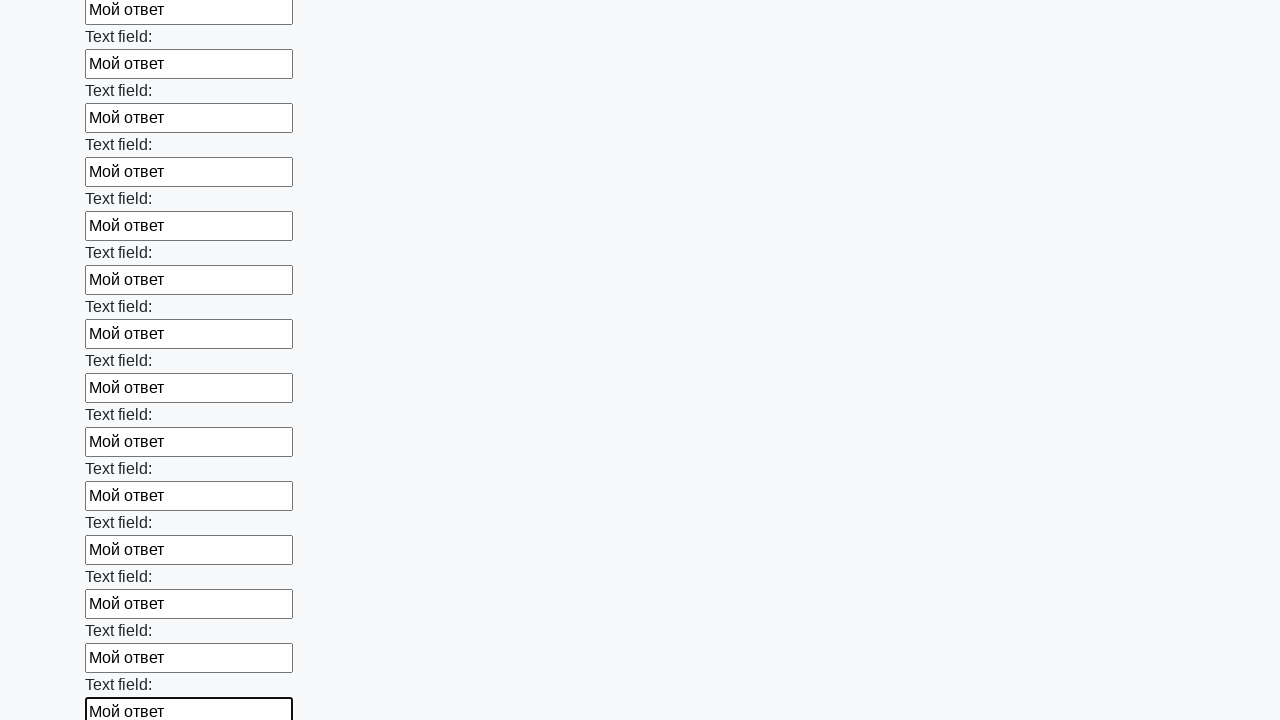

Filled an input field with test data on input >> nth=76
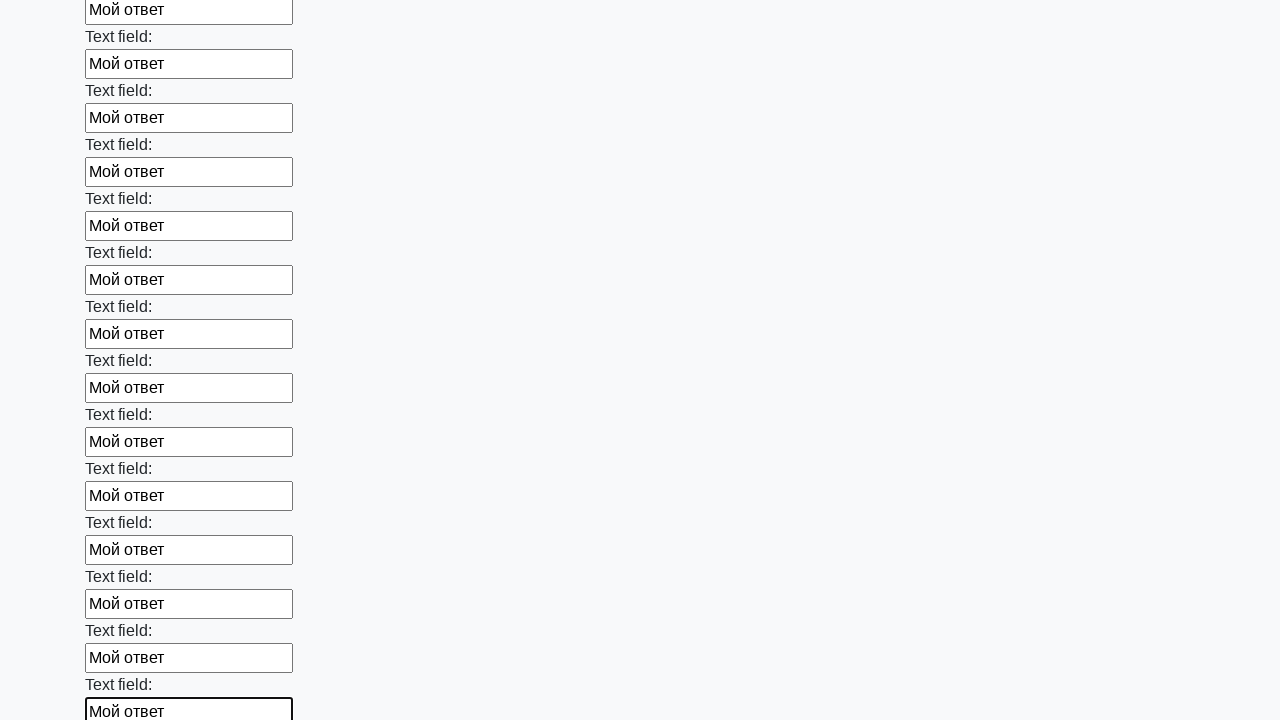

Filled an input field with test data on input >> nth=77
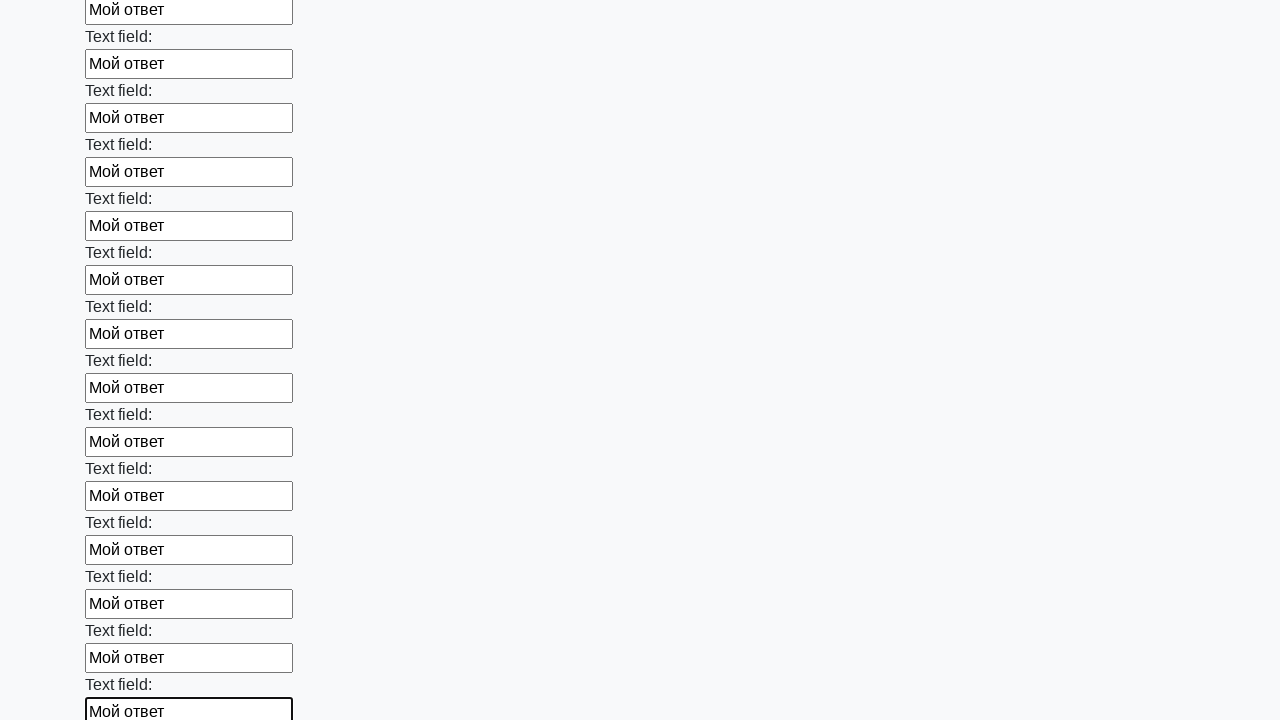

Filled an input field with test data on input >> nth=78
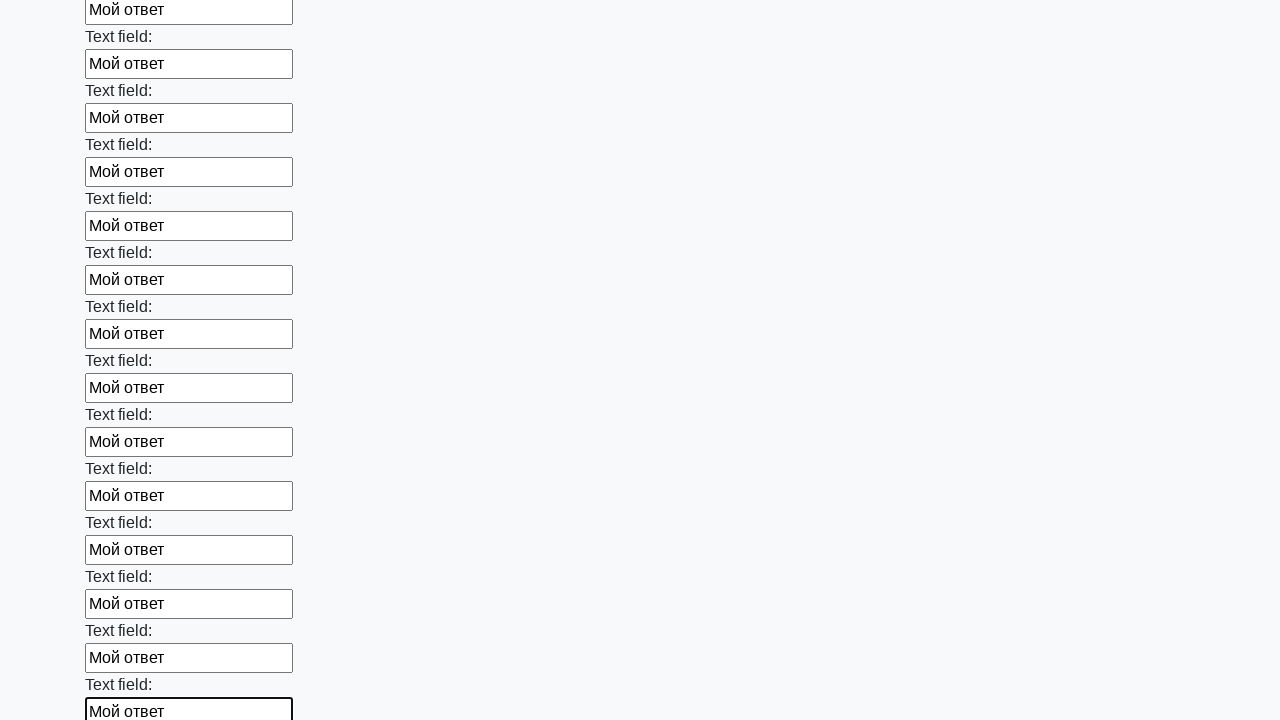

Filled an input field with test data on input >> nth=79
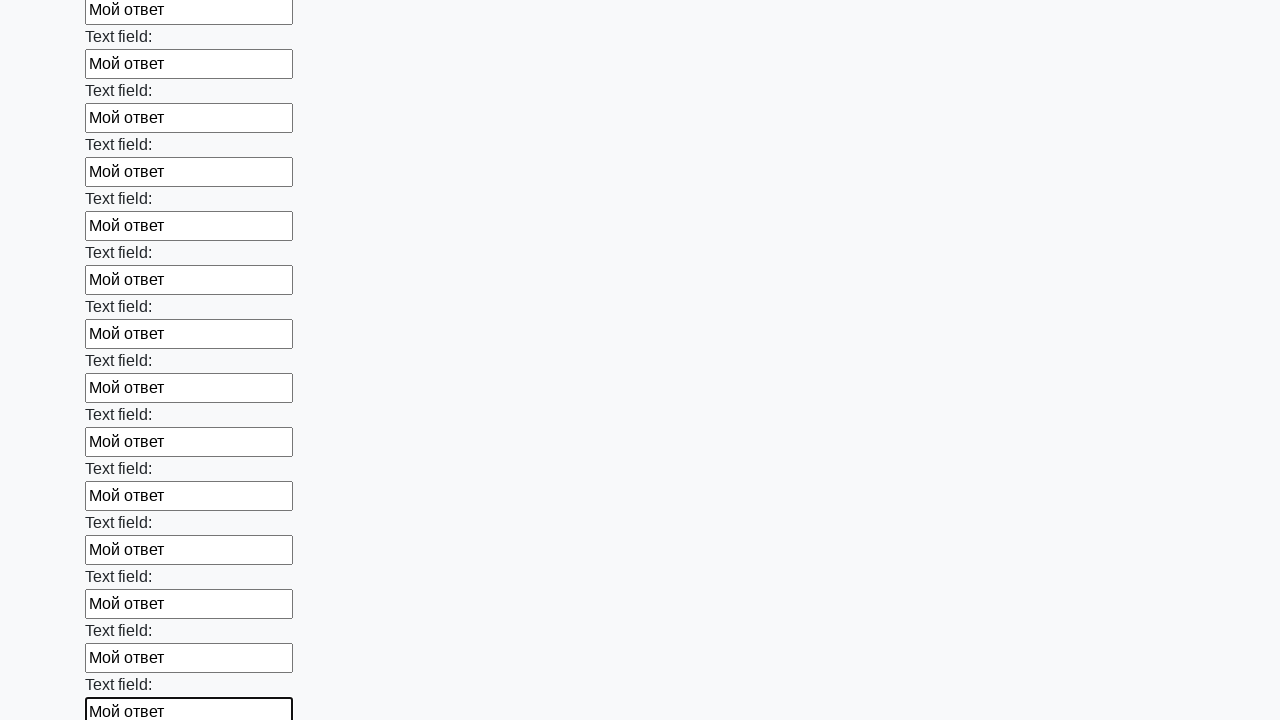

Filled an input field with test data on input >> nth=80
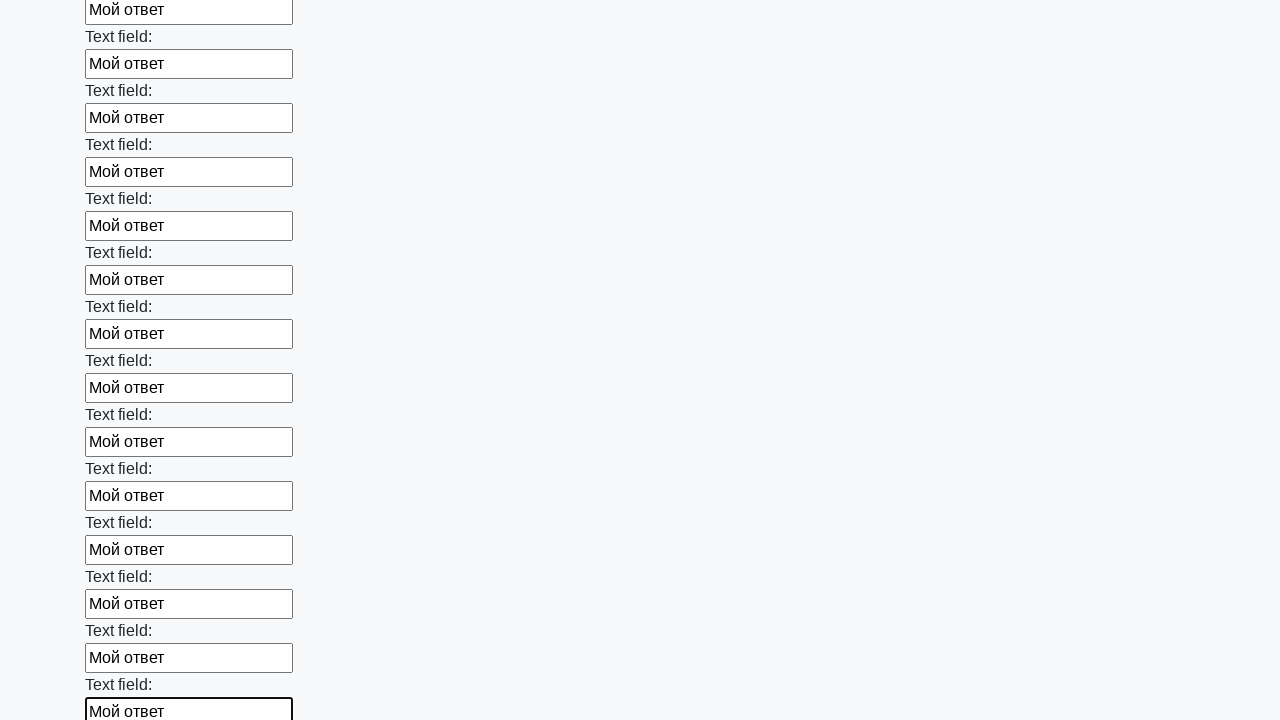

Filled an input field with test data on input >> nth=81
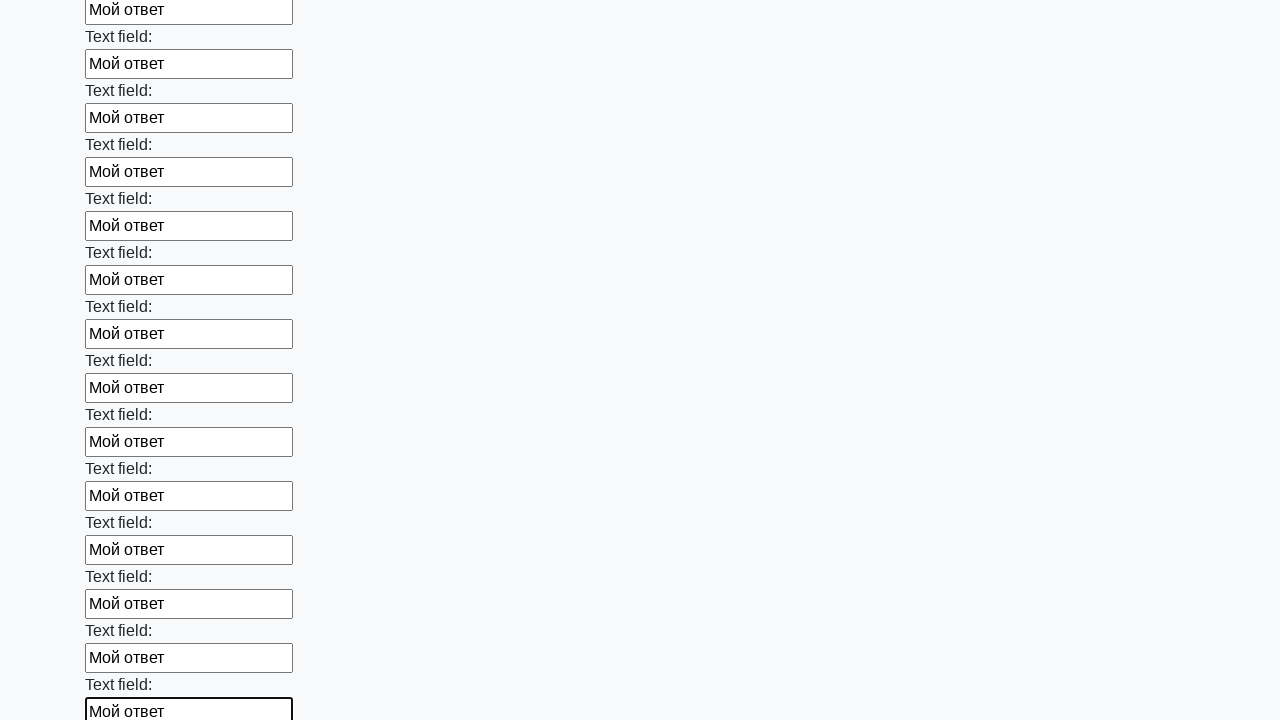

Filled an input field with test data on input >> nth=82
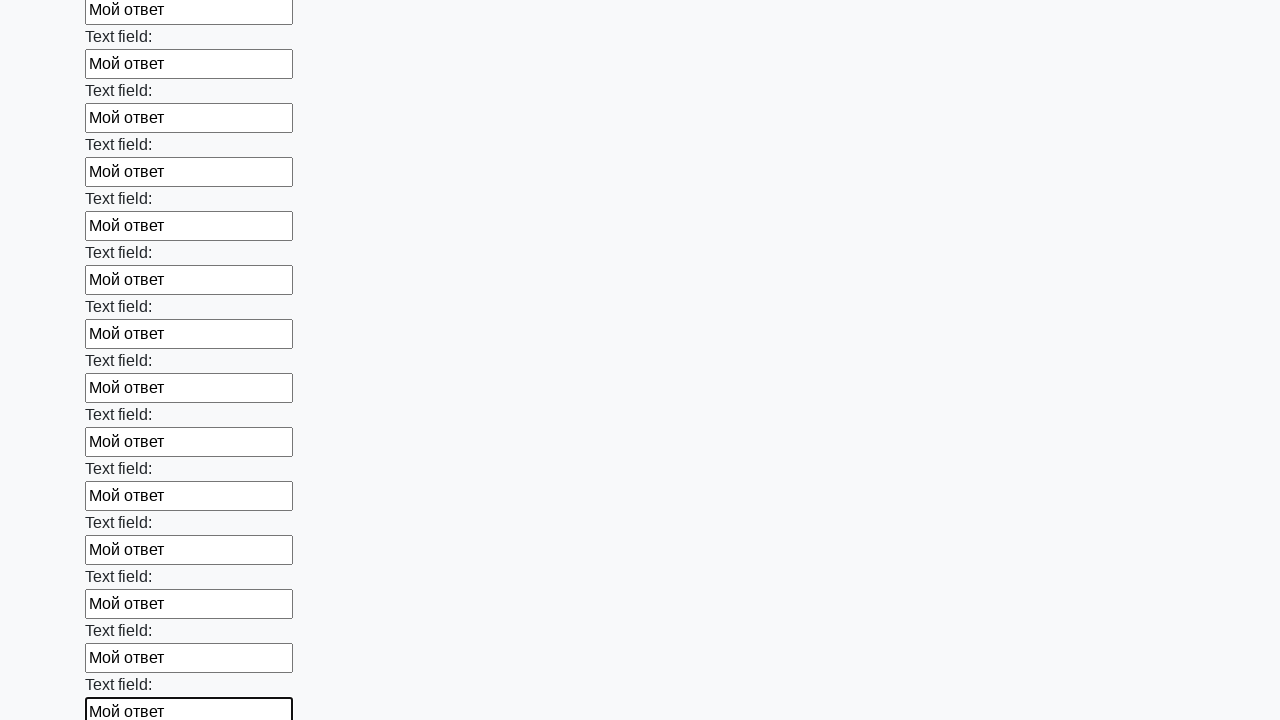

Filled an input field with test data on input >> nth=83
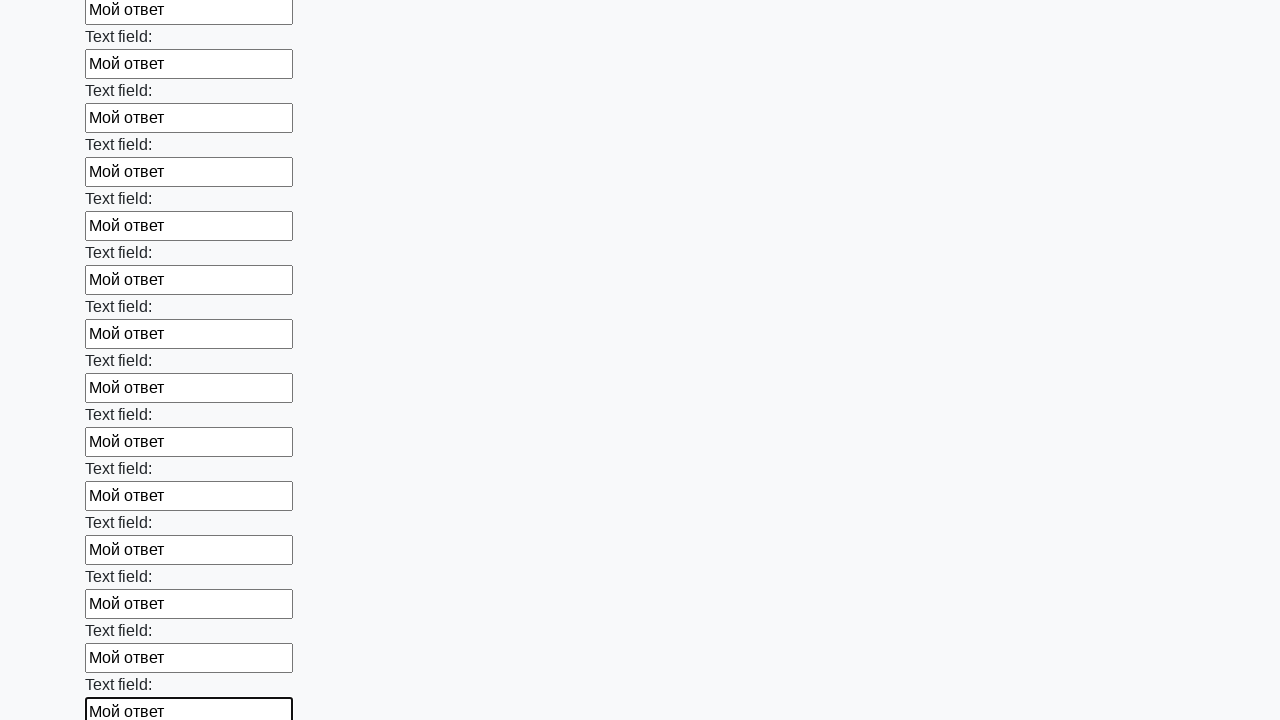

Filled an input field with test data on input >> nth=84
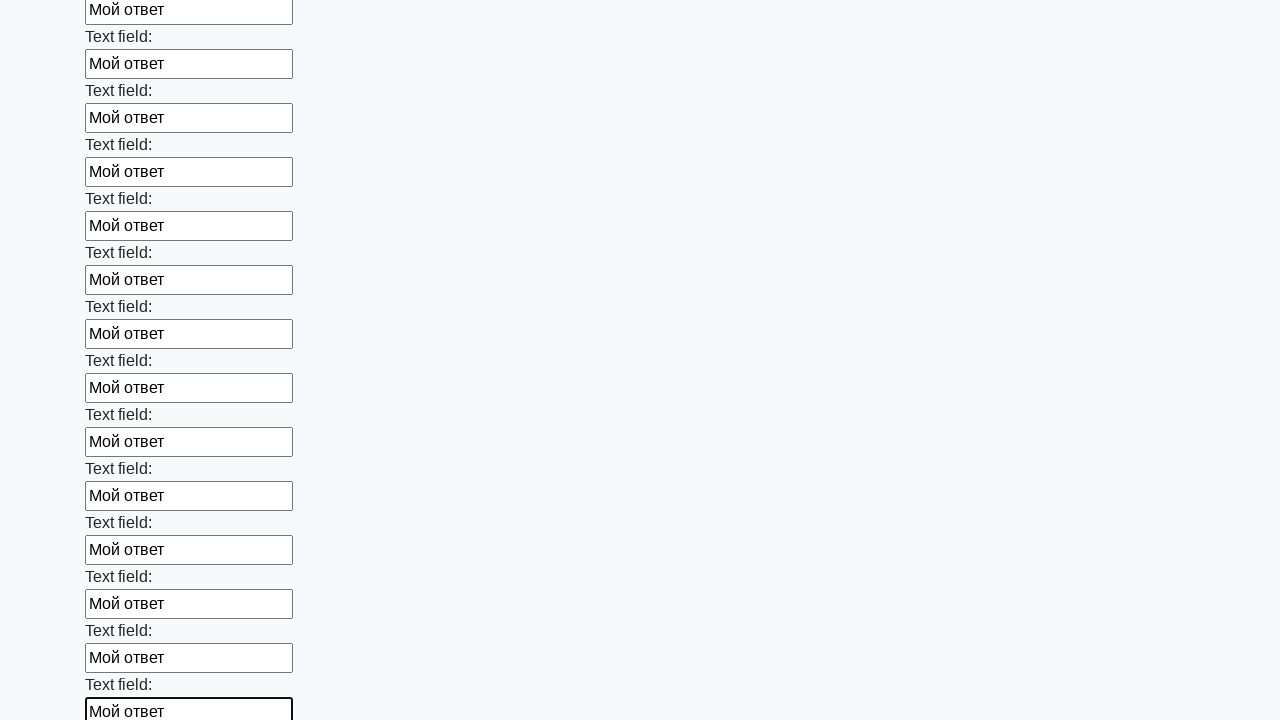

Filled an input field with test data on input >> nth=85
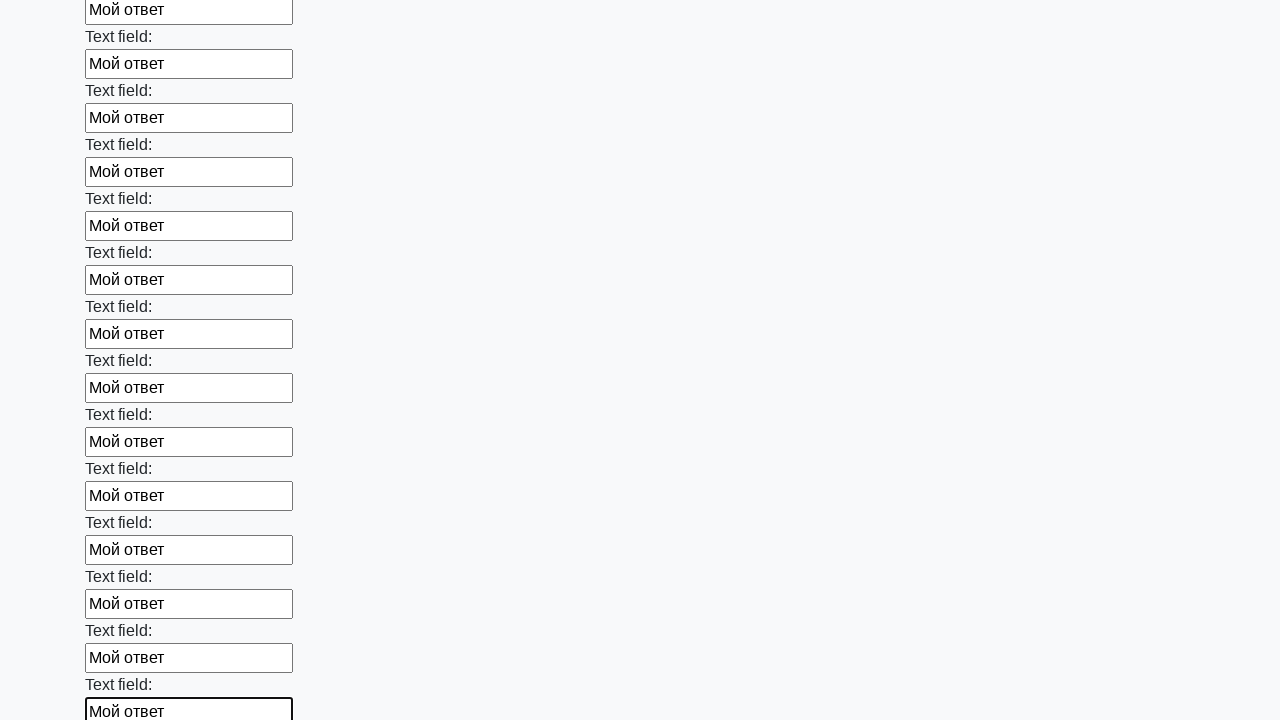

Filled an input field with test data on input >> nth=86
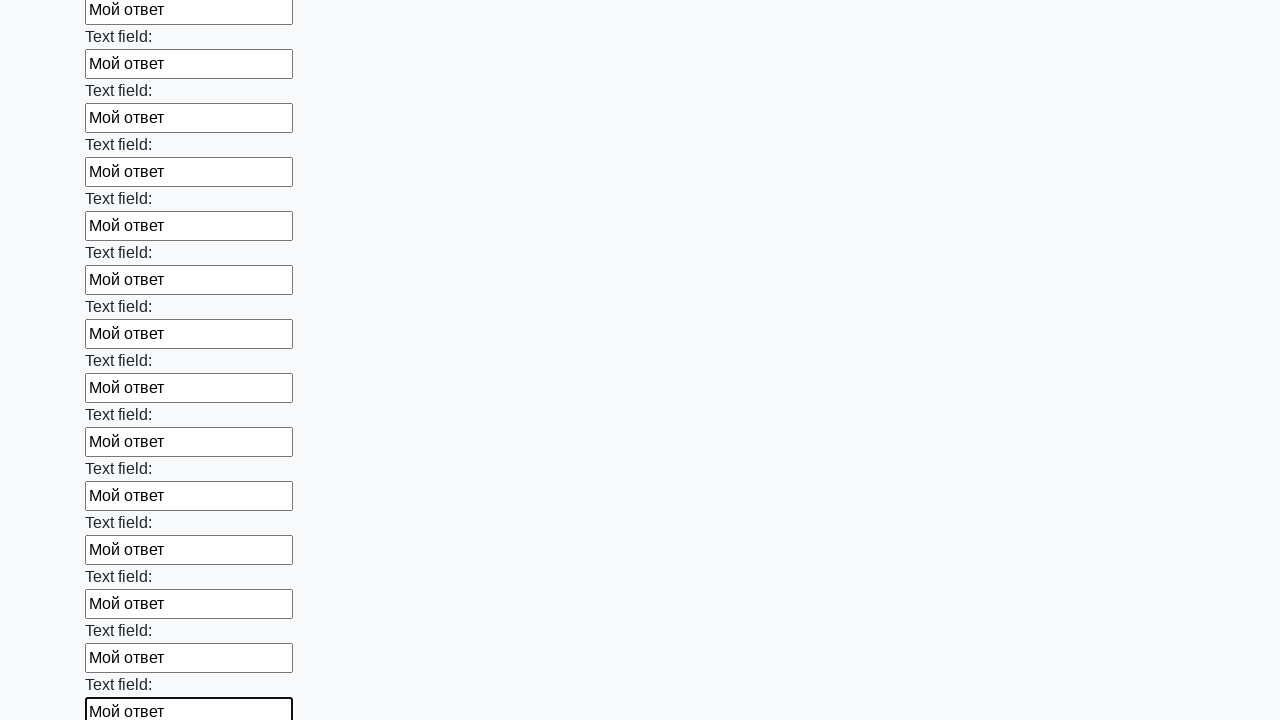

Filled an input field with test data on input >> nth=87
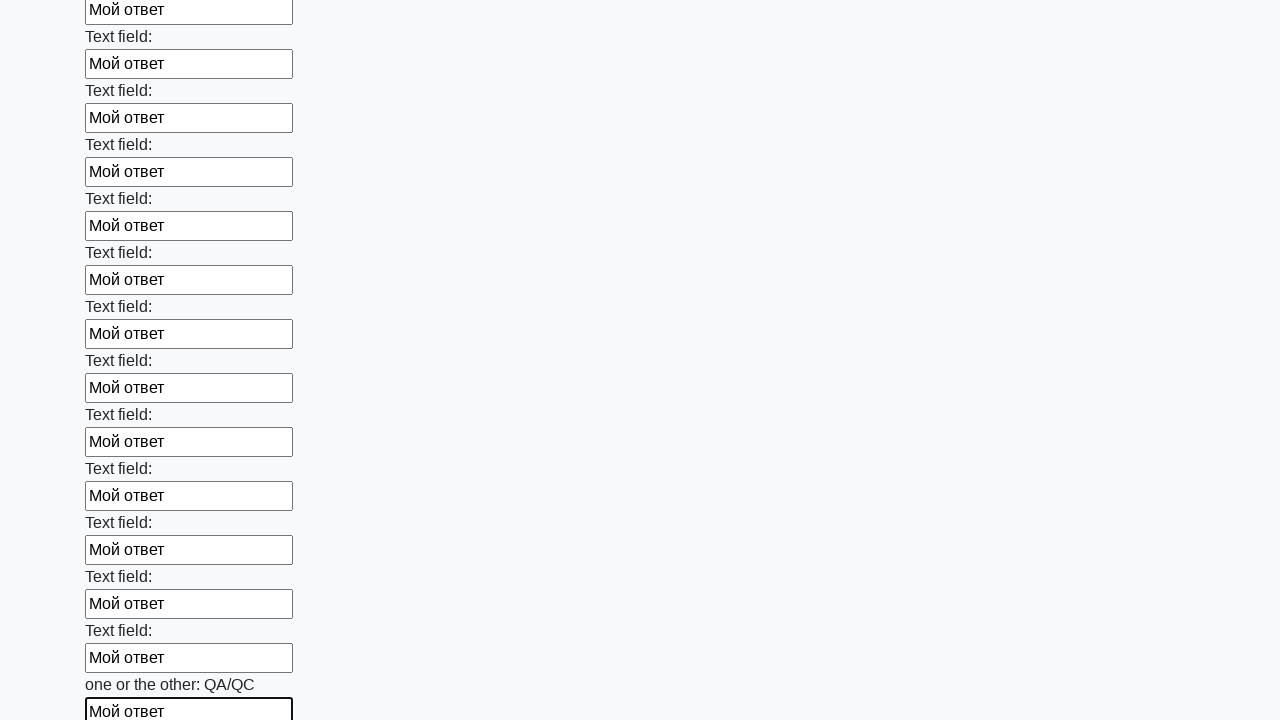

Filled an input field with test data on input >> nth=88
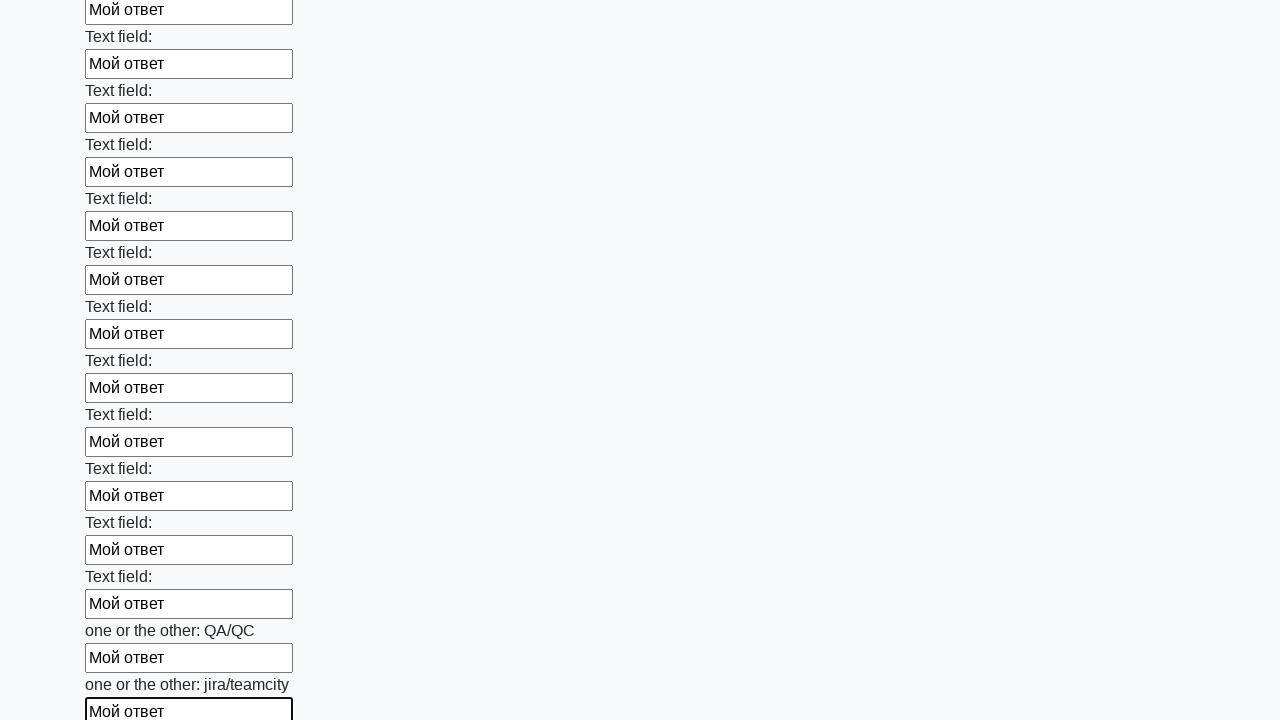

Filled an input field with test data on input >> nth=89
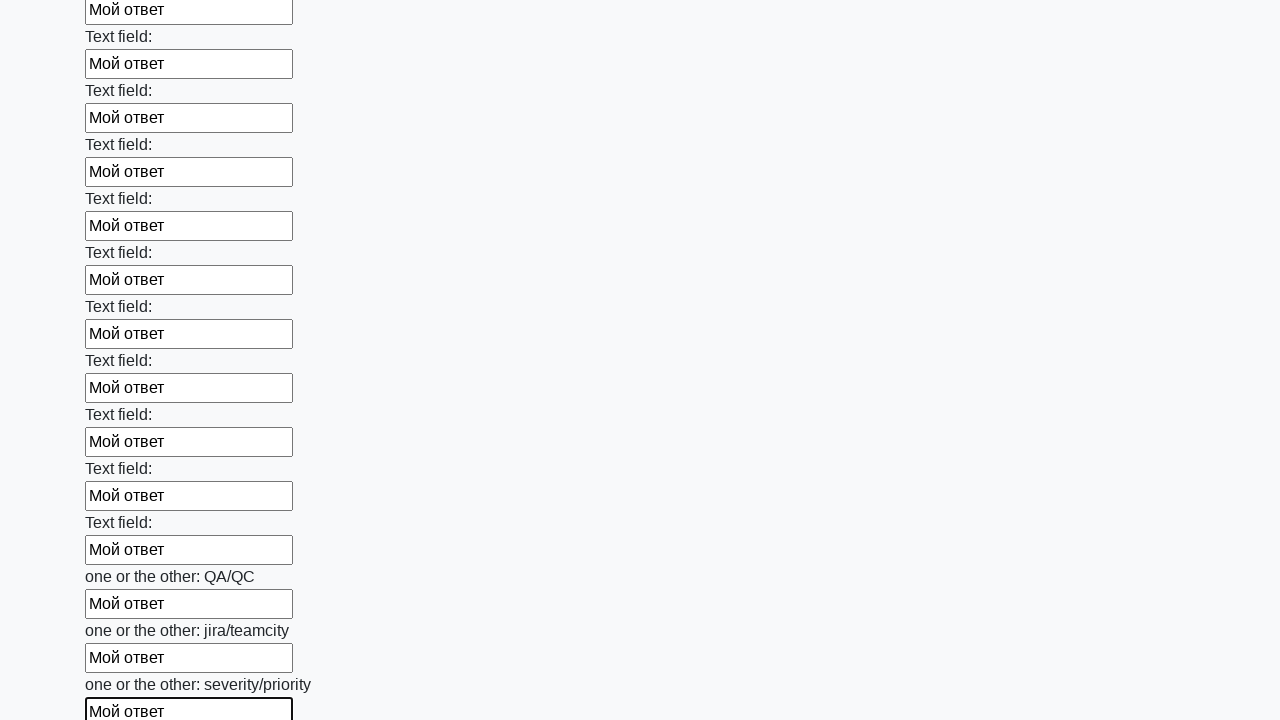

Filled an input field with test data on input >> nth=90
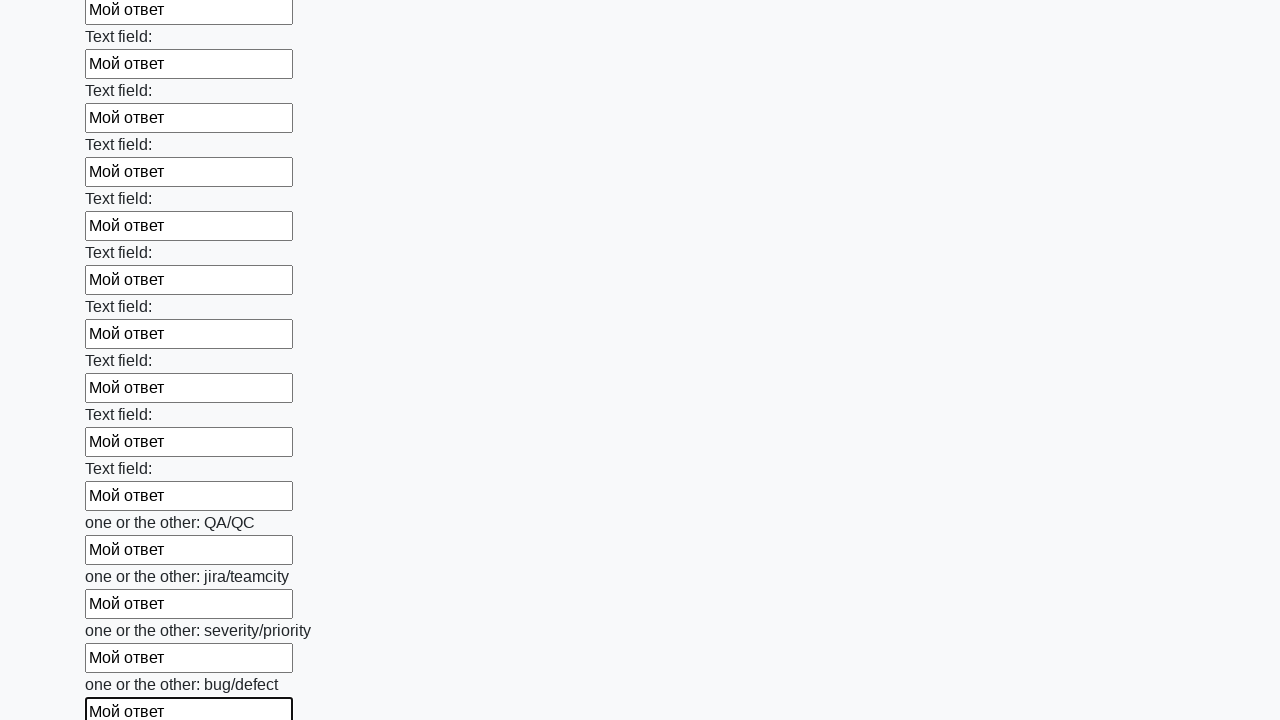

Filled an input field with test data on input >> nth=91
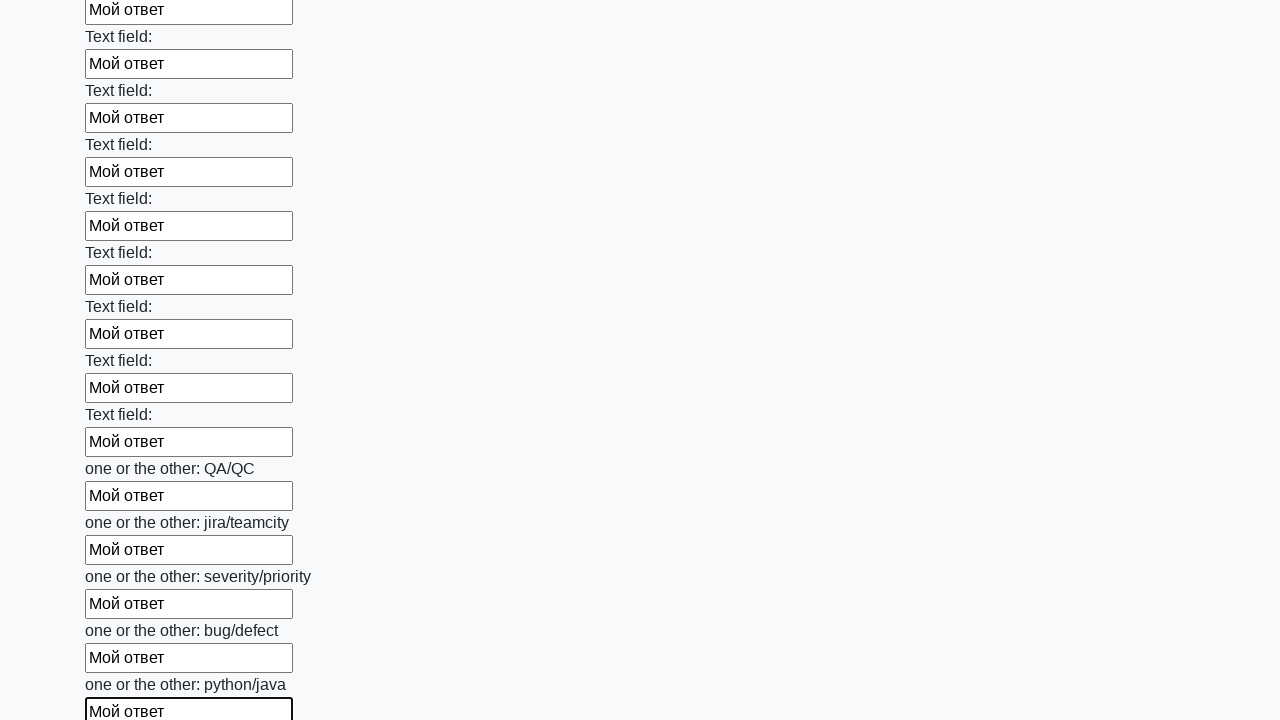

Filled an input field with test data on input >> nth=92
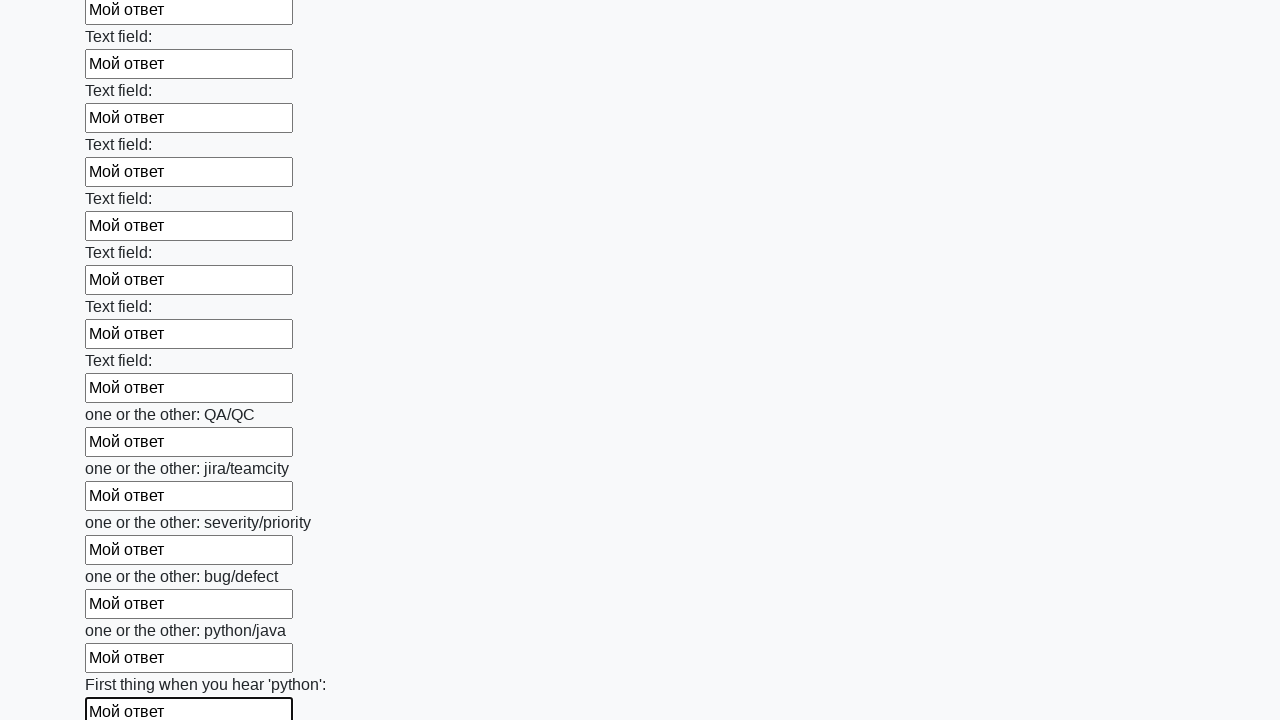

Filled an input field with test data on input >> nth=93
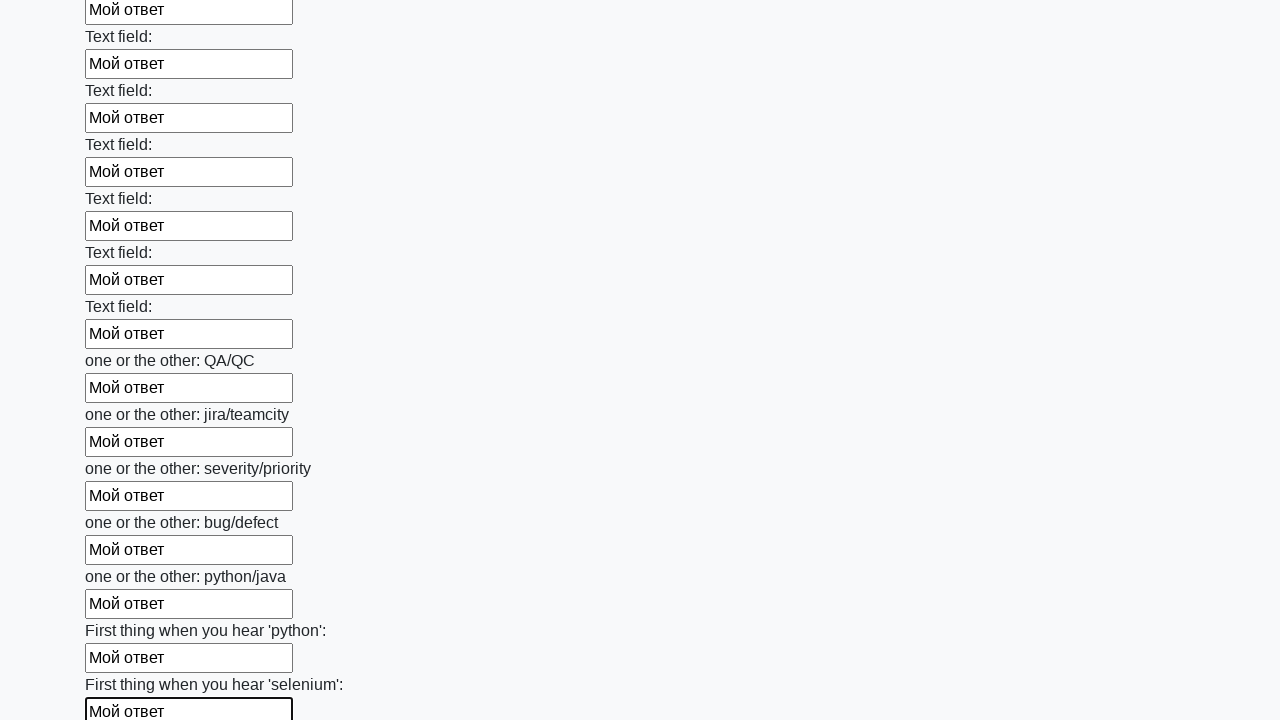

Filled an input field with test data on input >> nth=94
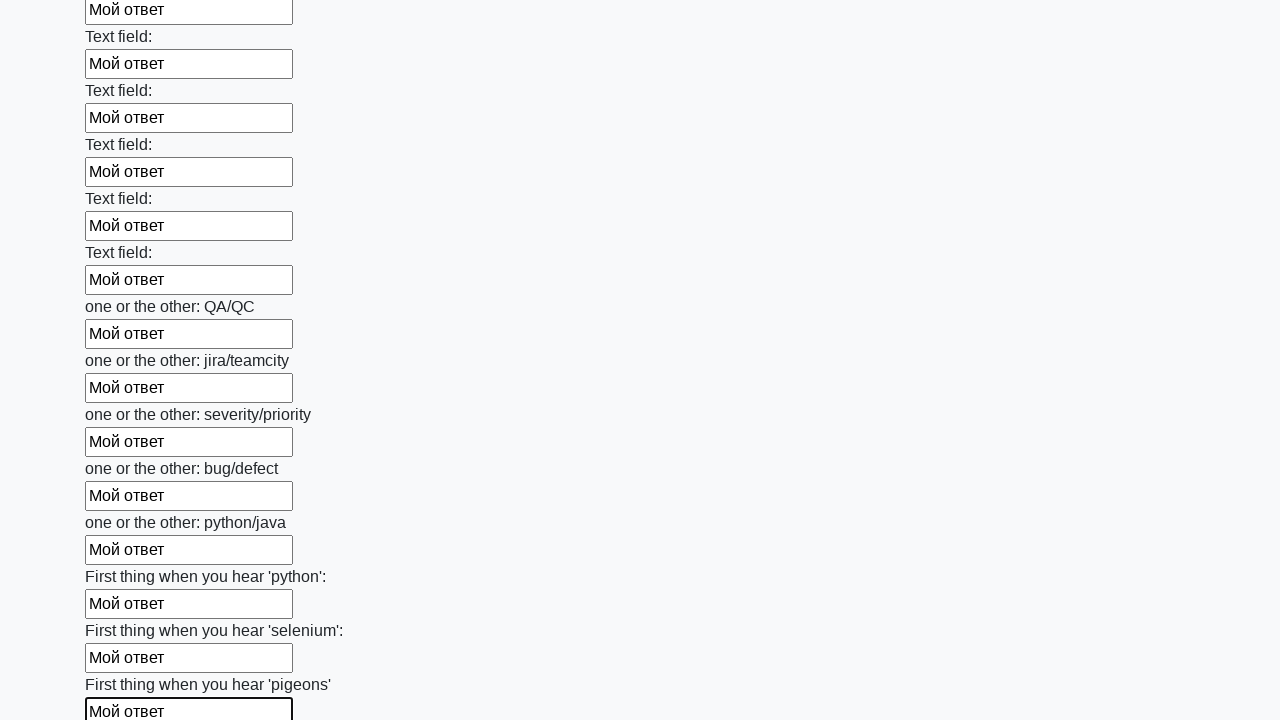

Filled an input field with test data on input >> nth=95
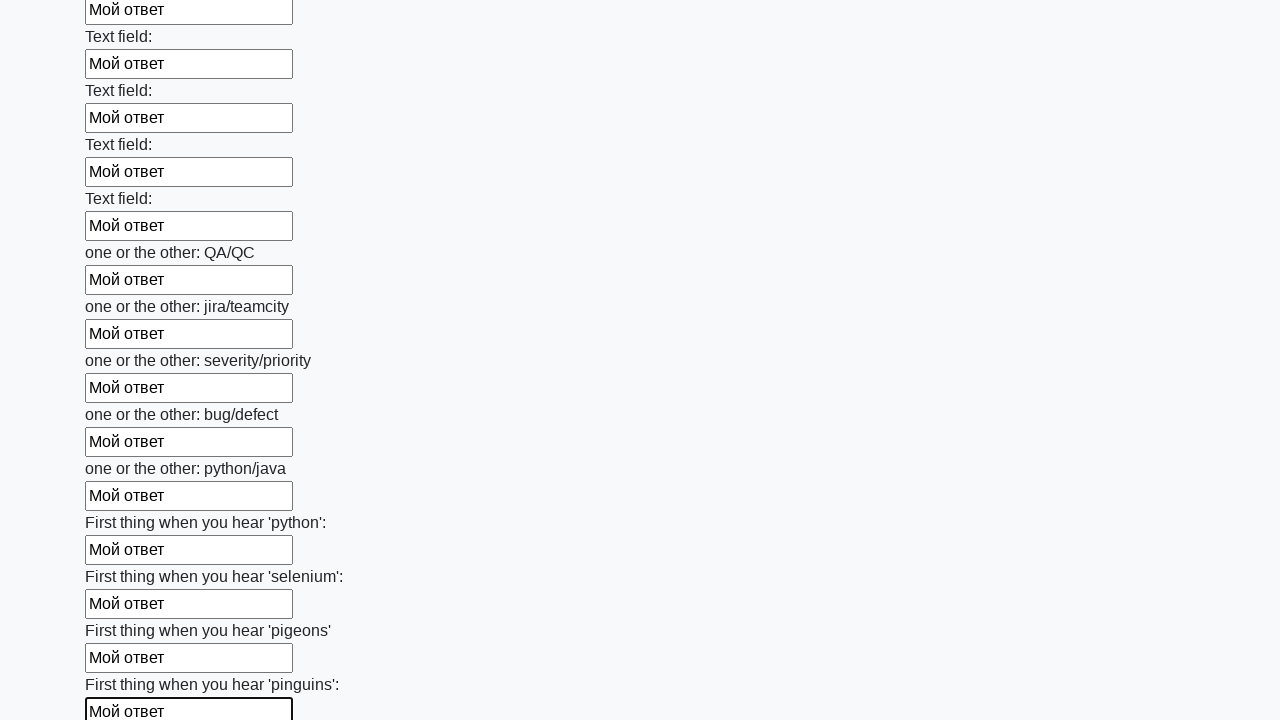

Filled an input field with test data on input >> nth=96
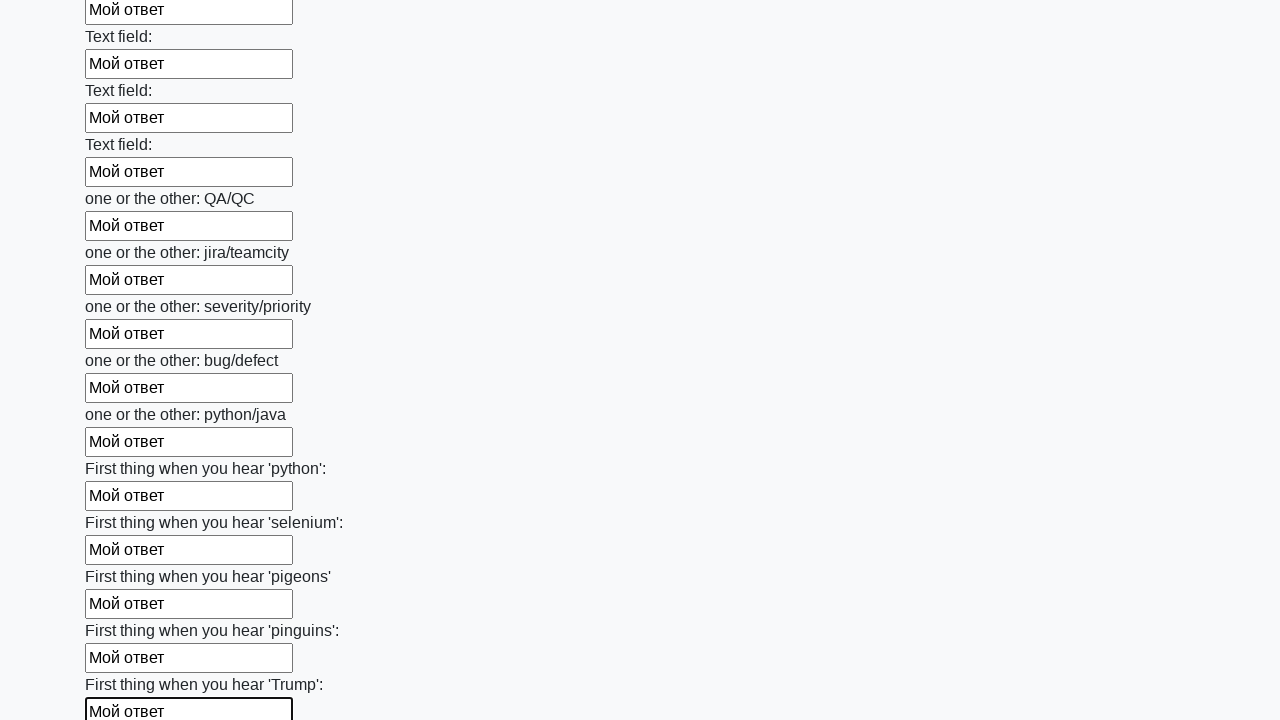

Filled an input field with test data on input >> nth=97
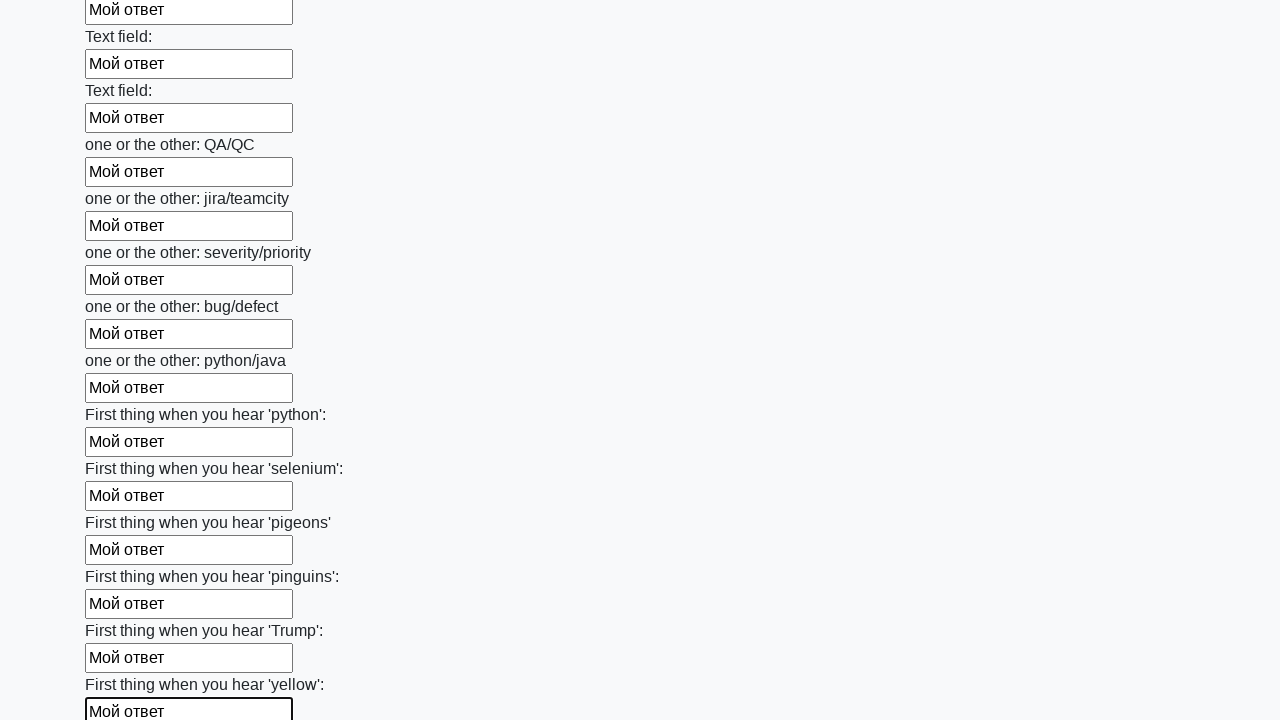

Filled an input field with test data on input >> nth=98
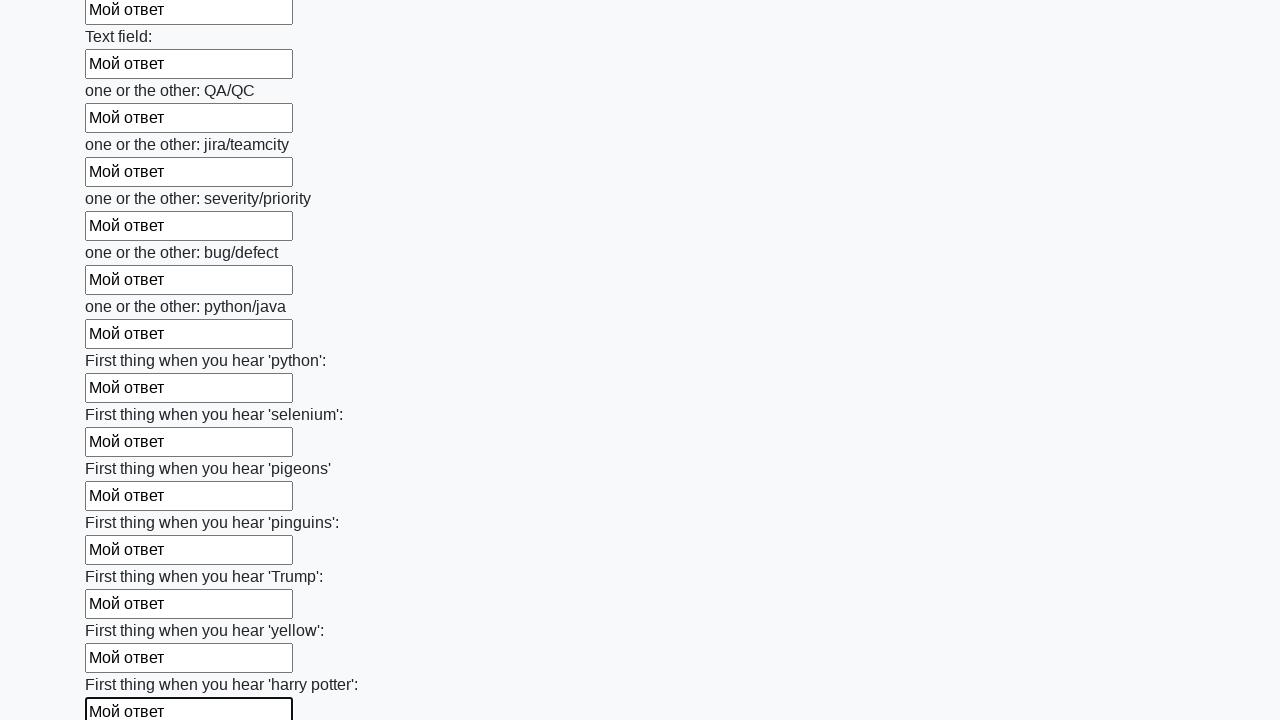

Filled an input field with test data on input >> nth=99
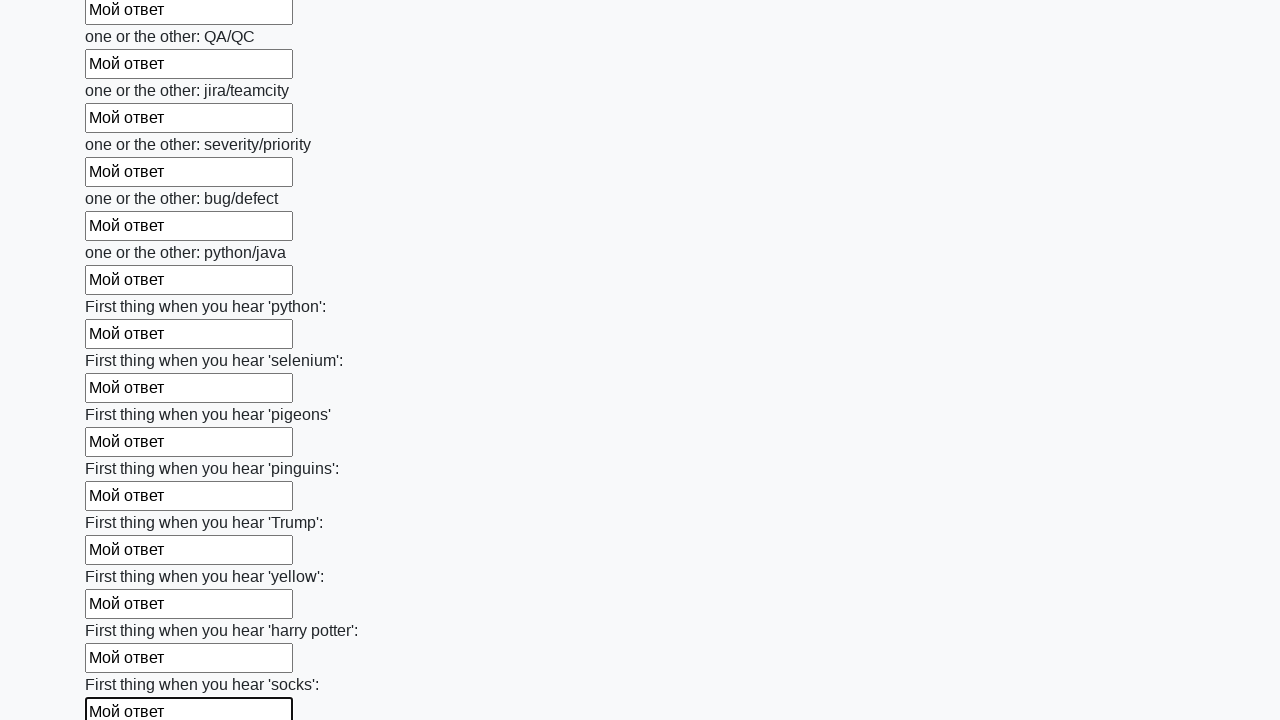

Clicked the form submit button at (123, 611) on button.btn
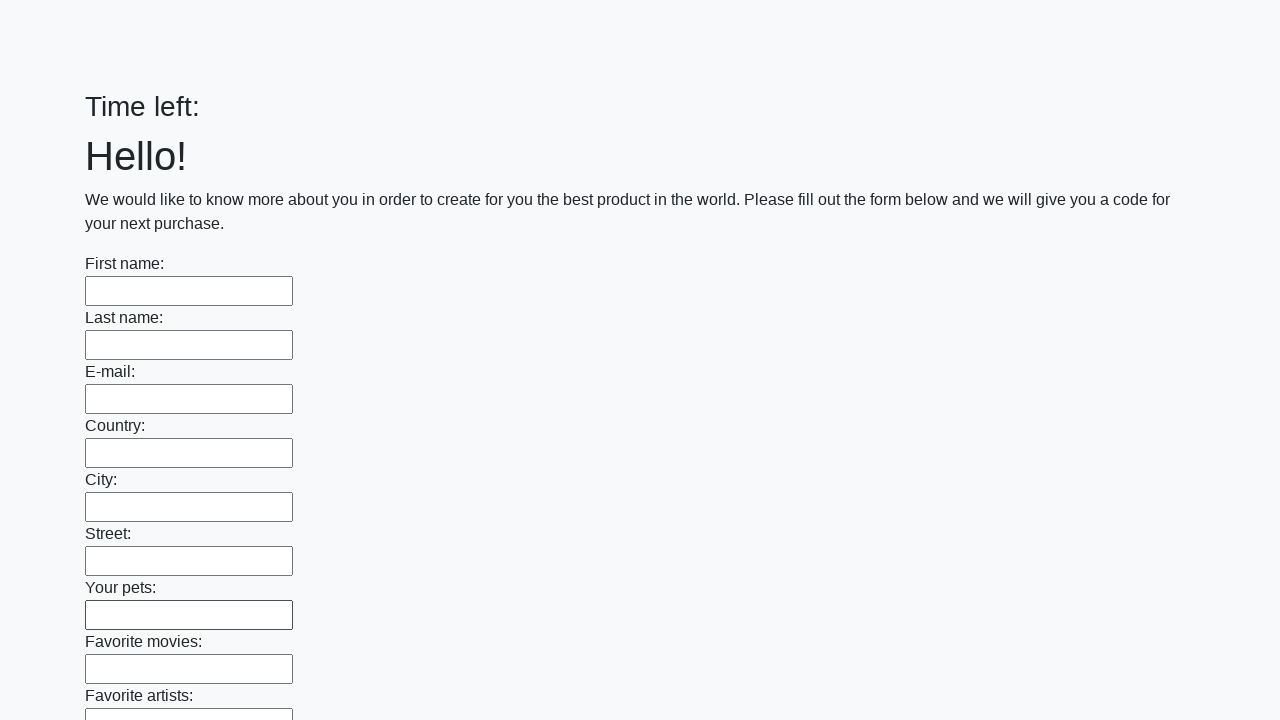

Set up dialog handler to accept alerts
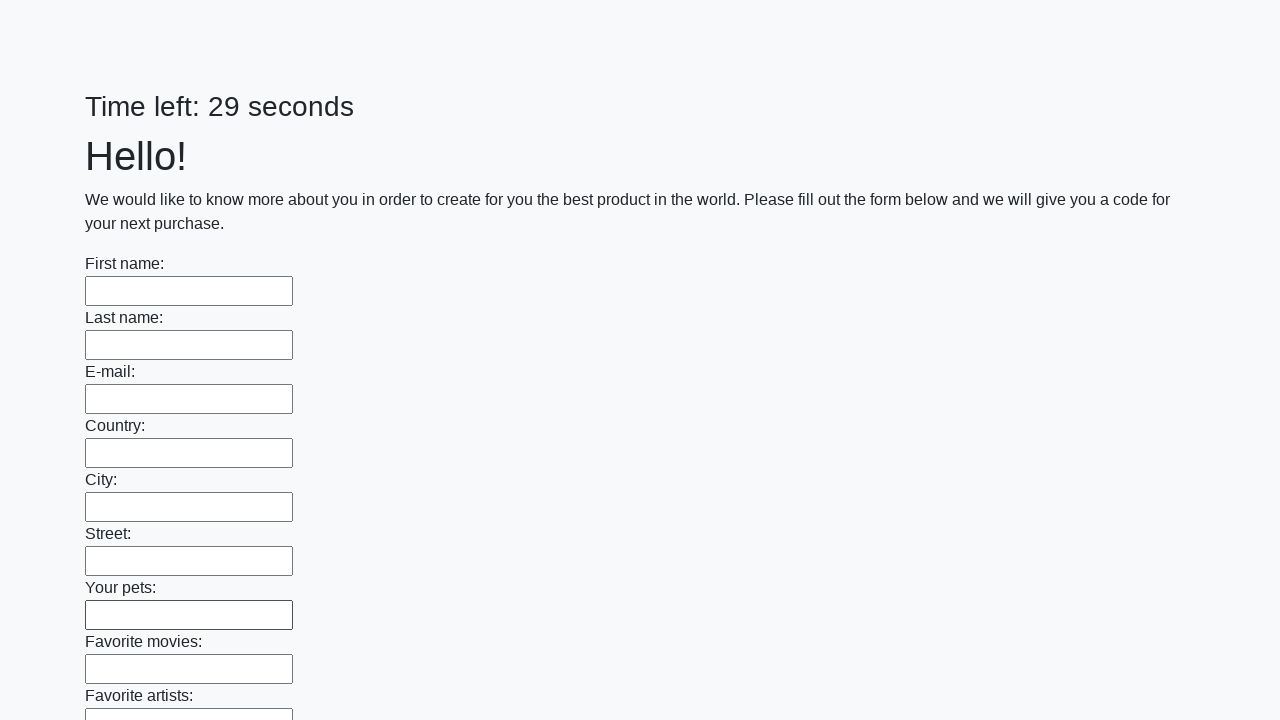

Waited for alert dialog to be processed
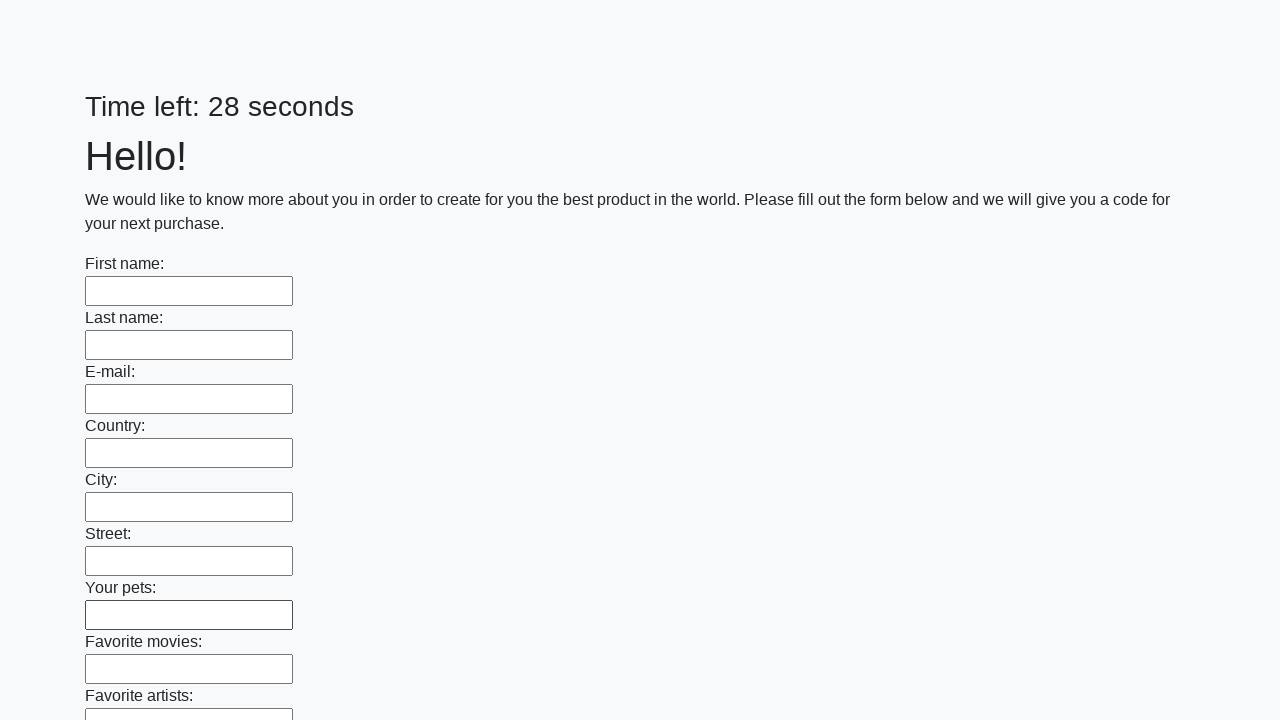

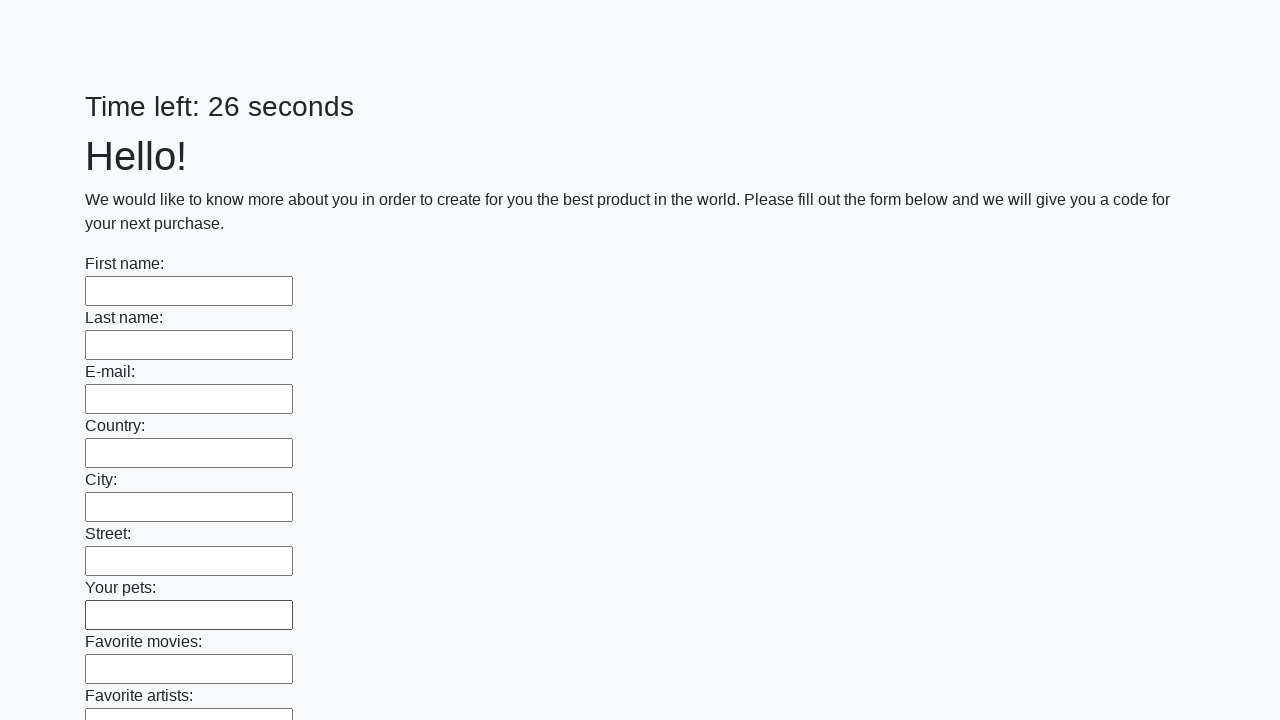